Tests filling a large form by entering text into all input fields on the page and then clicking the submit button

Starting URL: http://suninjuly.github.io/huge_form.html

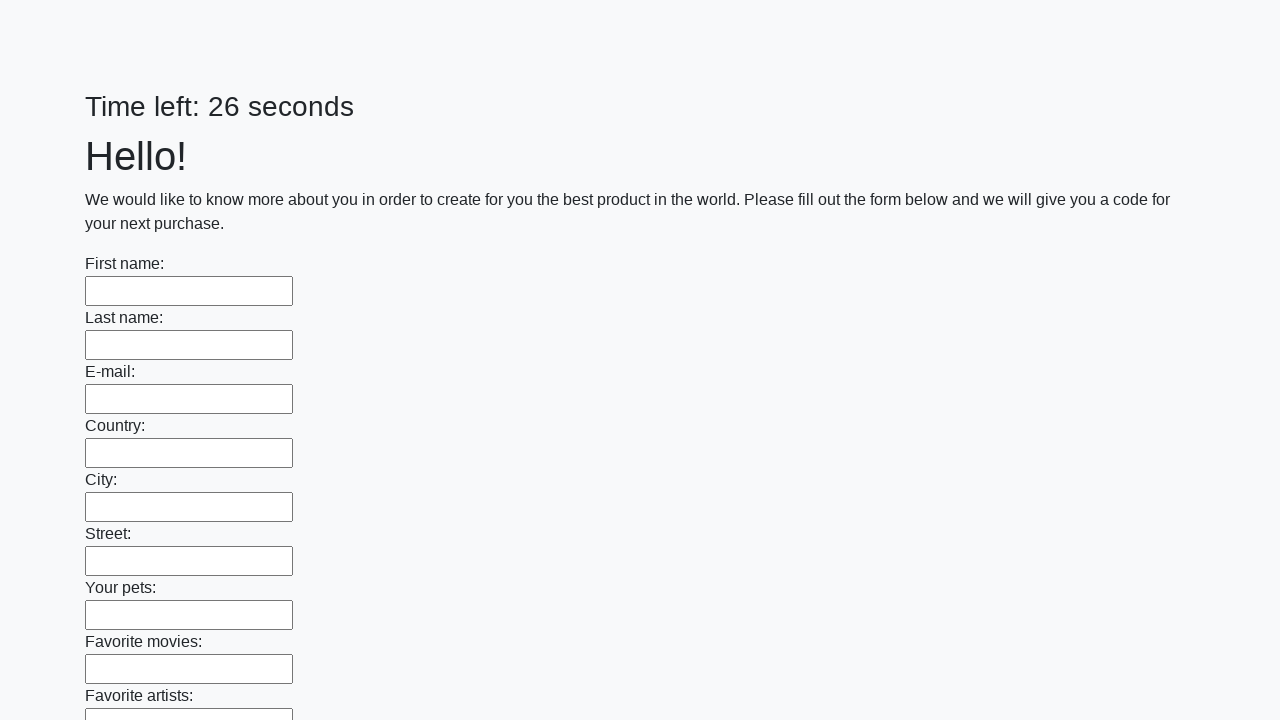

Located all input fields on the page
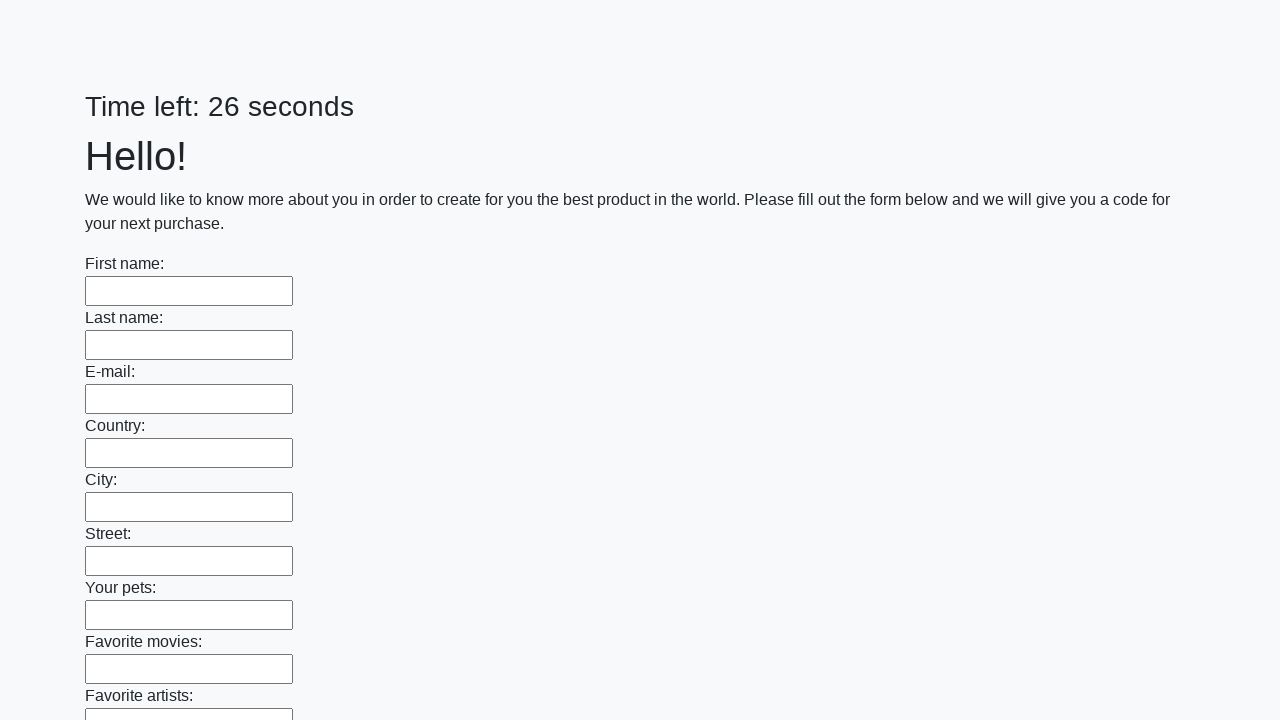

Filled an input field with test value on input >> nth=0
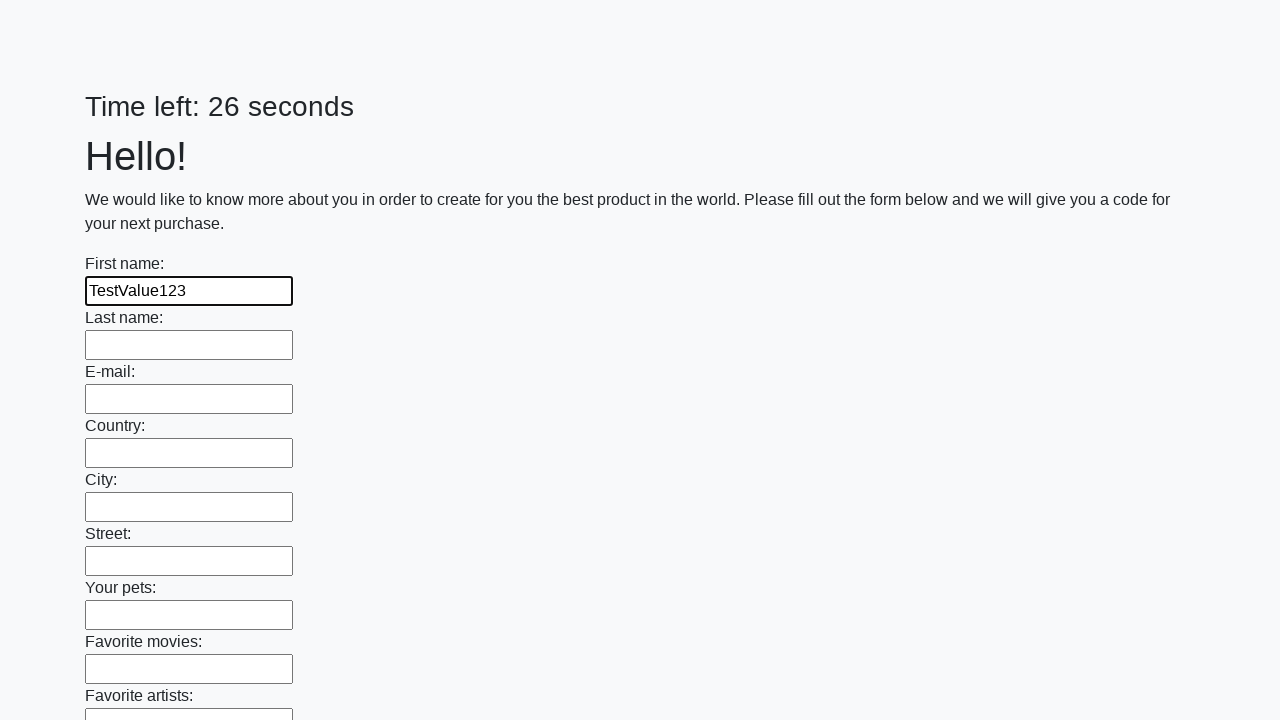

Filled an input field with test value on input >> nth=1
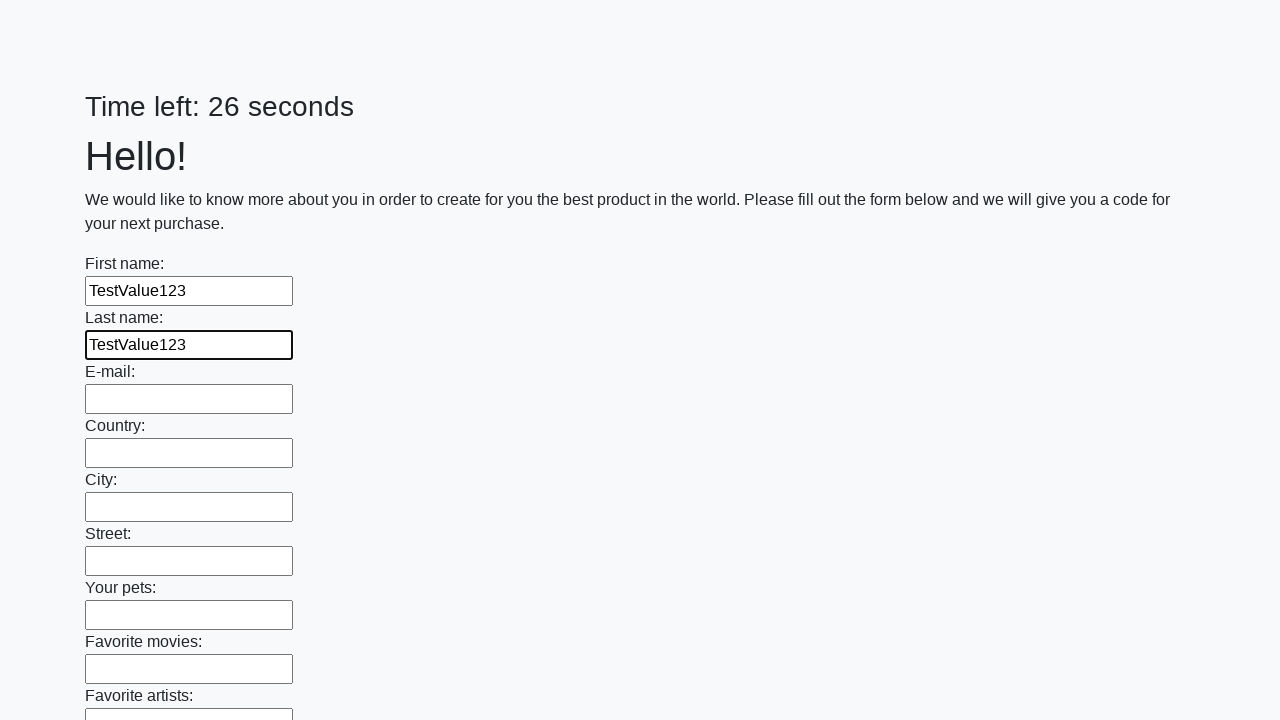

Filled an input field with test value on input >> nth=2
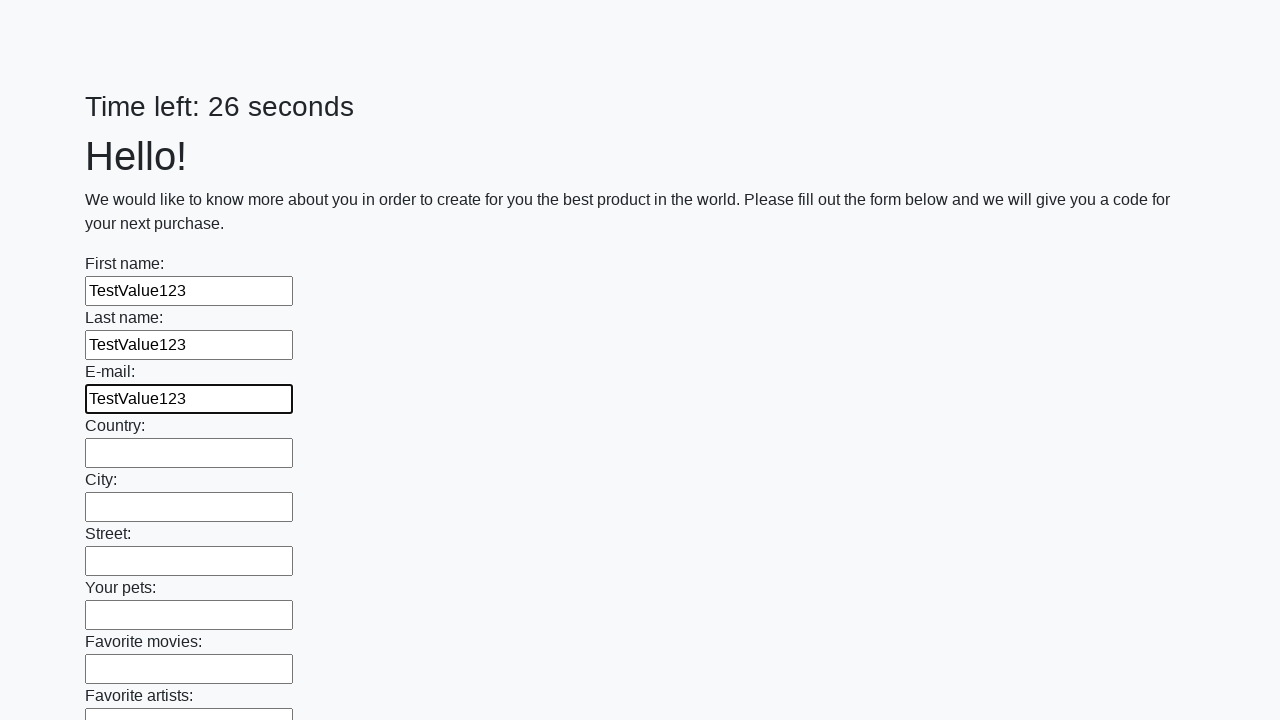

Filled an input field with test value on input >> nth=3
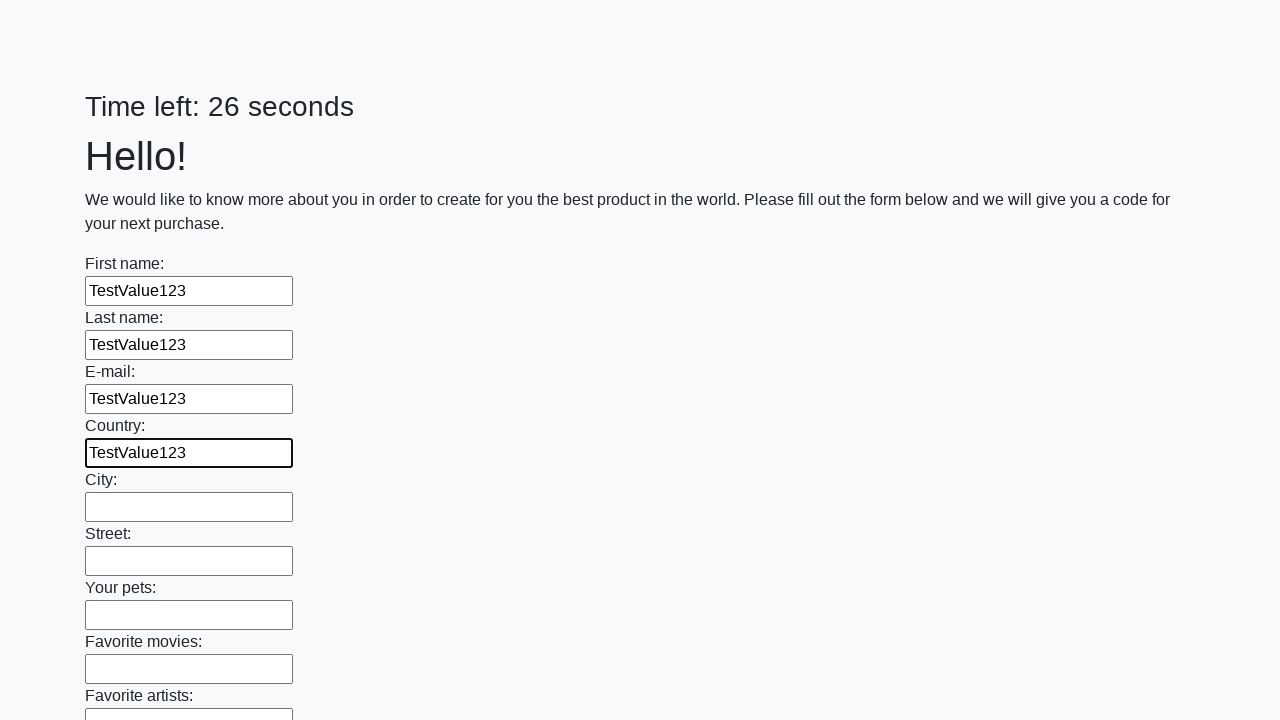

Filled an input field with test value on input >> nth=4
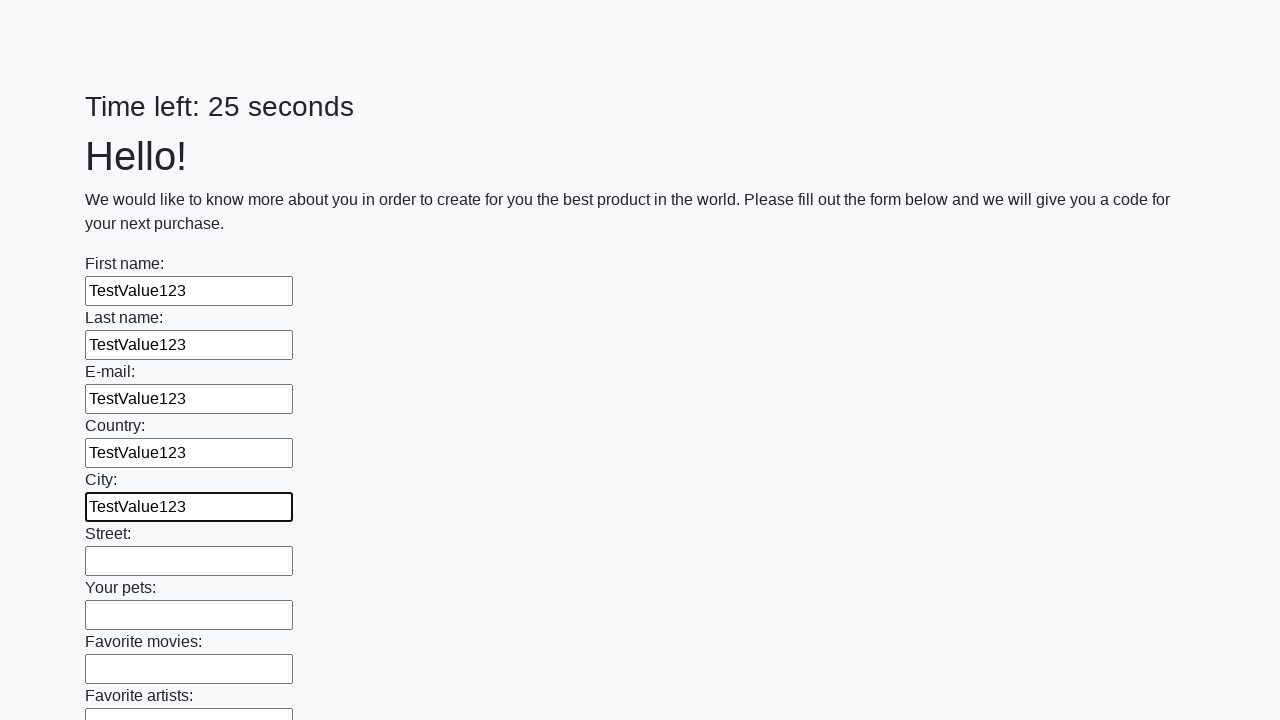

Filled an input field with test value on input >> nth=5
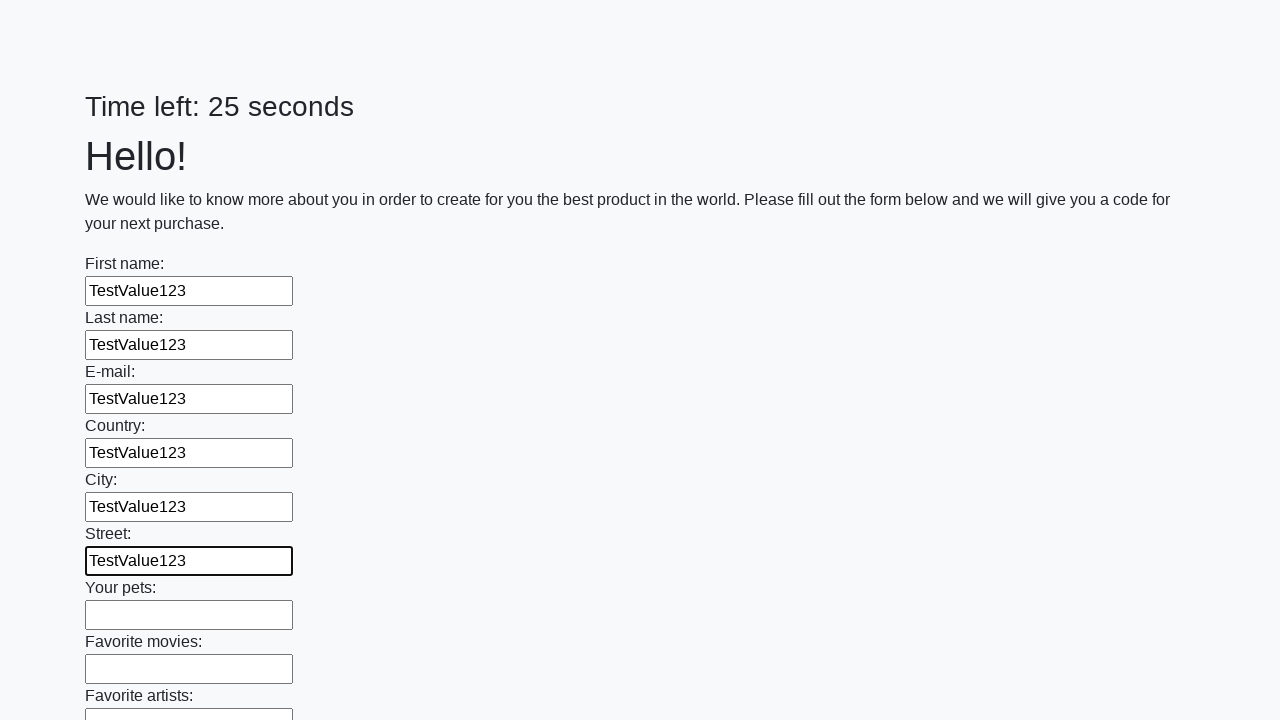

Filled an input field with test value on input >> nth=6
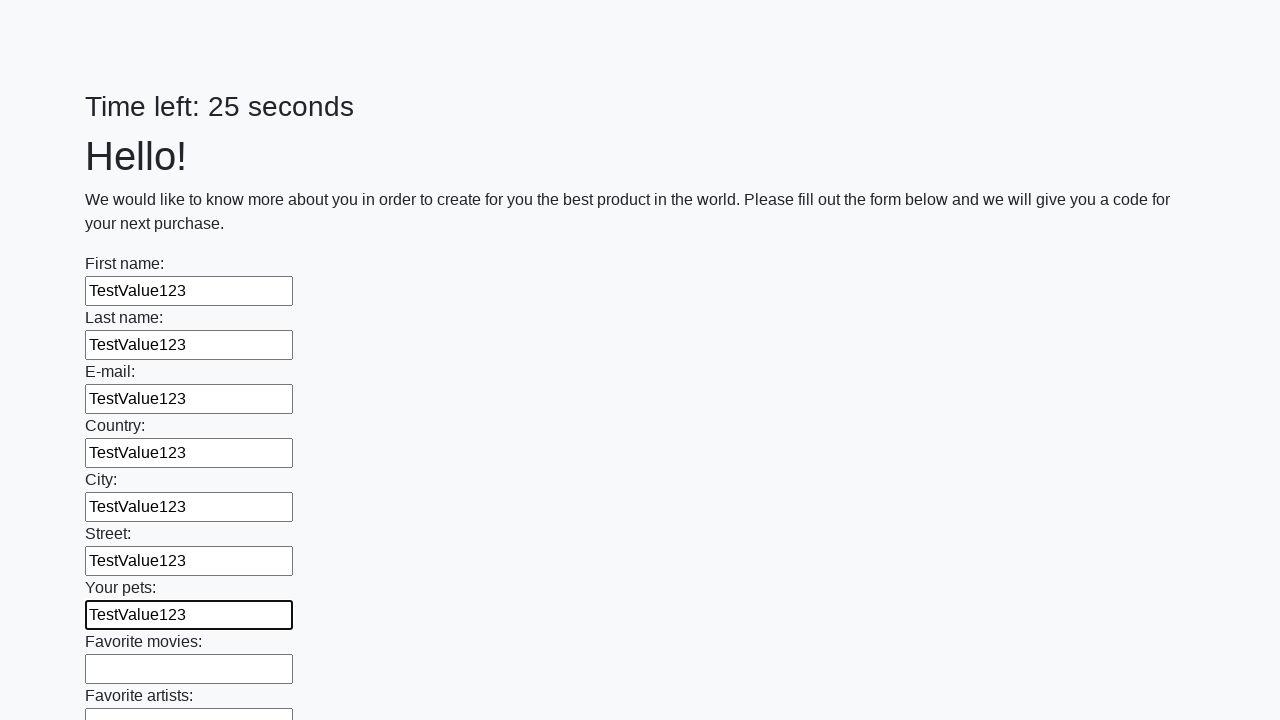

Filled an input field with test value on input >> nth=7
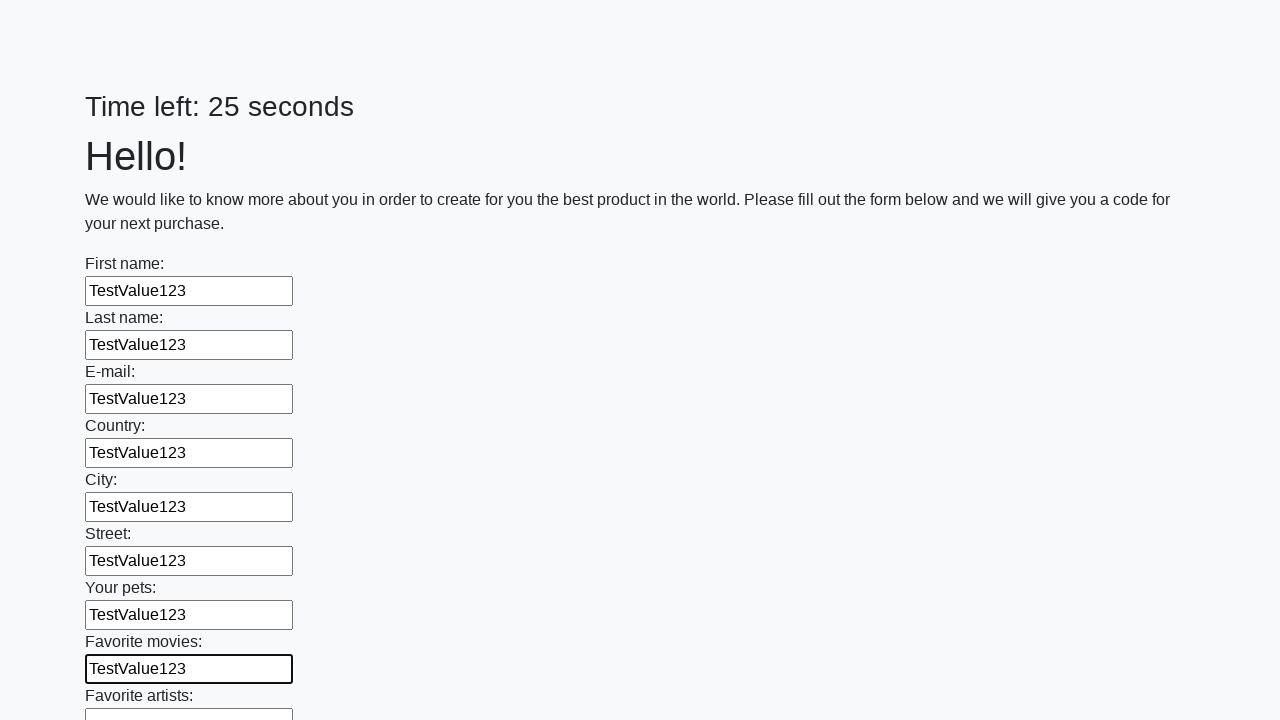

Filled an input field with test value on input >> nth=8
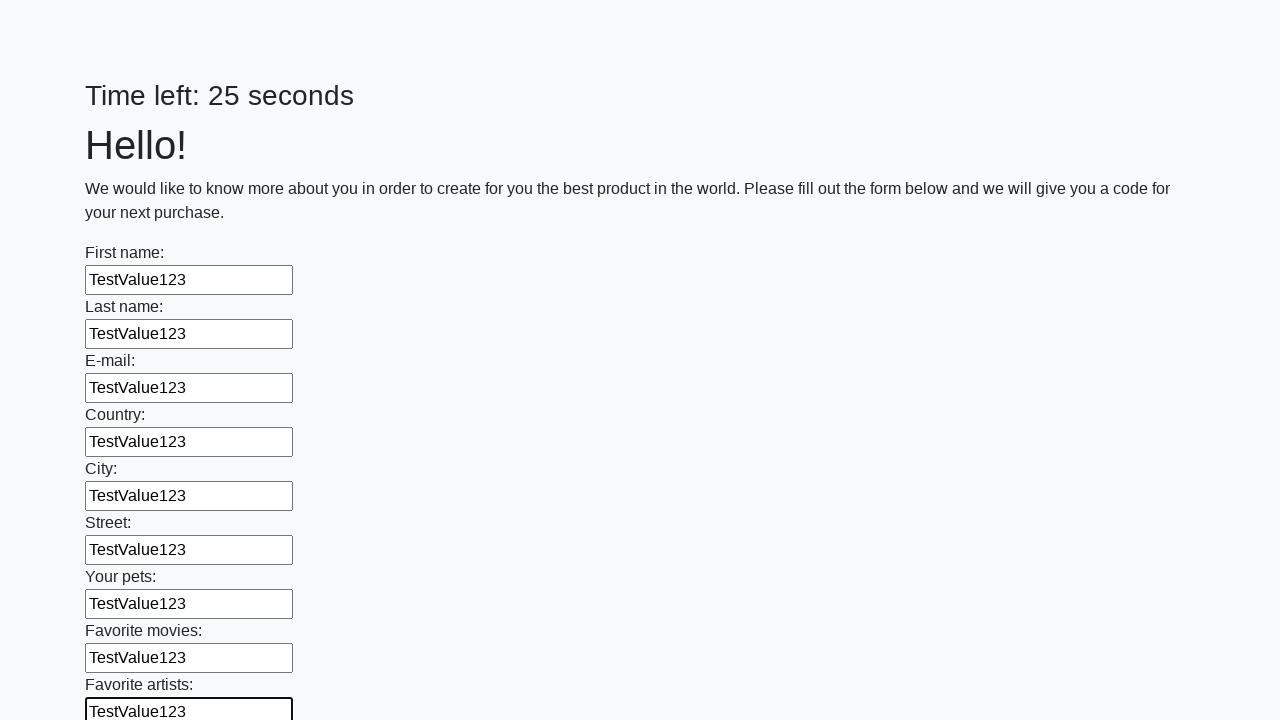

Filled an input field with test value on input >> nth=9
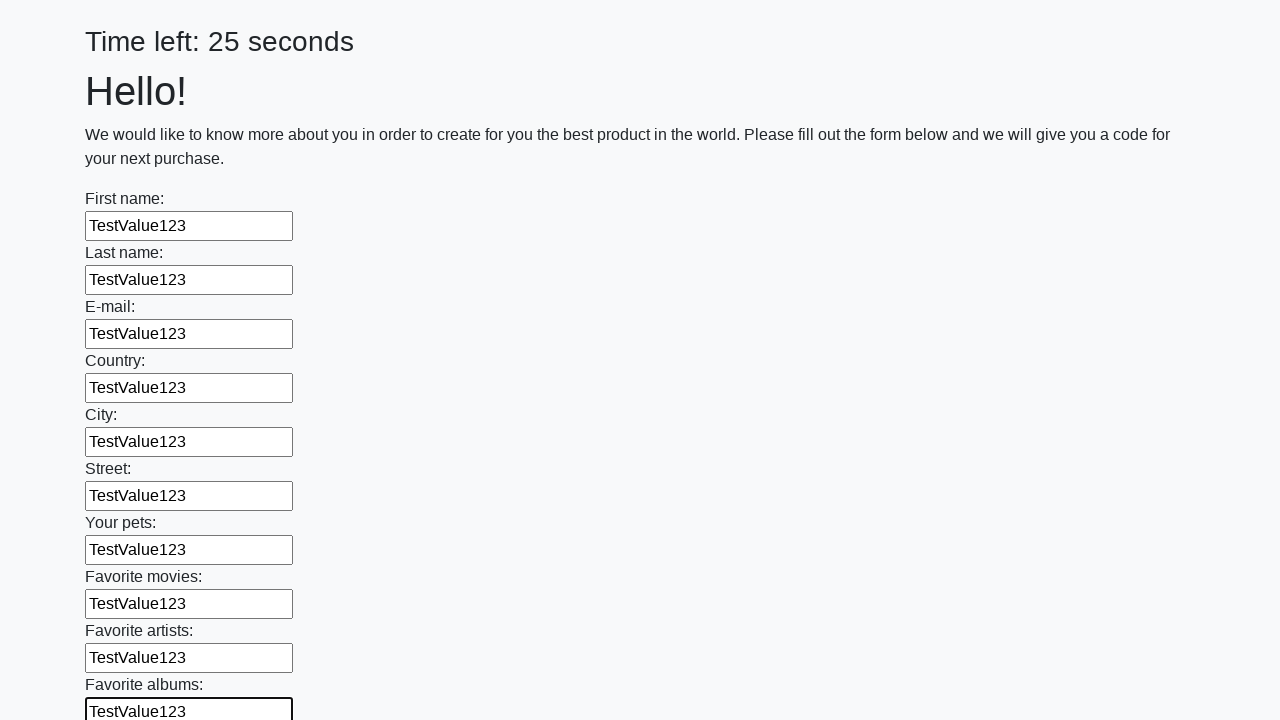

Filled an input field with test value on input >> nth=10
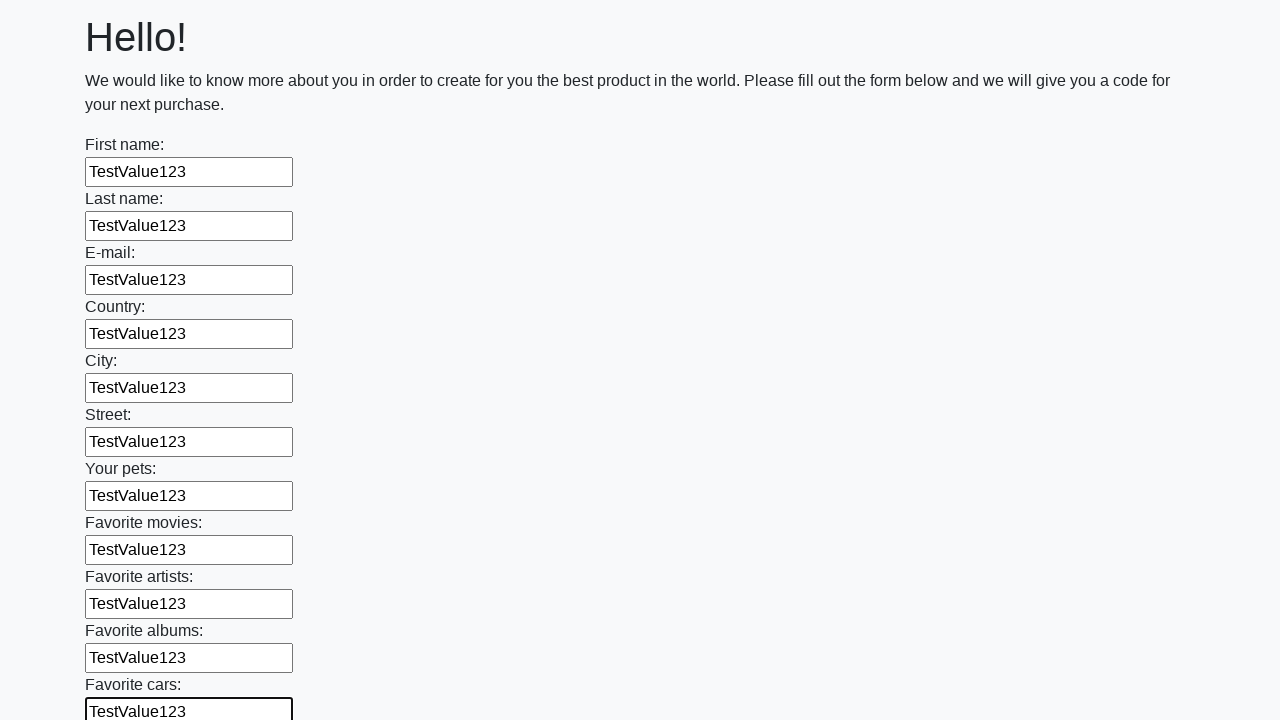

Filled an input field with test value on input >> nth=11
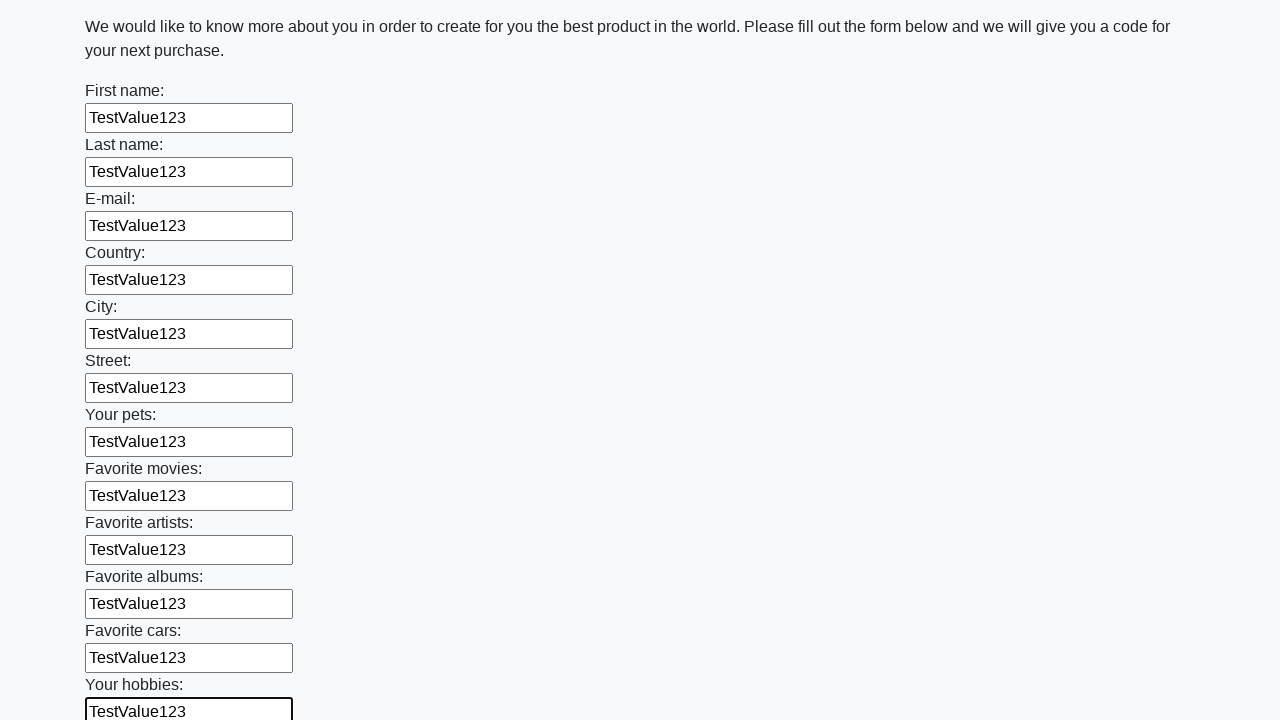

Filled an input field with test value on input >> nth=12
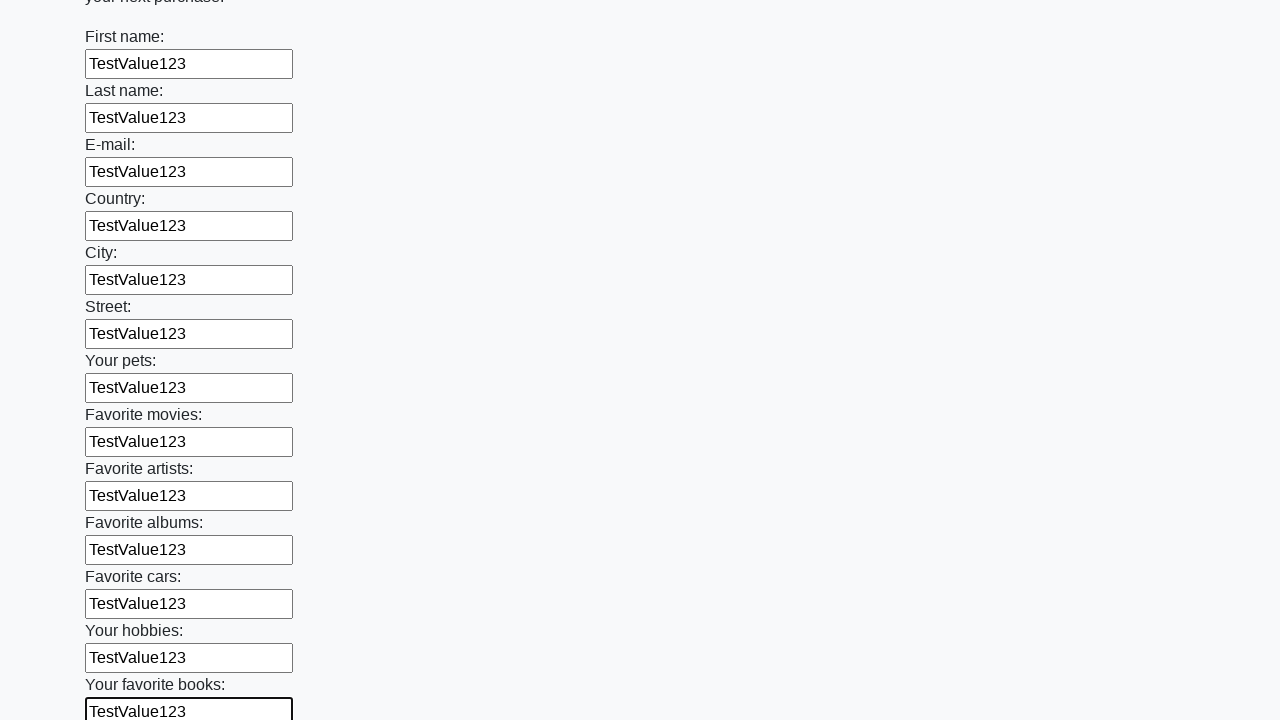

Filled an input field with test value on input >> nth=13
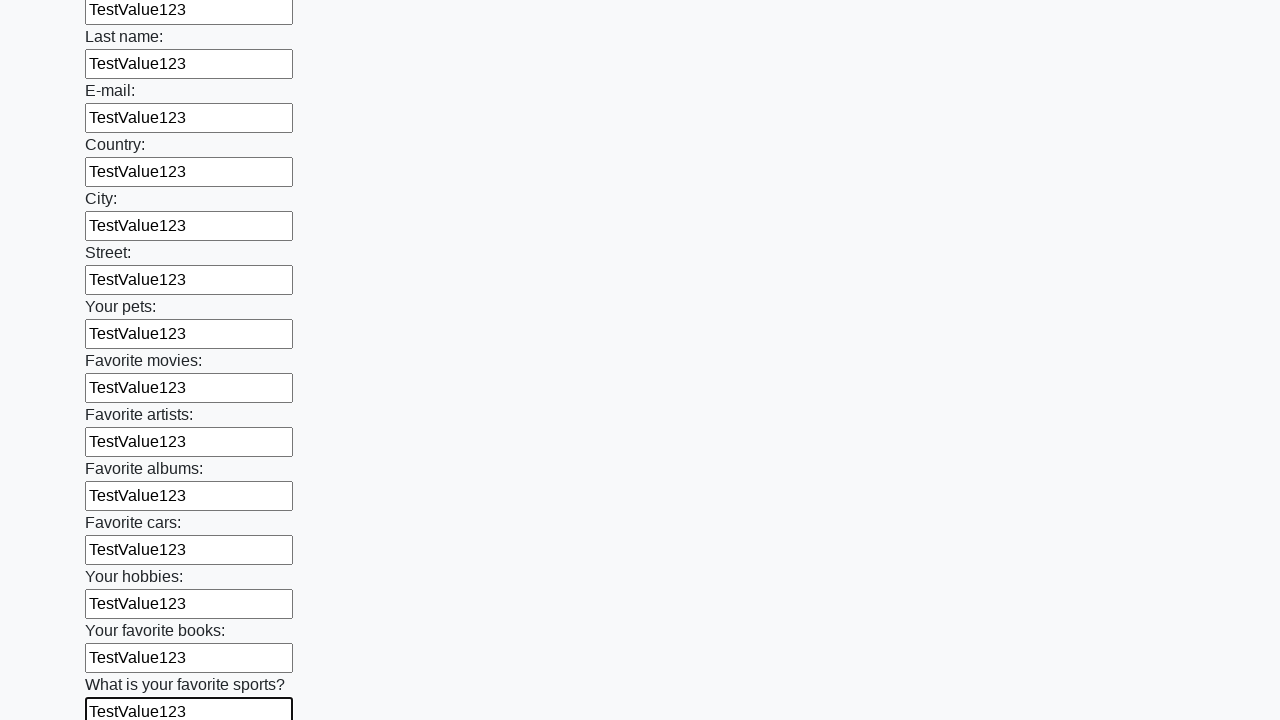

Filled an input field with test value on input >> nth=14
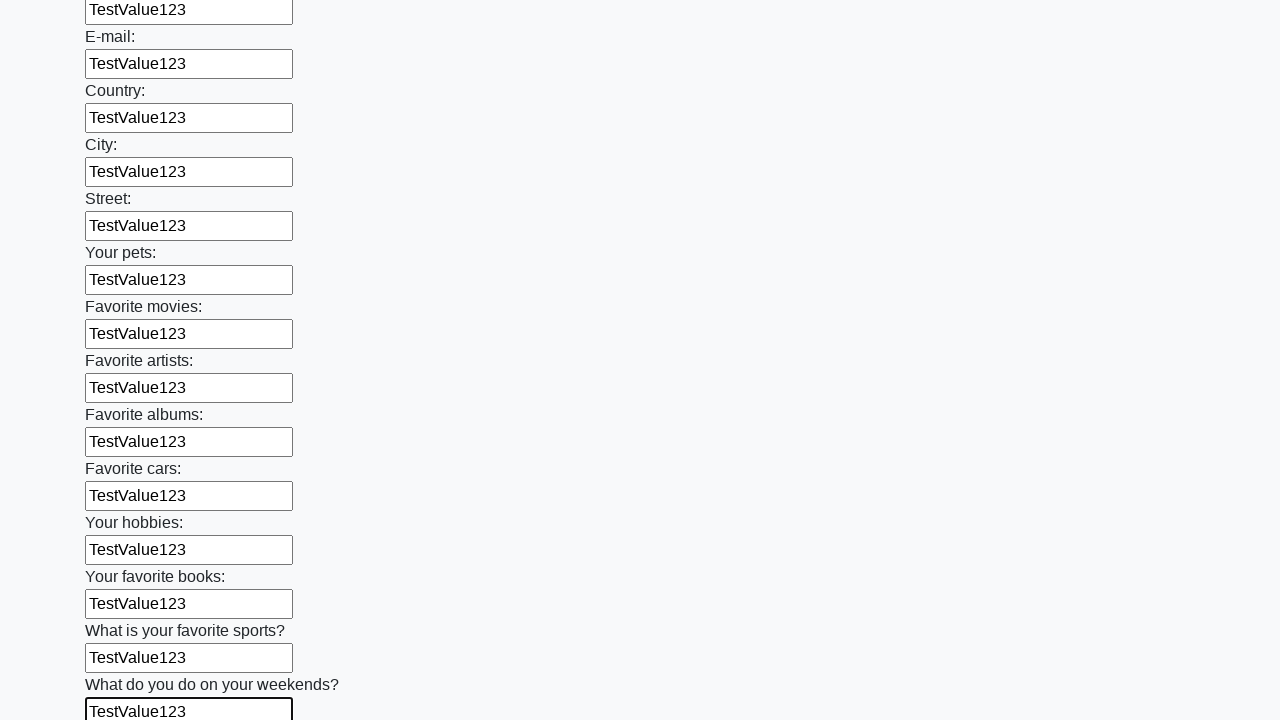

Filled an input field with test value on input >> nth=15
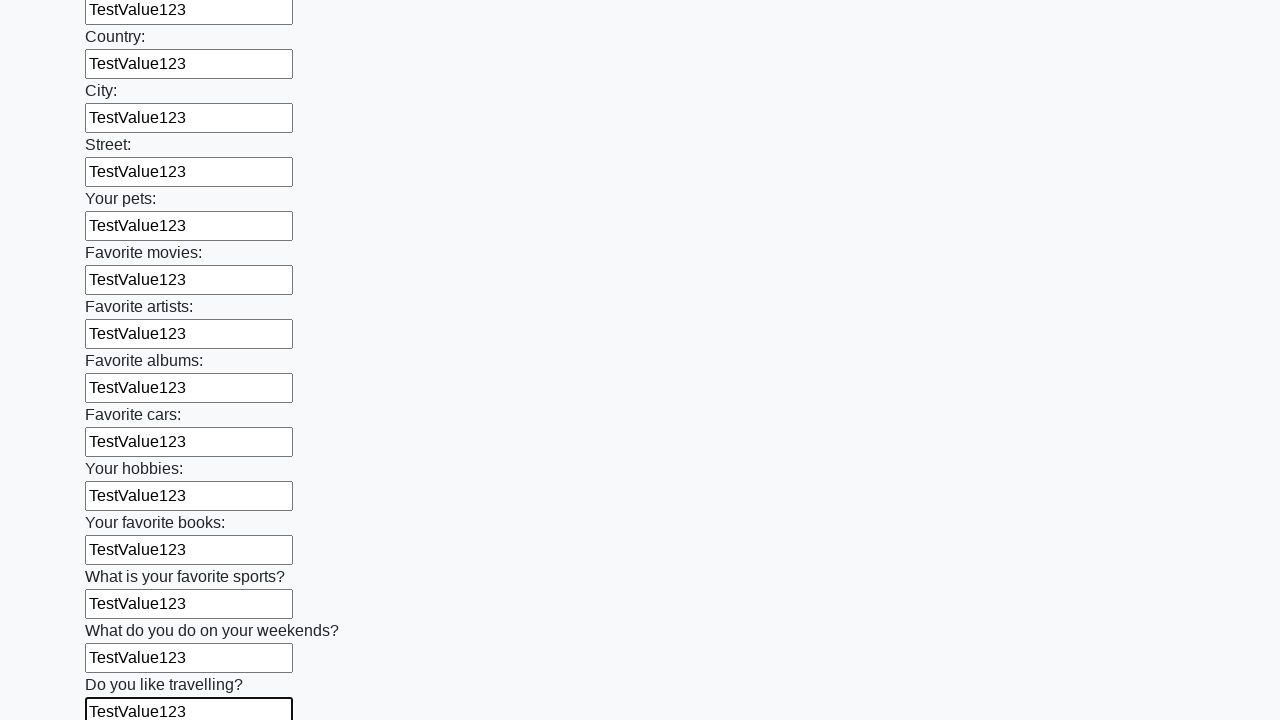

Filled an input field with test value on input >> nth=16
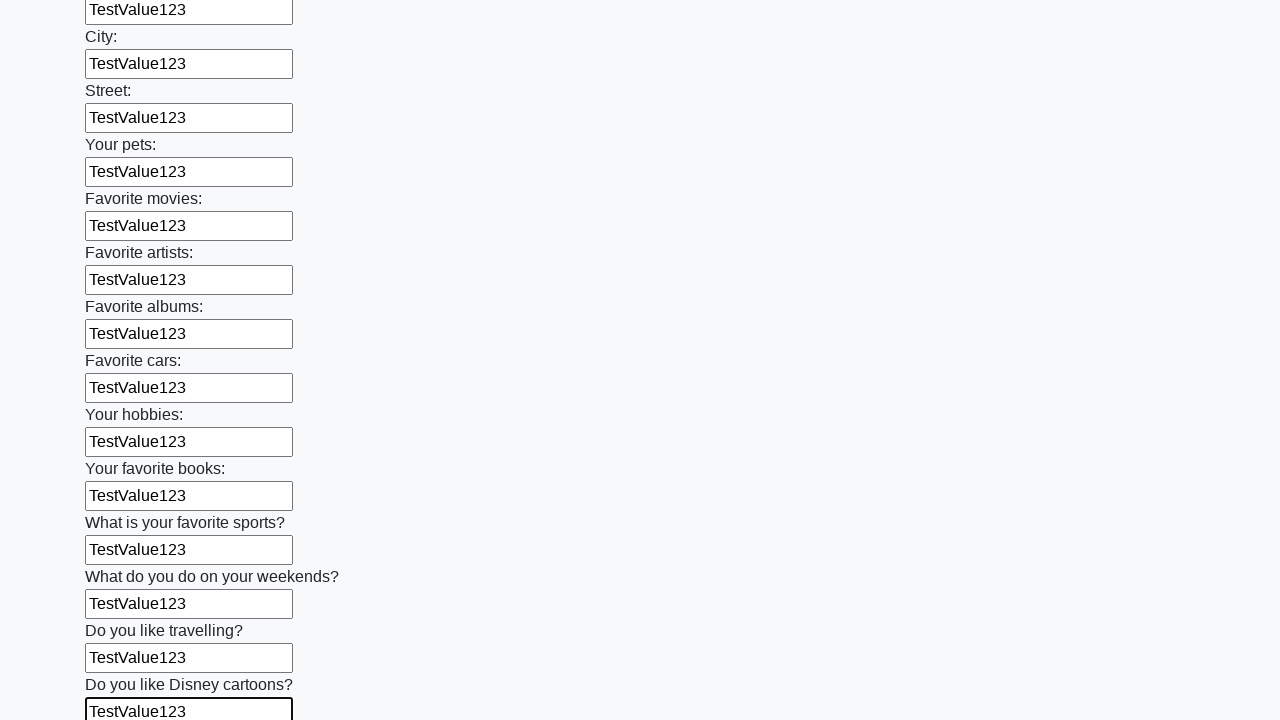

Filled an input field with test value on input >> nth=17
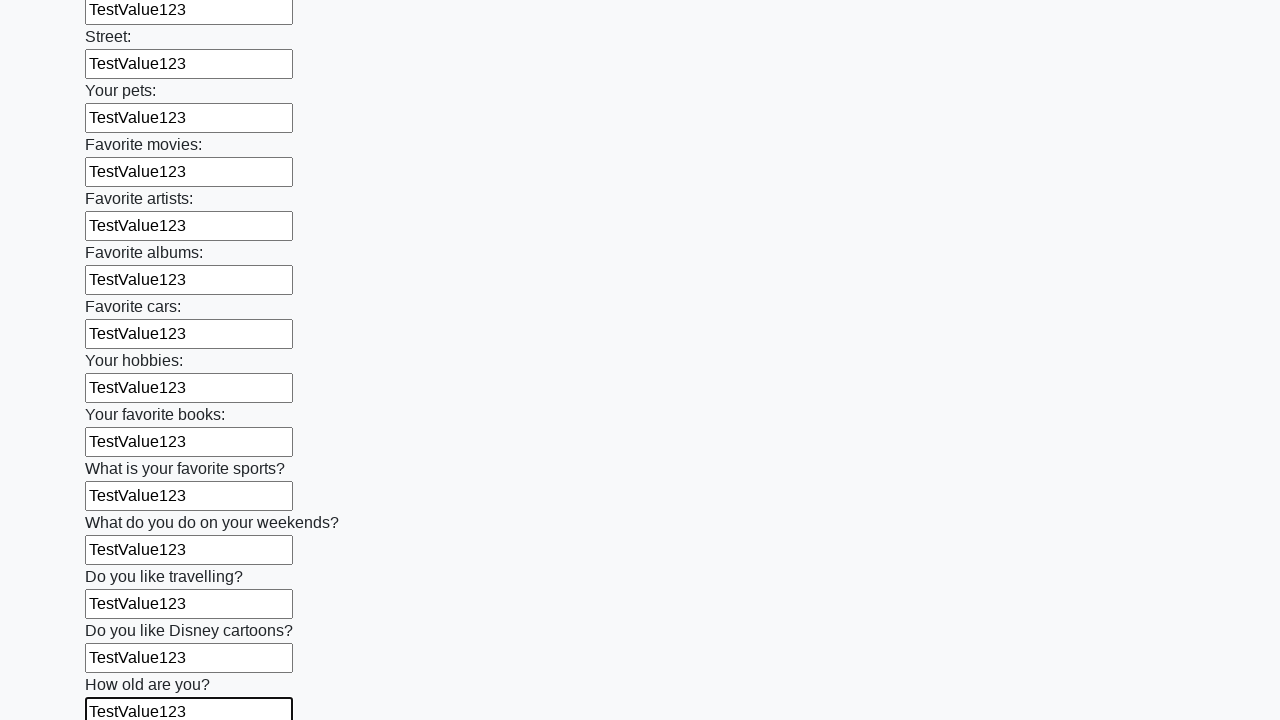

Filled an input field with test value on input >> nth=18
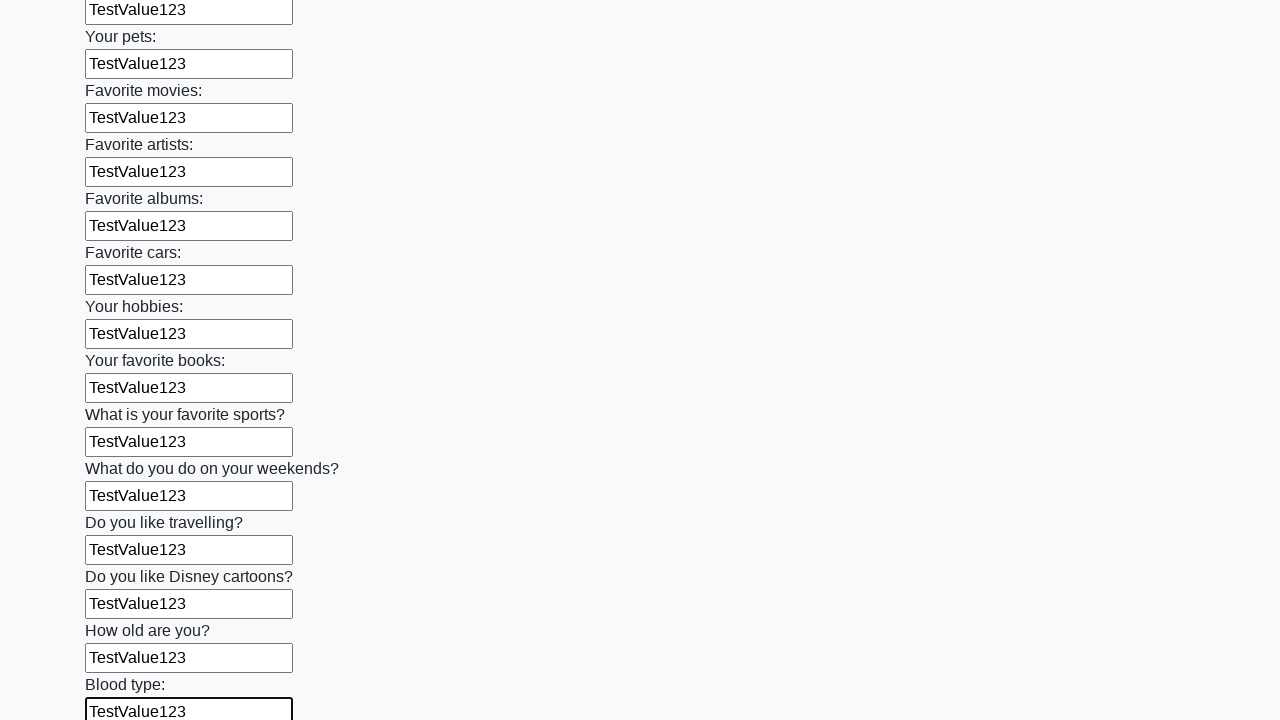

Filled an input field with test value on input >> nth=19
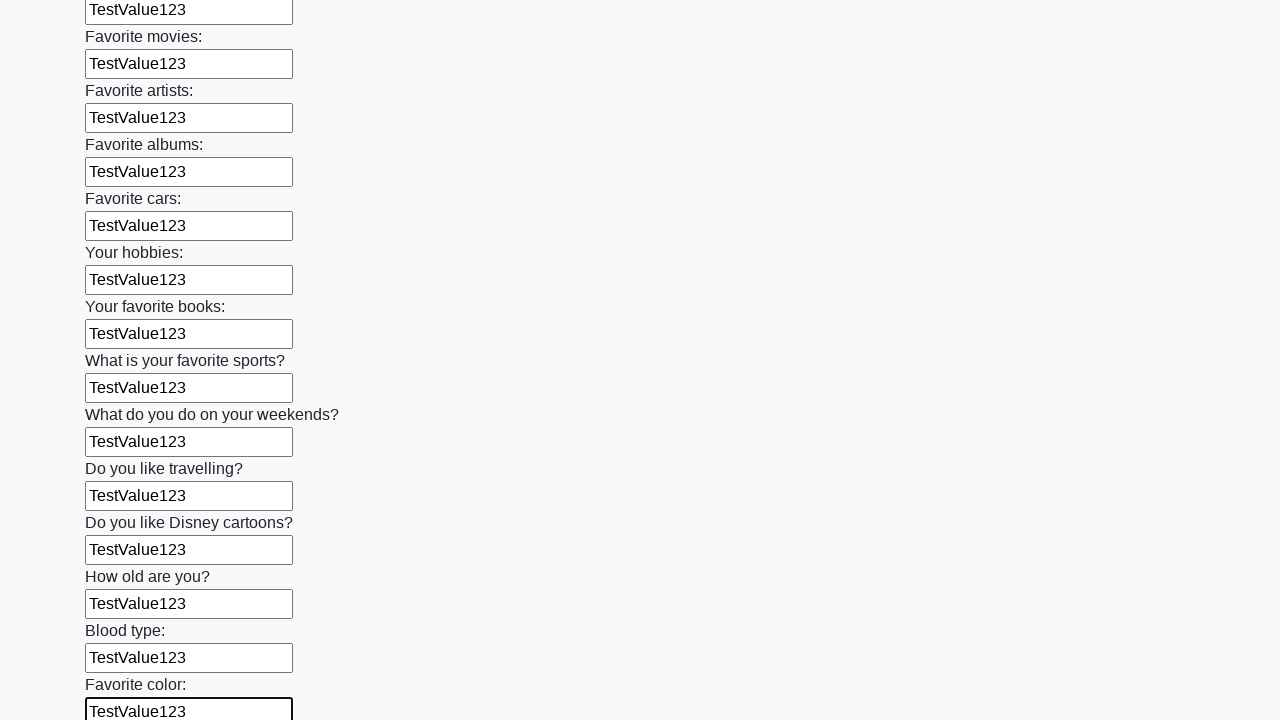

Filled an input field with test value on input >> nth=20
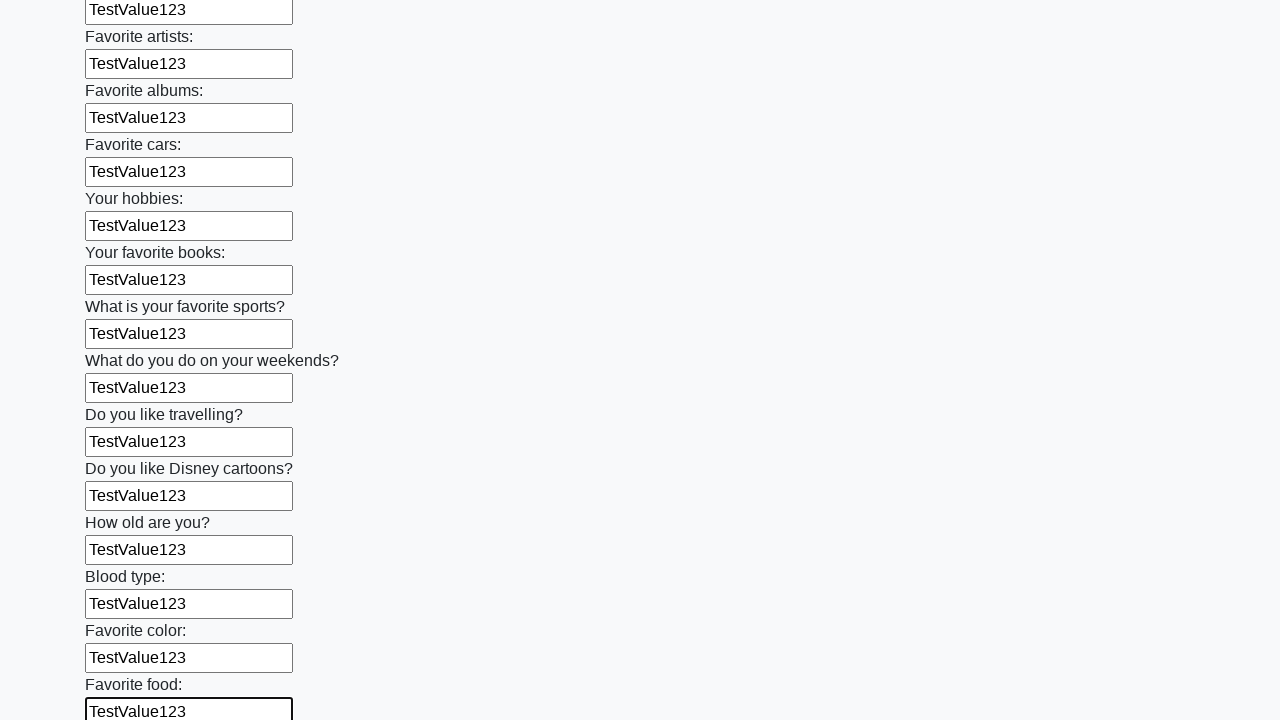

Filled an input field with test value on input >> nth=21
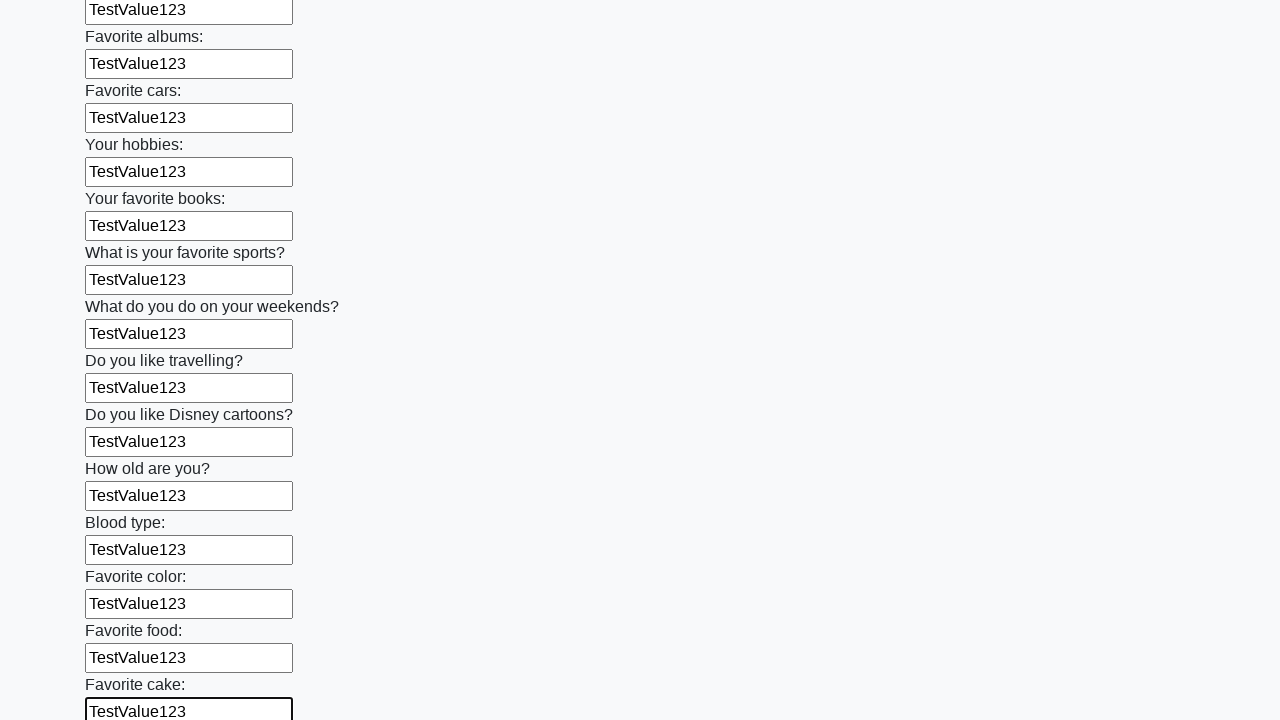

Filled an input field with test value on input >> nth=22
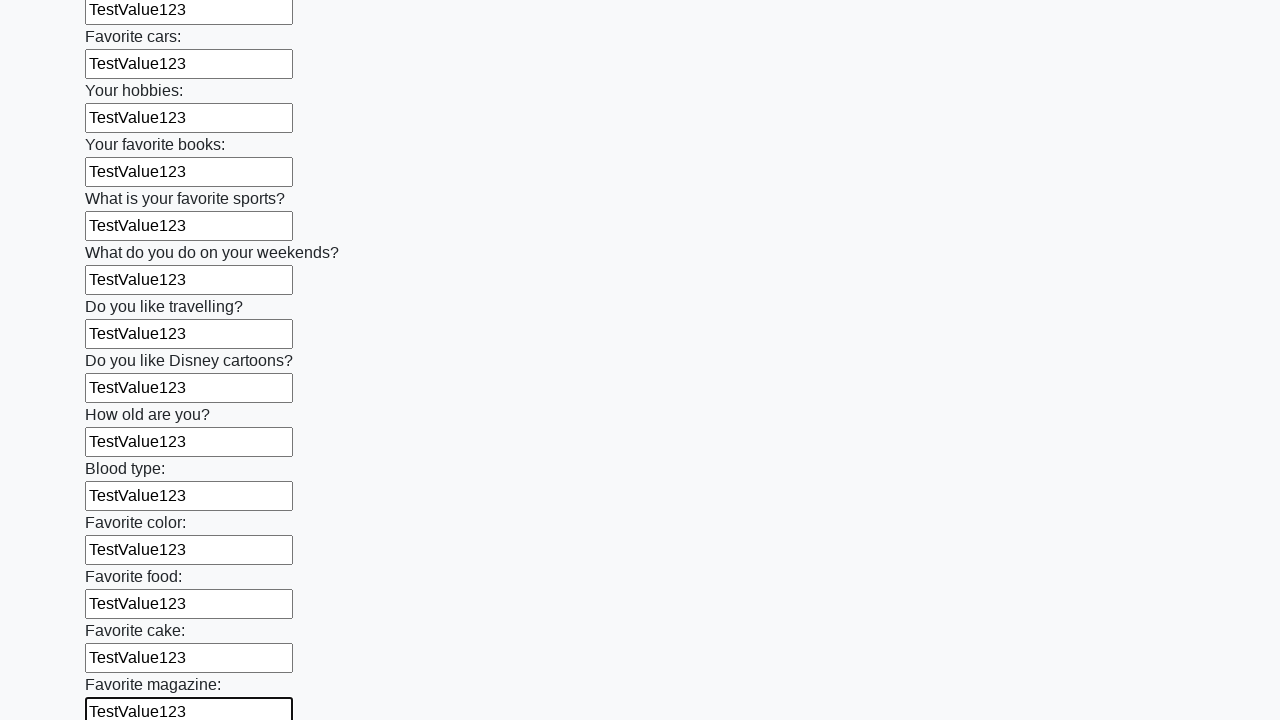

Filled an input field with test value on input >> nth=23
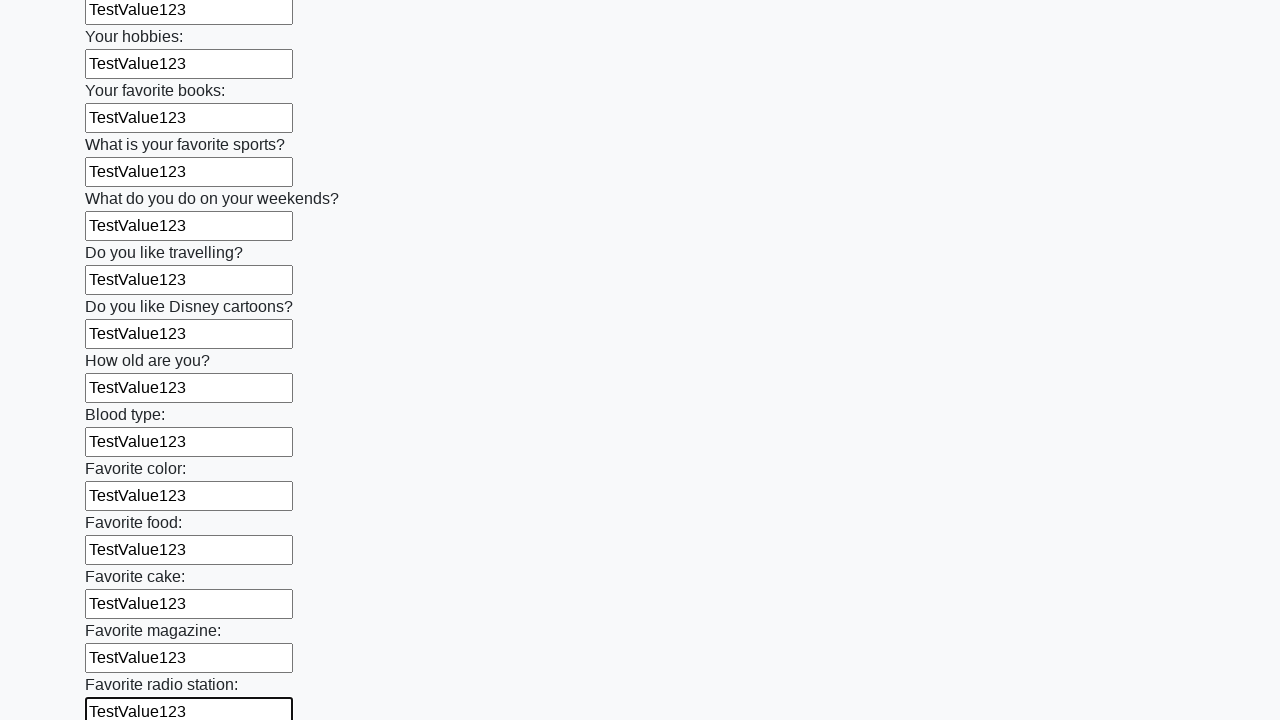

Filled an input field with test value on input >> nth=24
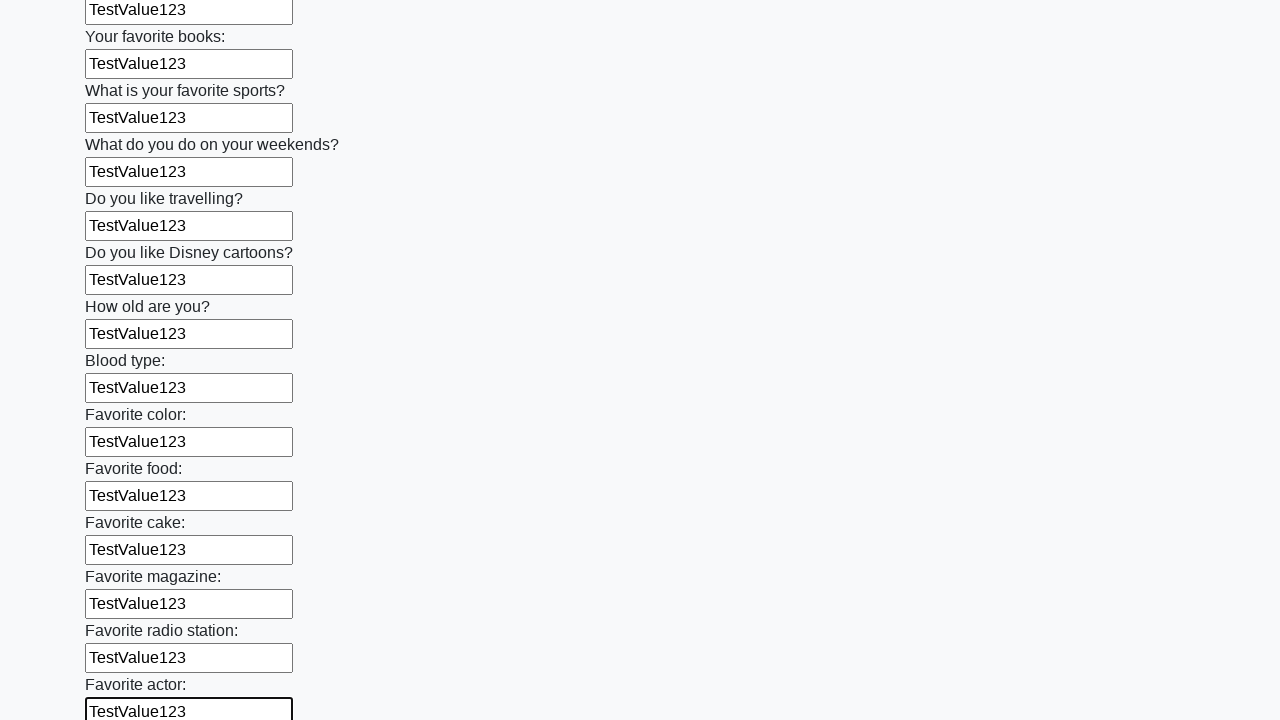

Filled an input field with test value on input >> nth=25
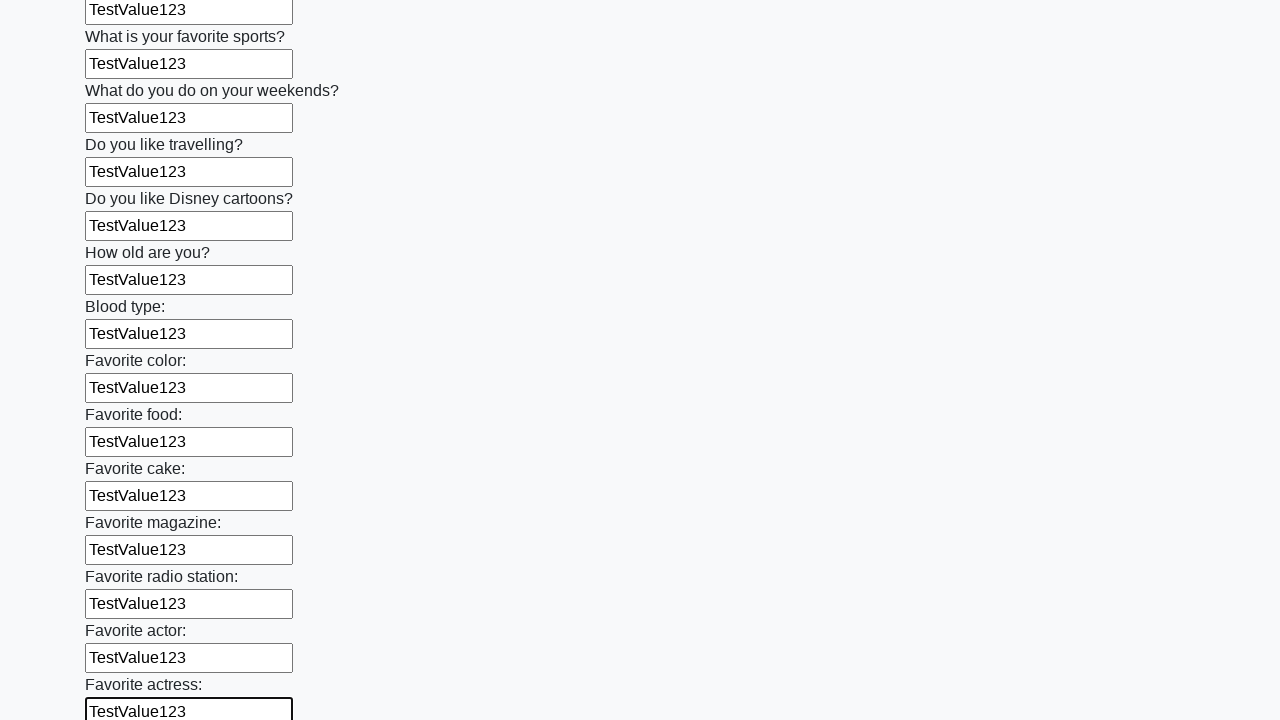

Filled an input field with test value on input >> nth=26
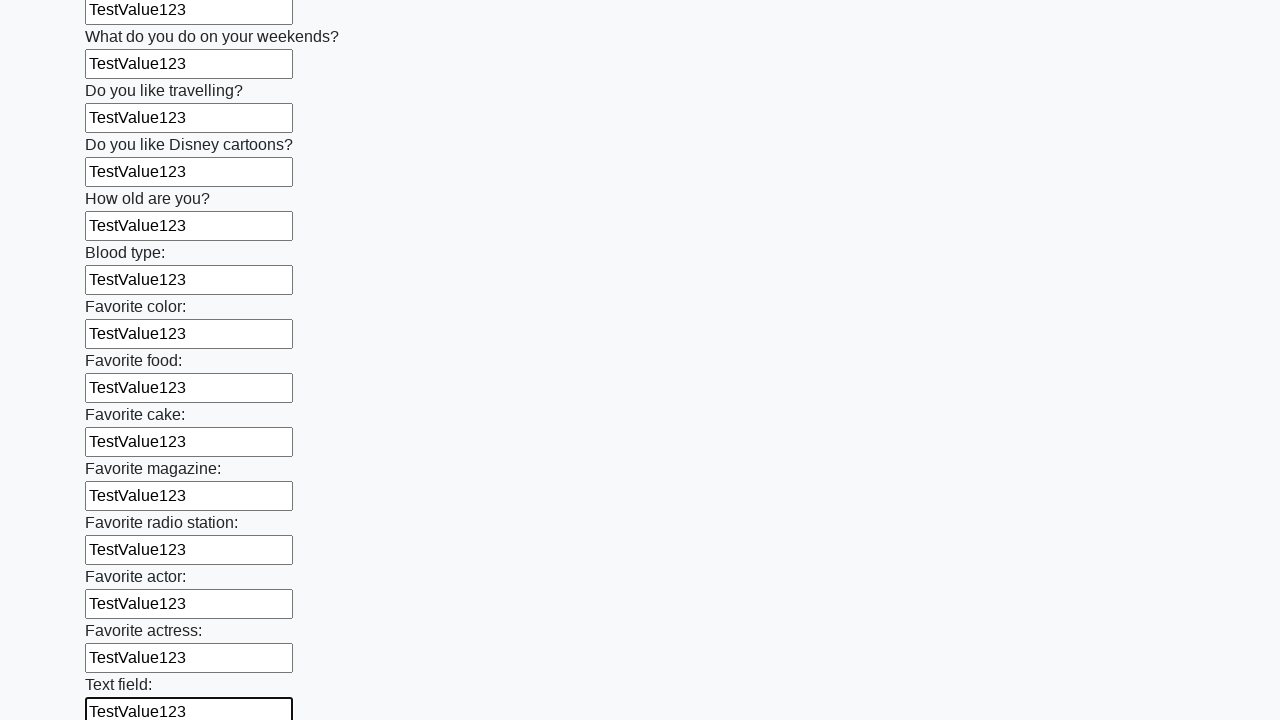

Filled an input field with test value on input >> nth=27
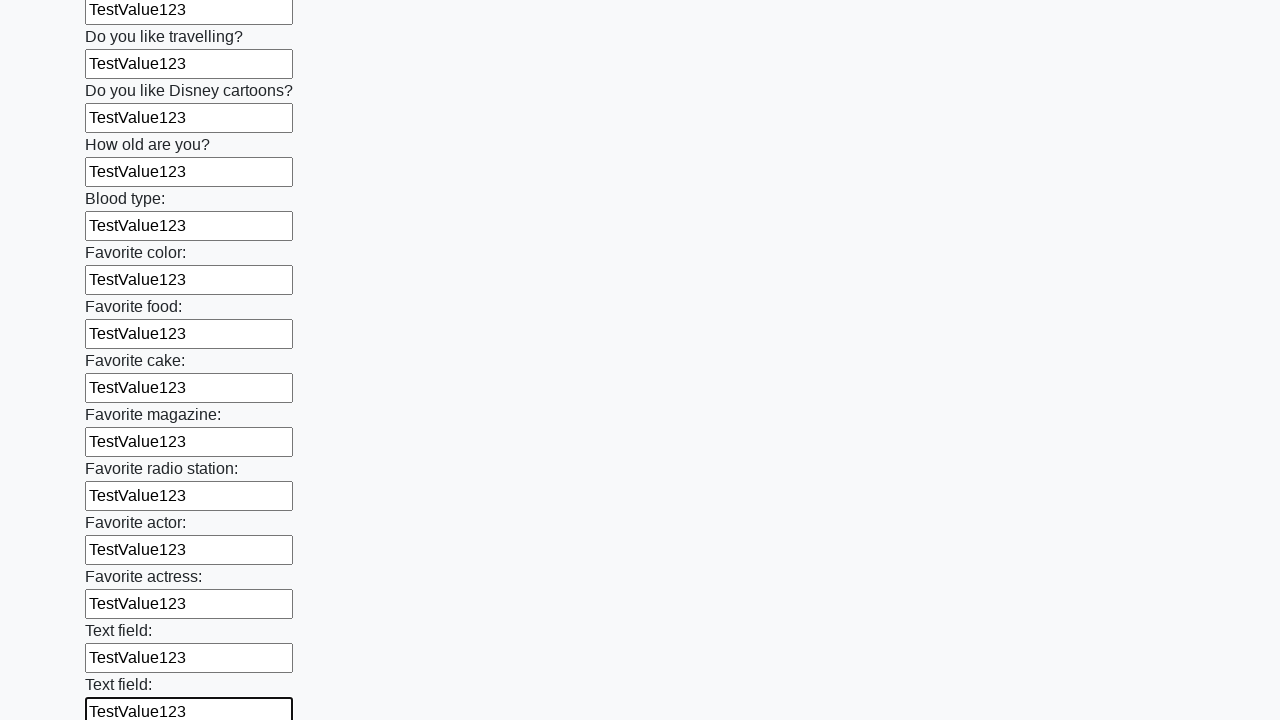

Filled an input field with test value on input >> nth=28
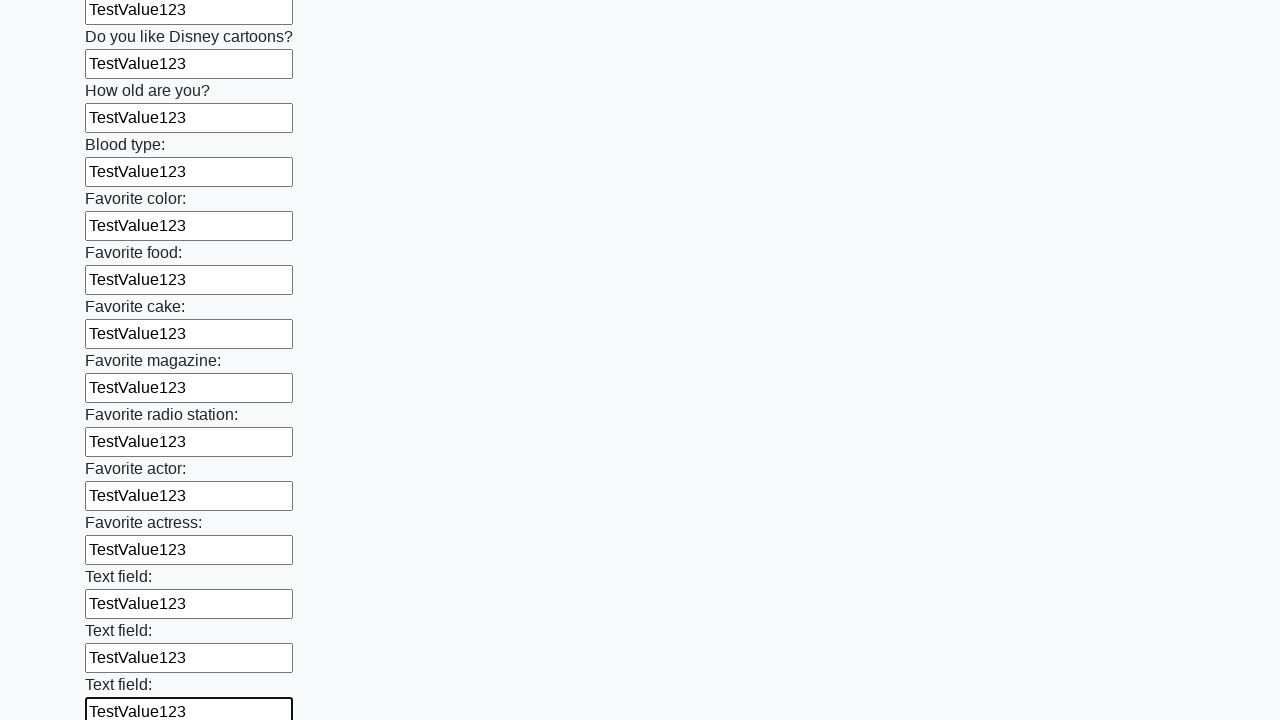

Filled an input field with test value on input >> nth=29
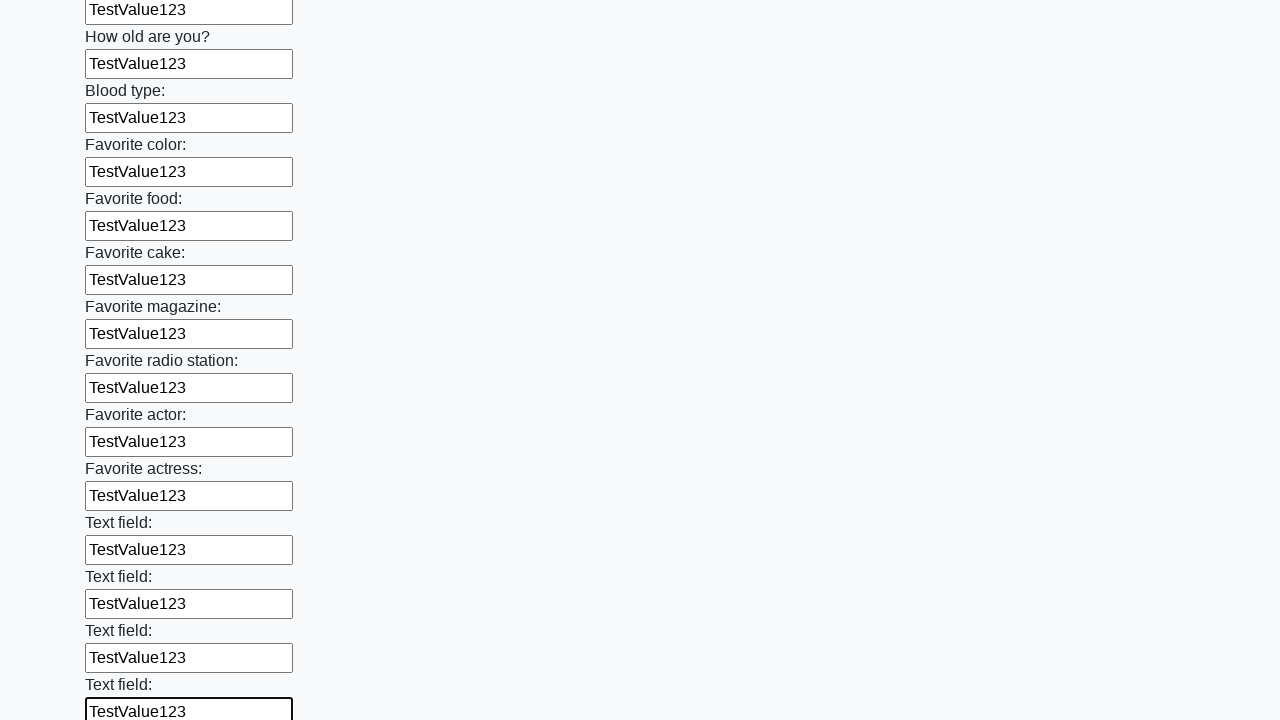

Filled an input field with test value on input >> nth=30
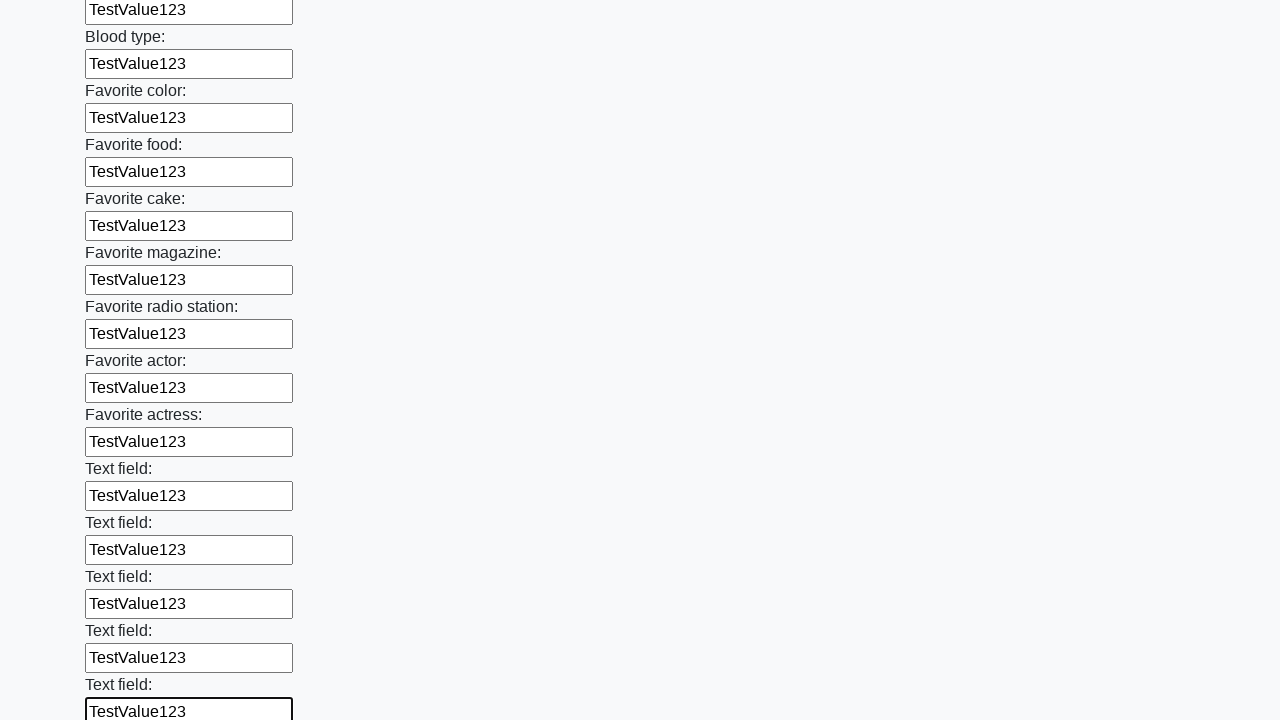

Filled an input field with test value on input >> nth=31
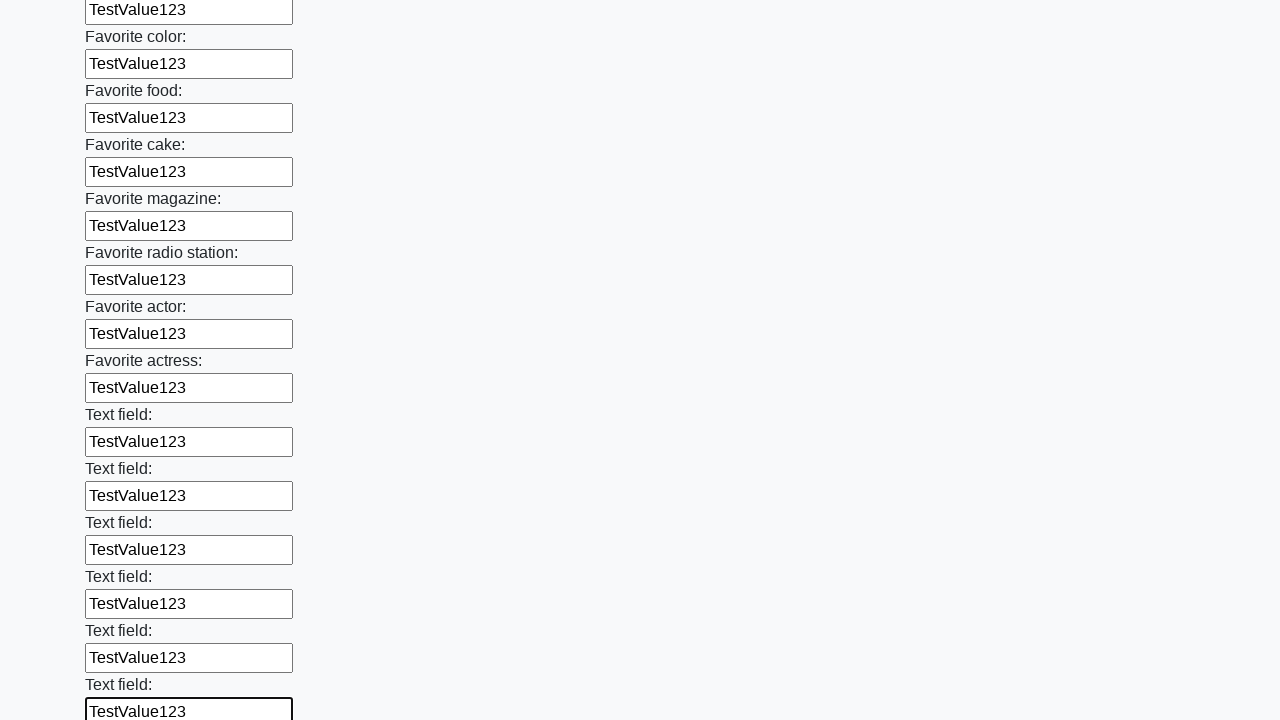

Filled an input field with test value on input >> nth=32
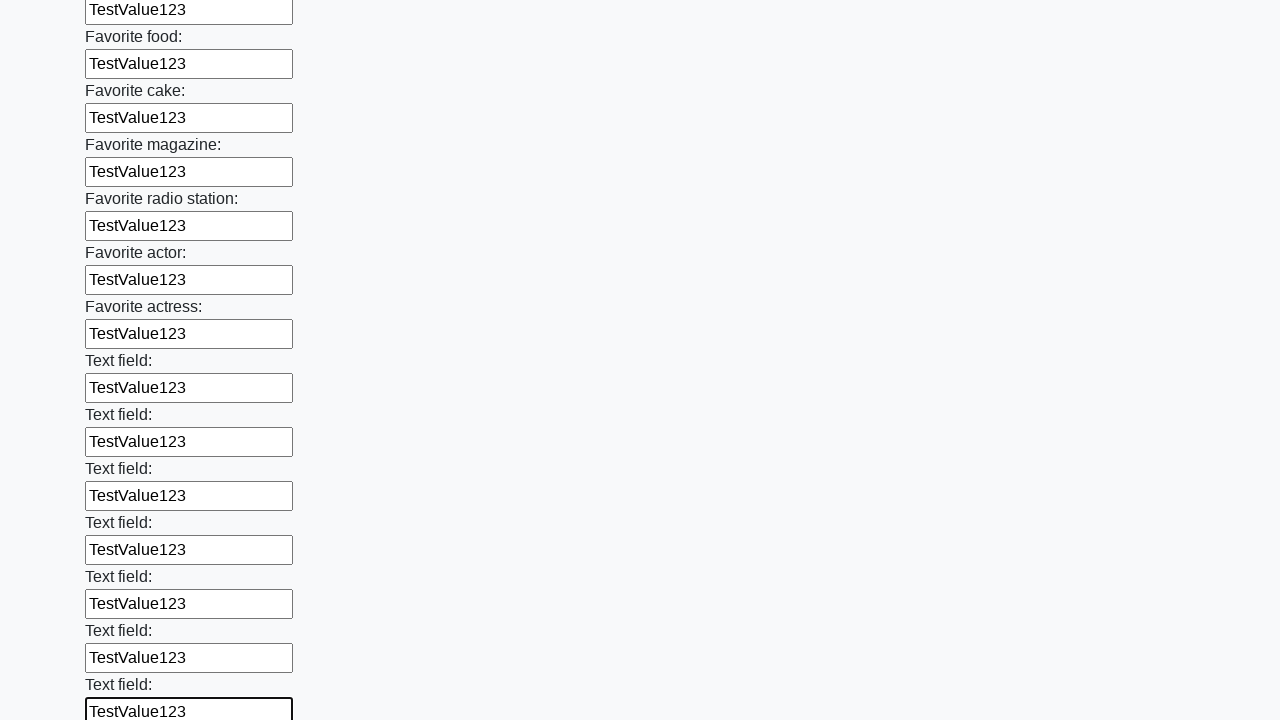

Filled an input field with test value on input >> nth=33
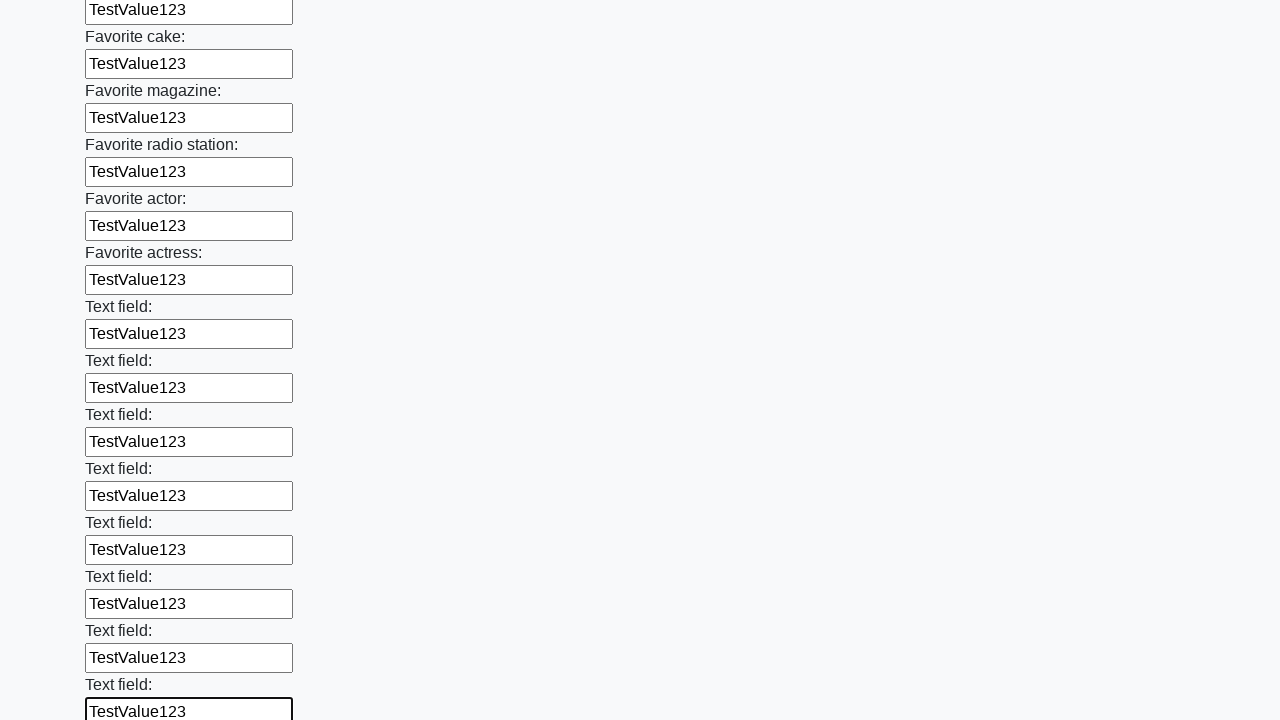

Filled an input field with test value on input >> nth=34
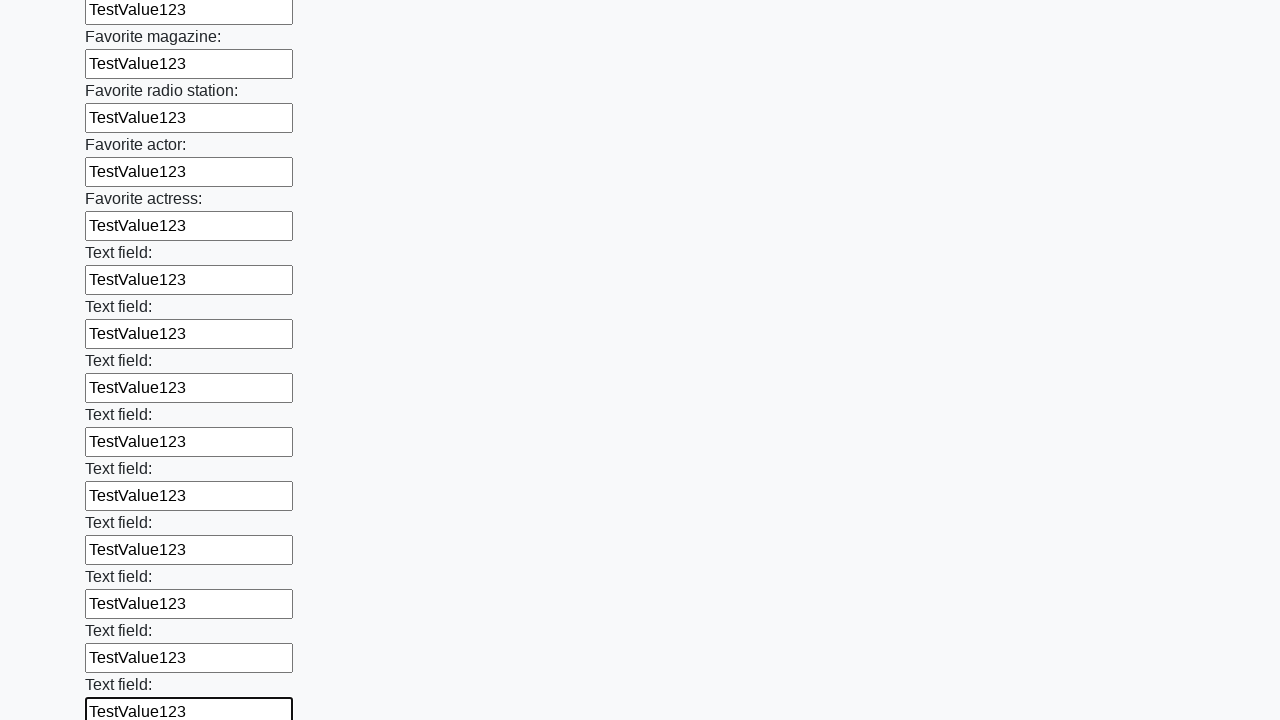

Filled an input field with test value on input >> nth=35
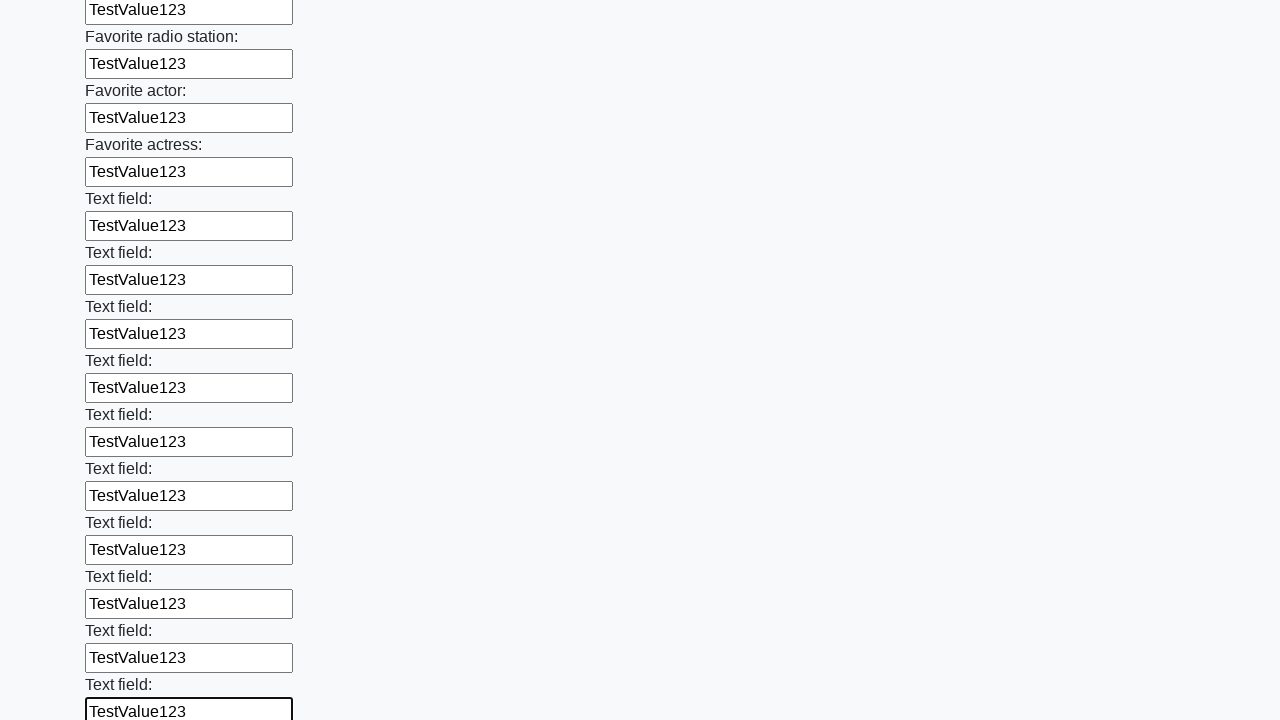

Filled an input field with test value on input >> nth=36
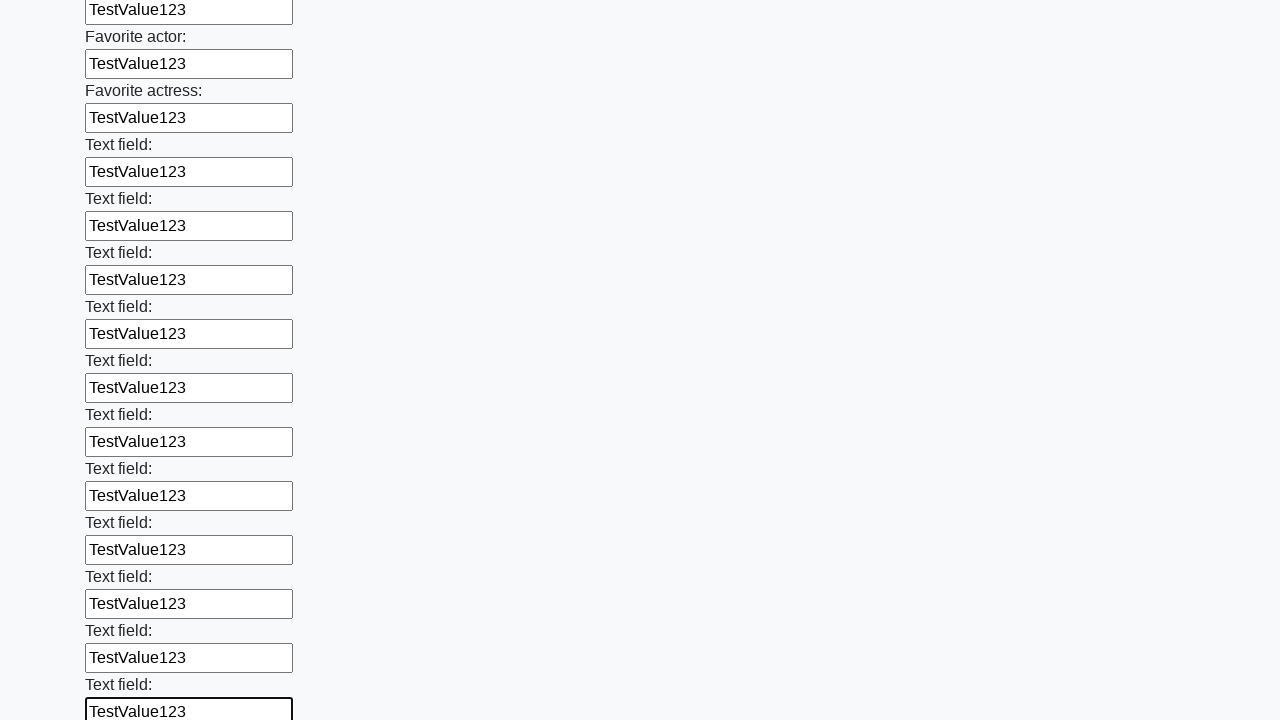

Filled an input field with test value on input >> nth=37
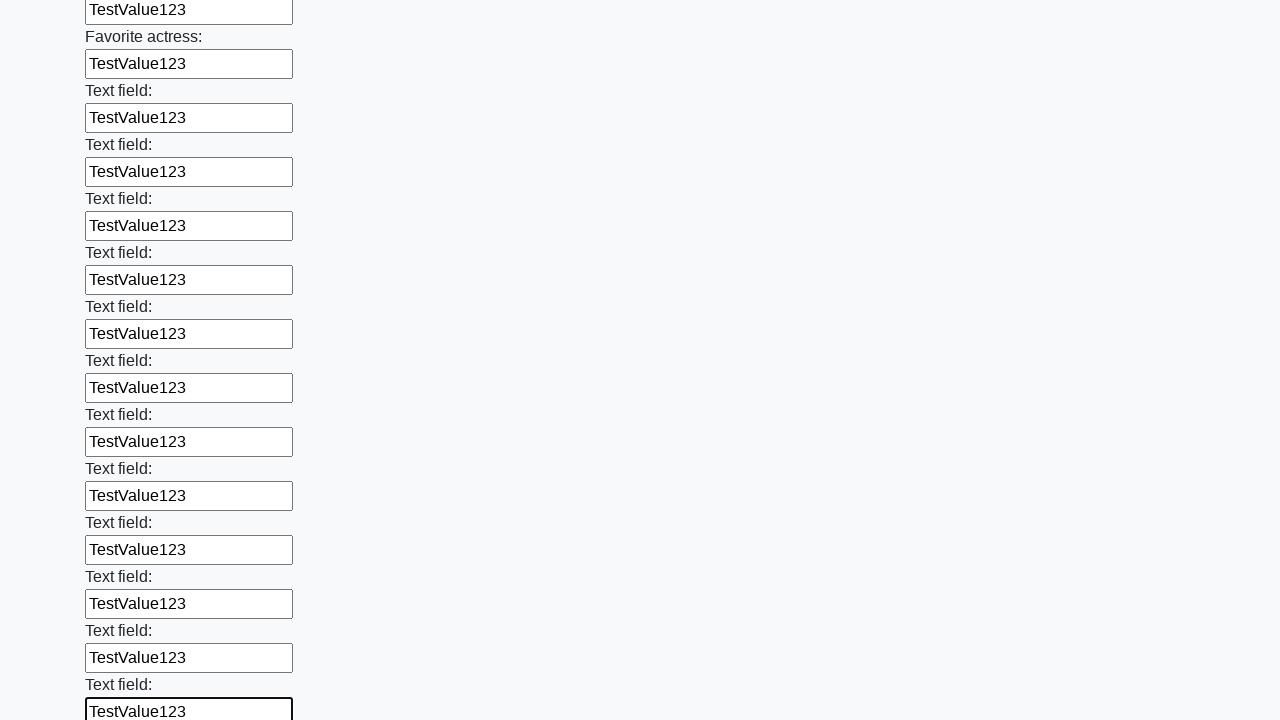

Filled an input field with test value on input >> nth=38
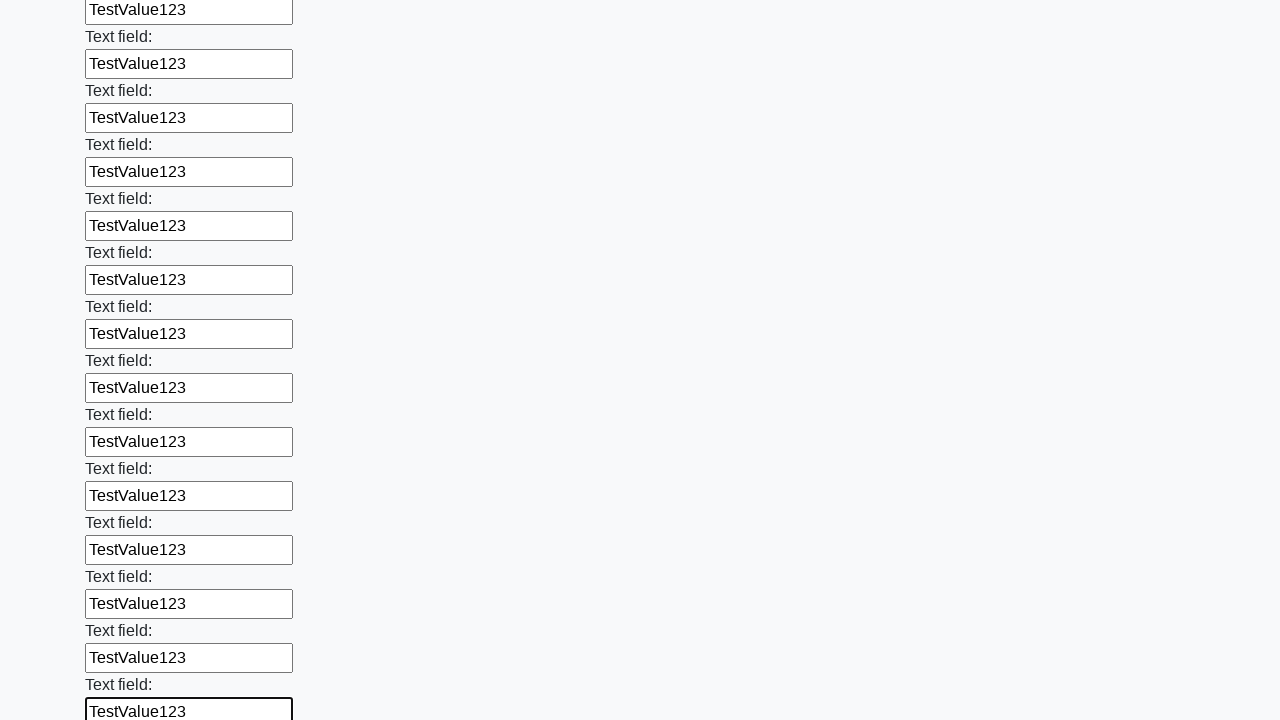

Filled an input field with test value on input >> nth=39
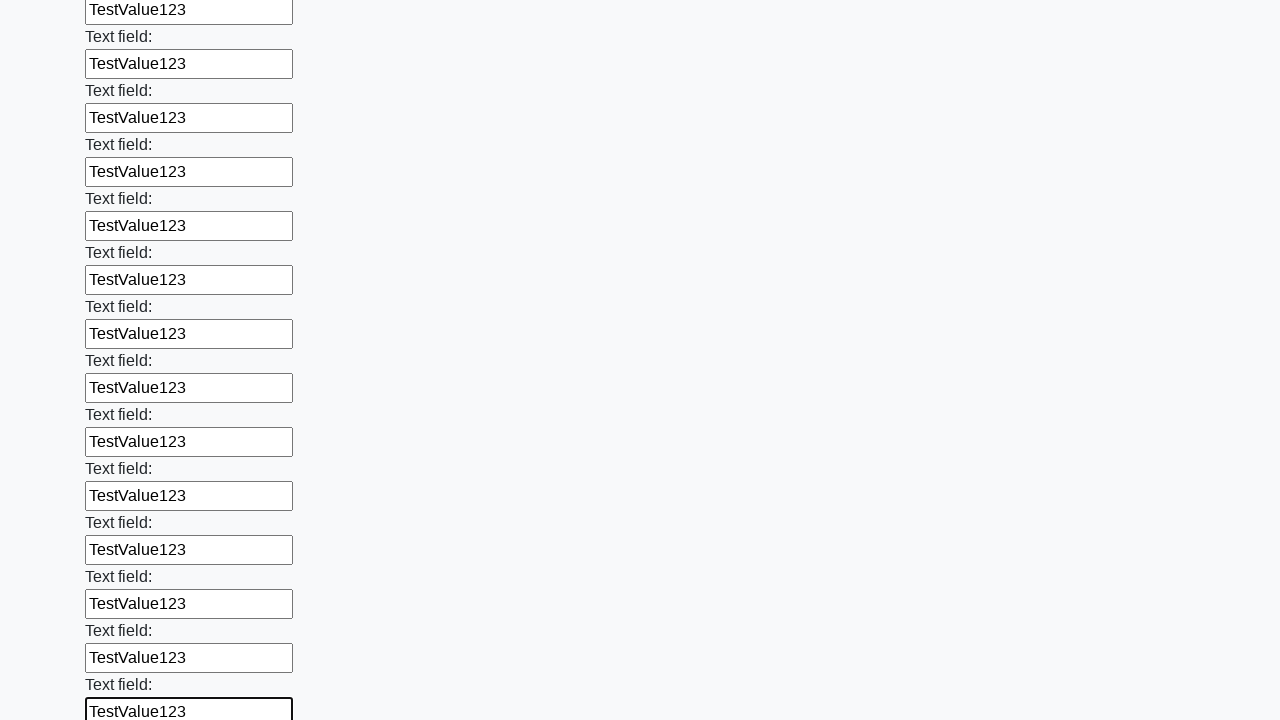

Filled an input field with test value on input >> nth=40
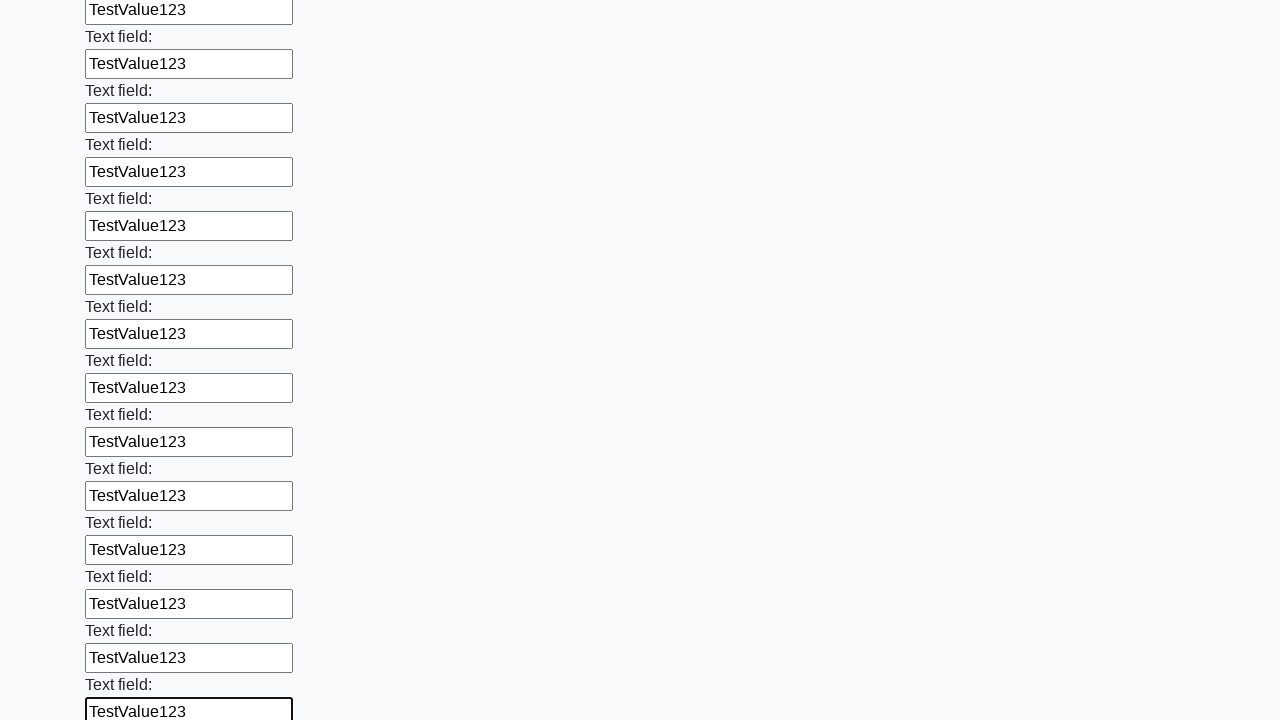

Filled an input field with test value on input >> nth=41
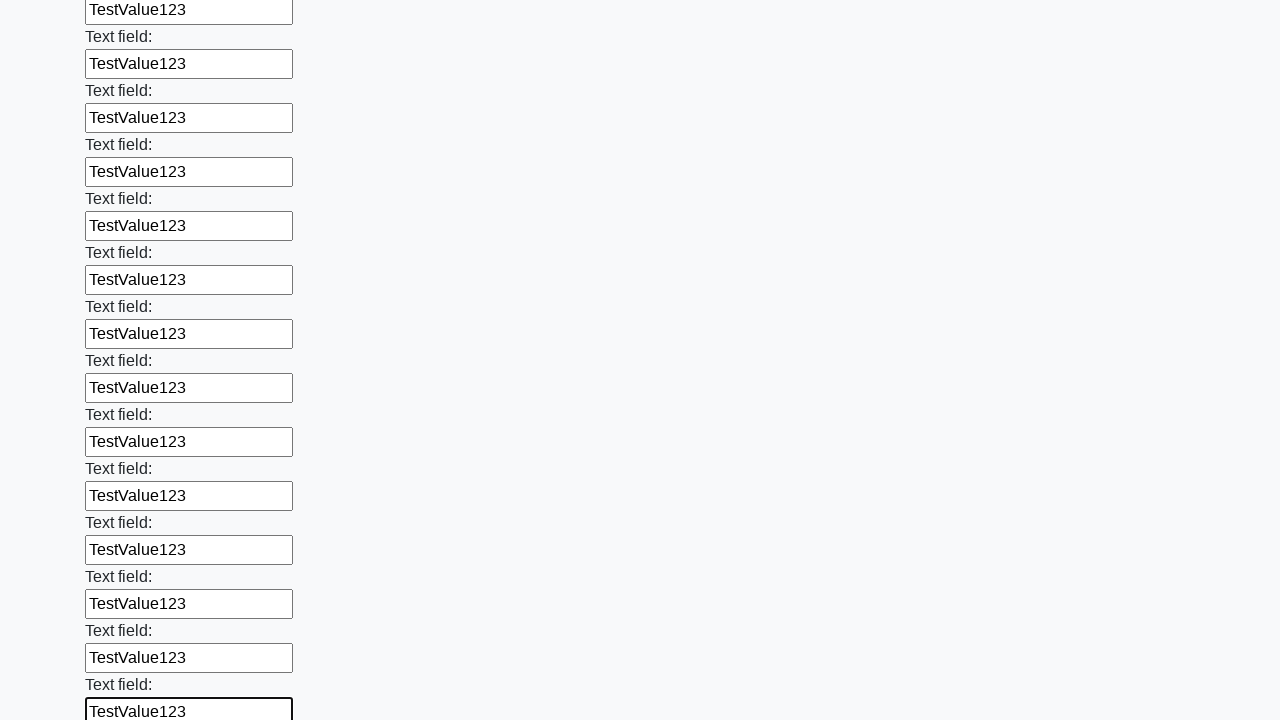

Filled an input field with test value on input >> nth=42
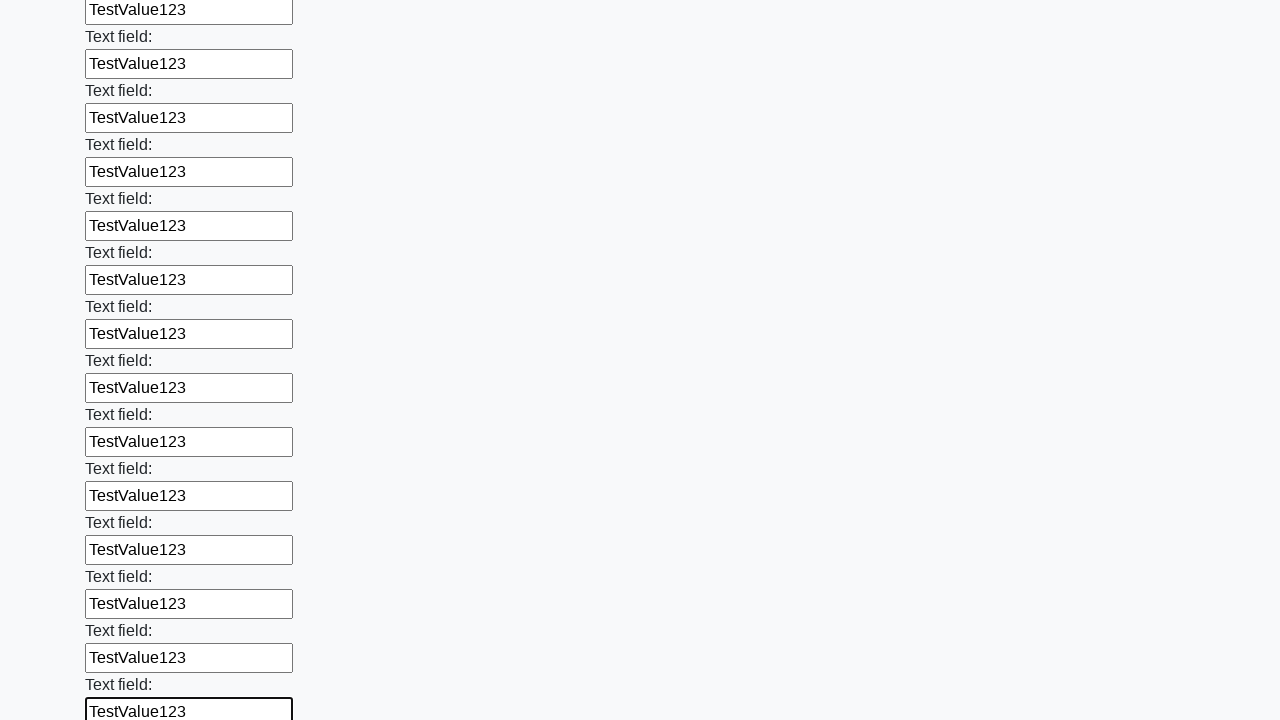

Filled an input field with test value on input >> nth=43
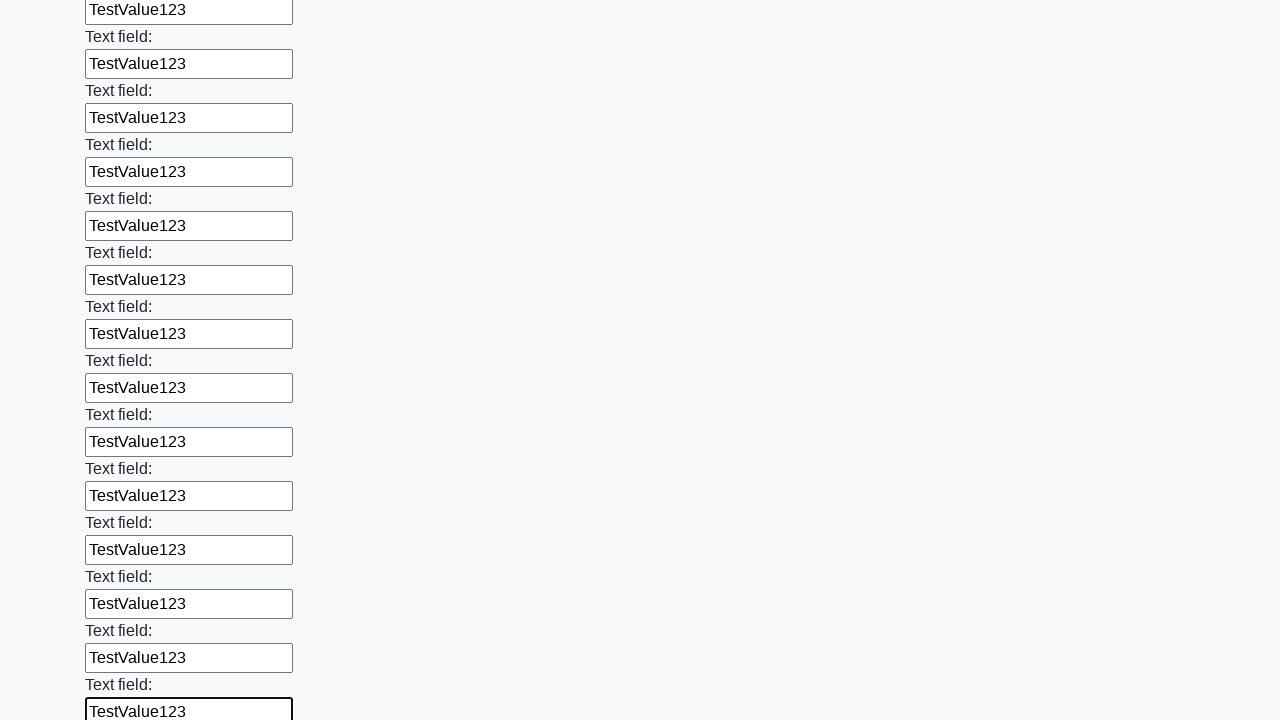

Filled an input field with test value on input >> nth=44
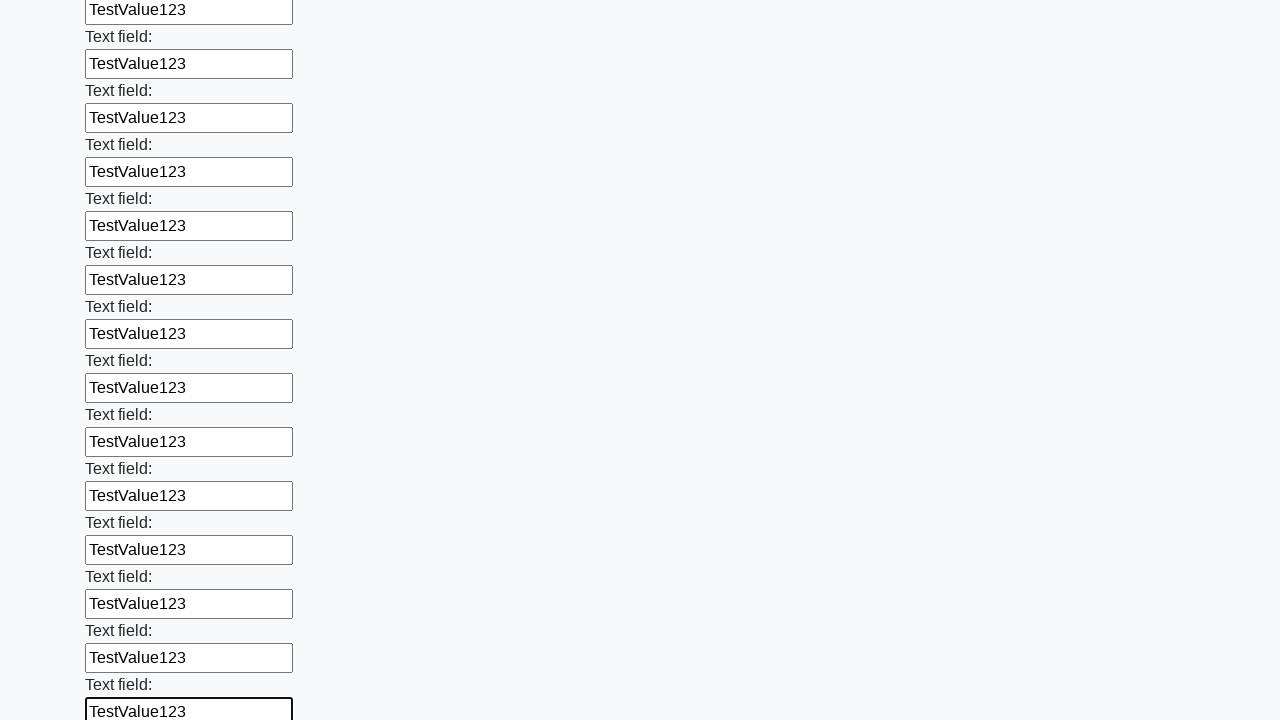

Filled an input field with test value on input >> nth=45
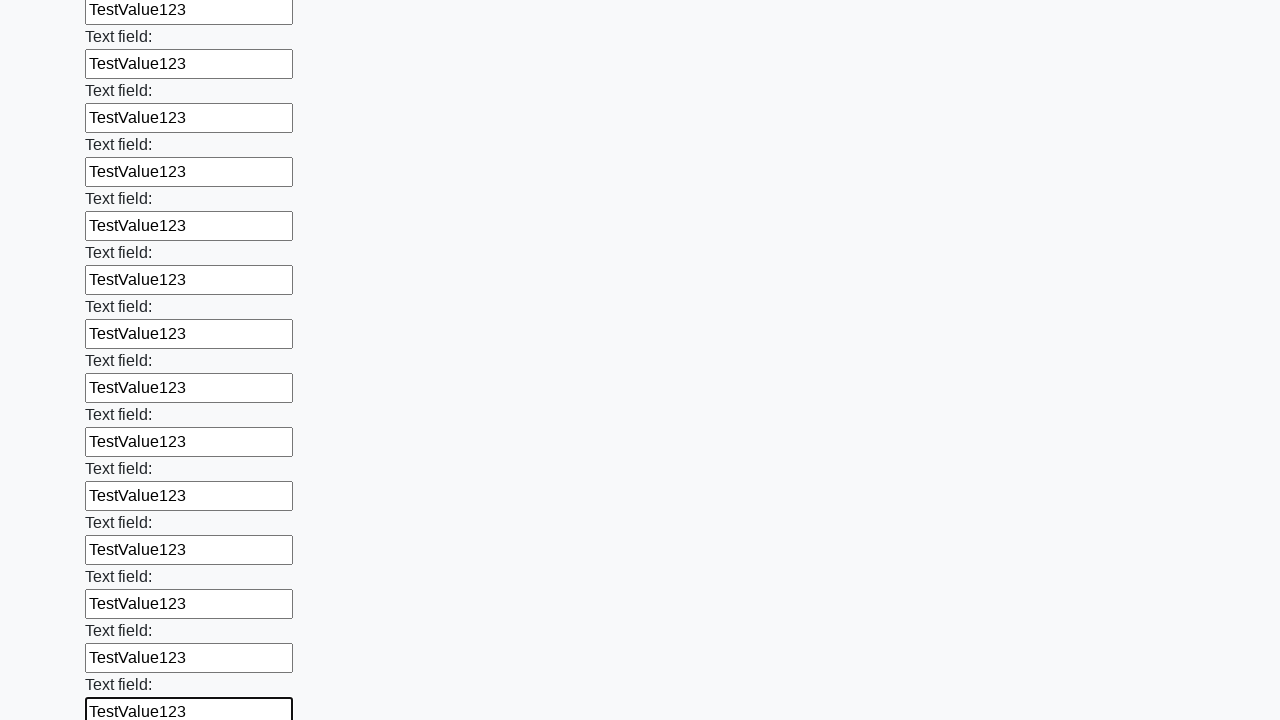

Filled an input field with test value on input >> nth=46
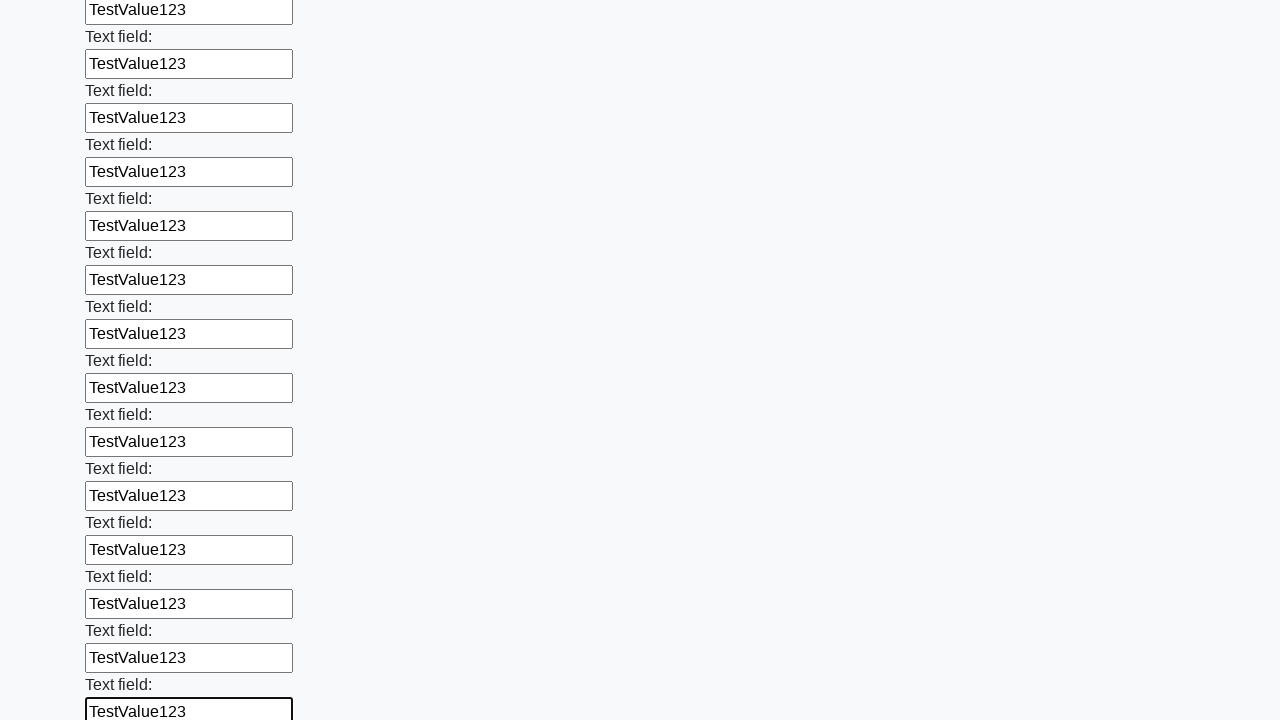

Filled an input field with test value on input >> nth=47
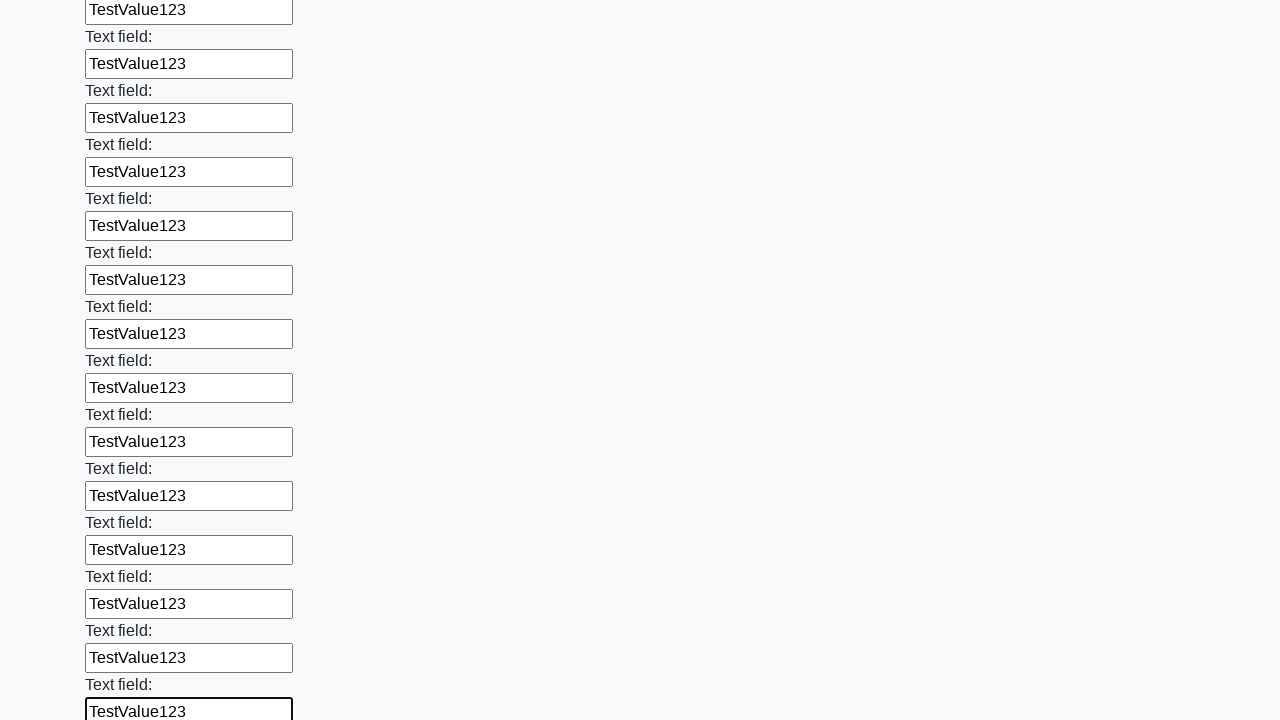

Filled an input field with test value on input >> nth=48
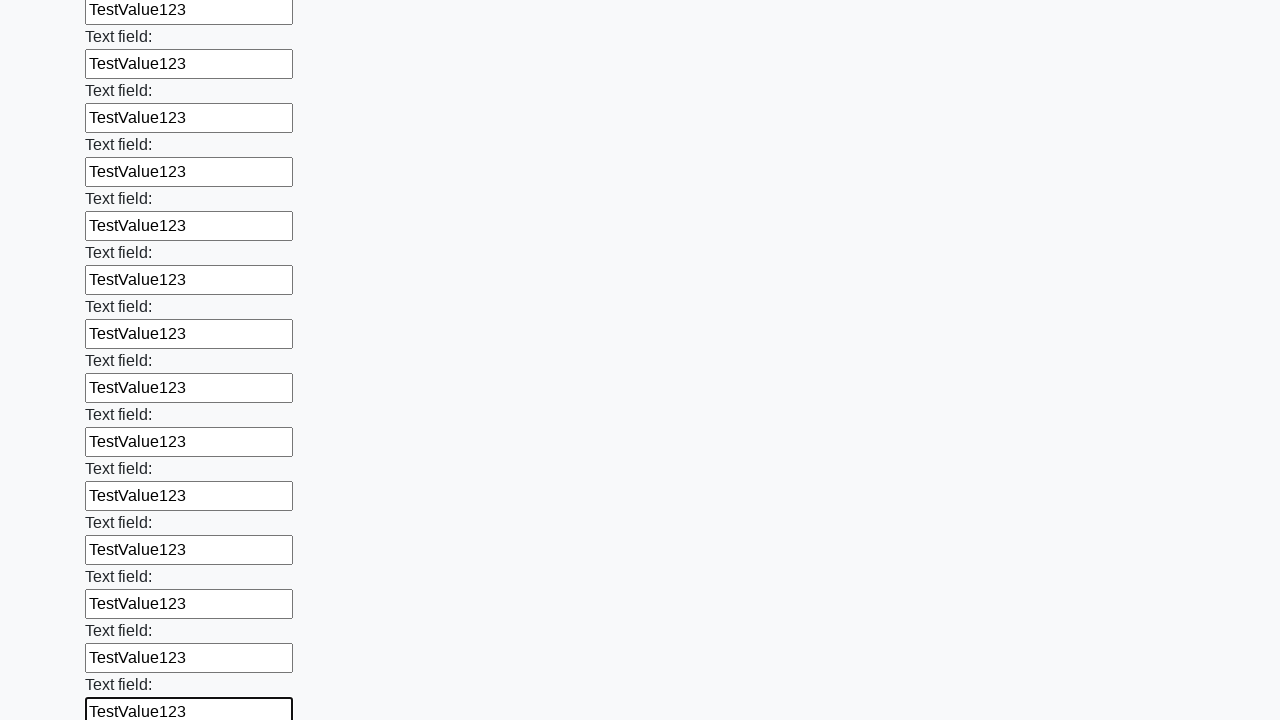

Filled an input field with test value on input >> nth=49
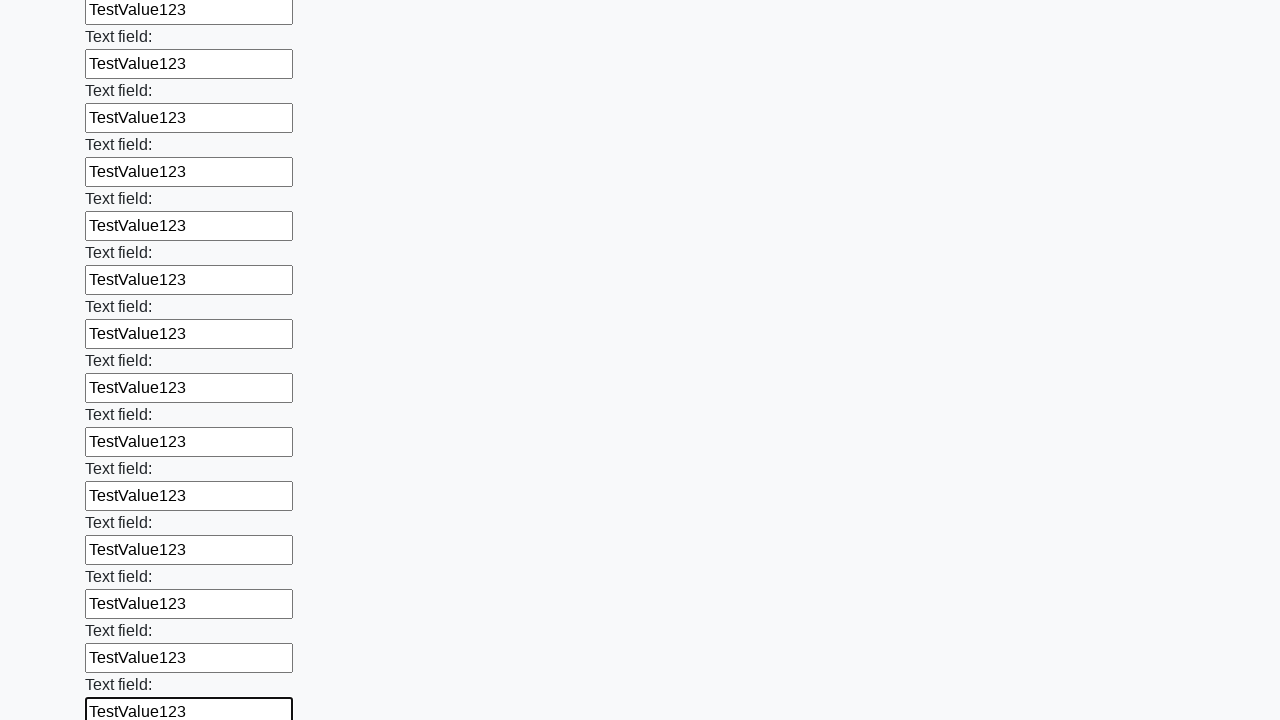

Filled an input field with test value on input >> nth=50
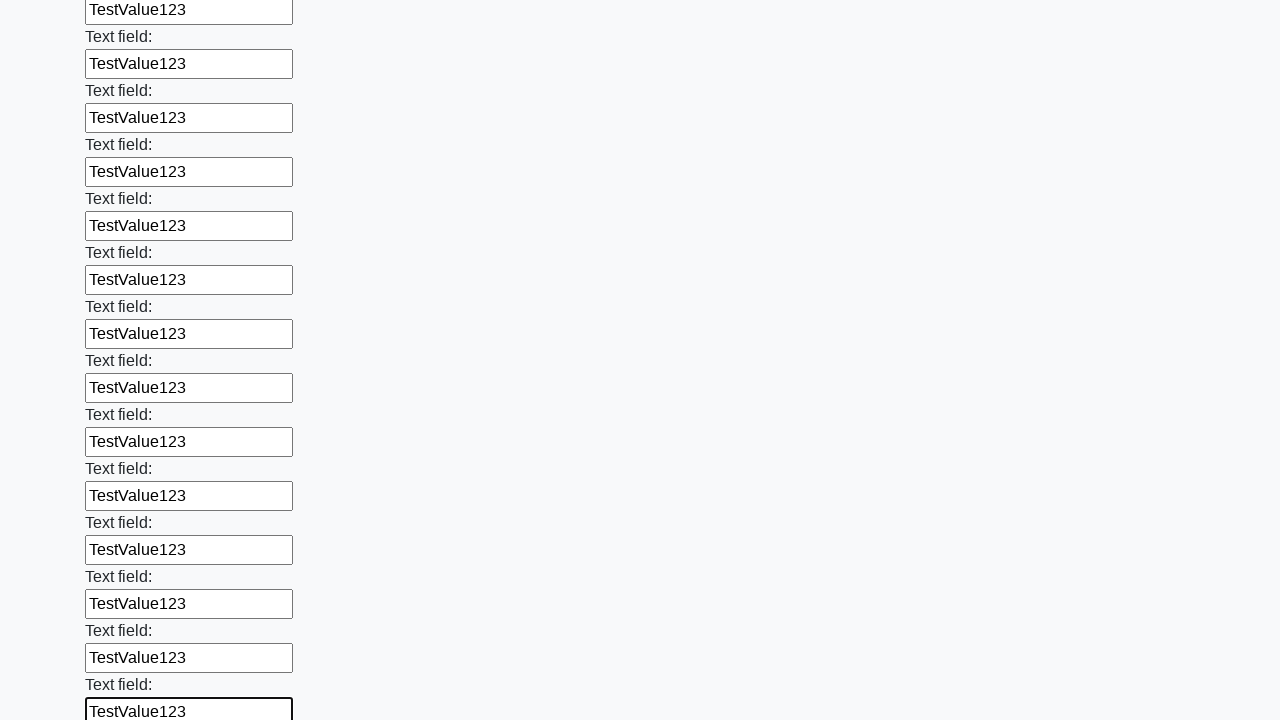

Filled an input field with test value on input >> nth=51
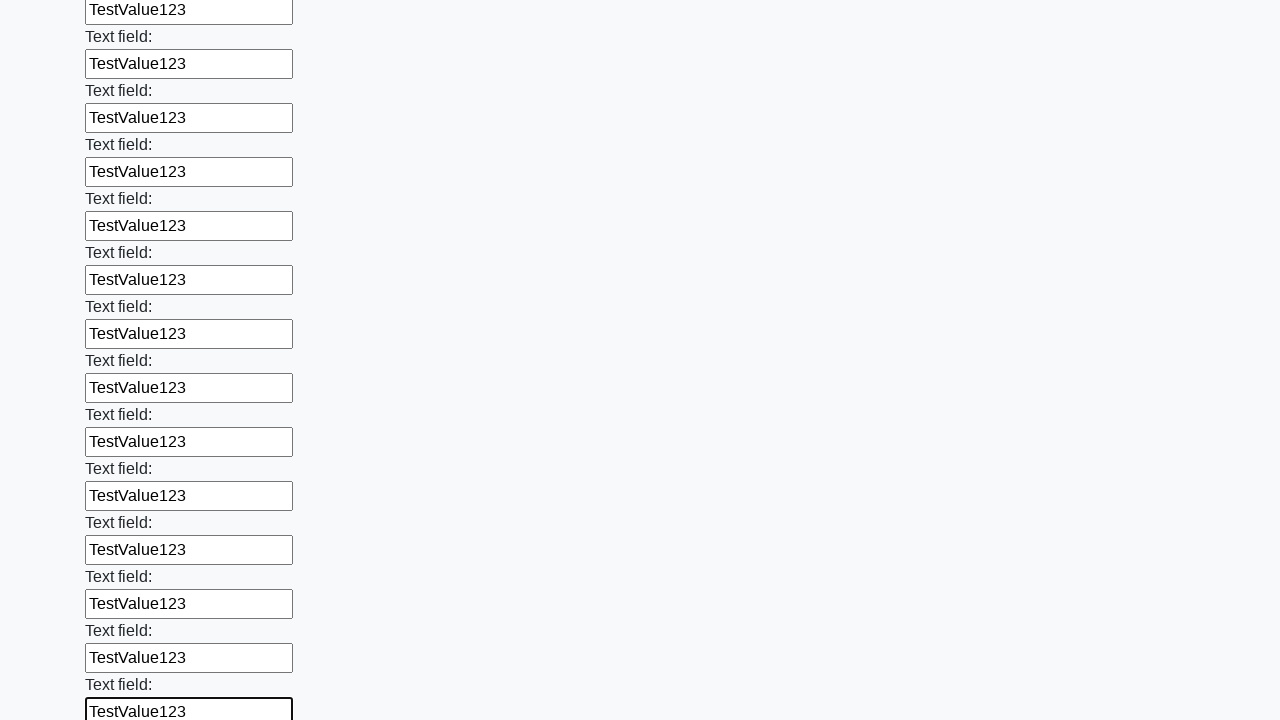

Filled an input field with test value on input >> nth=52
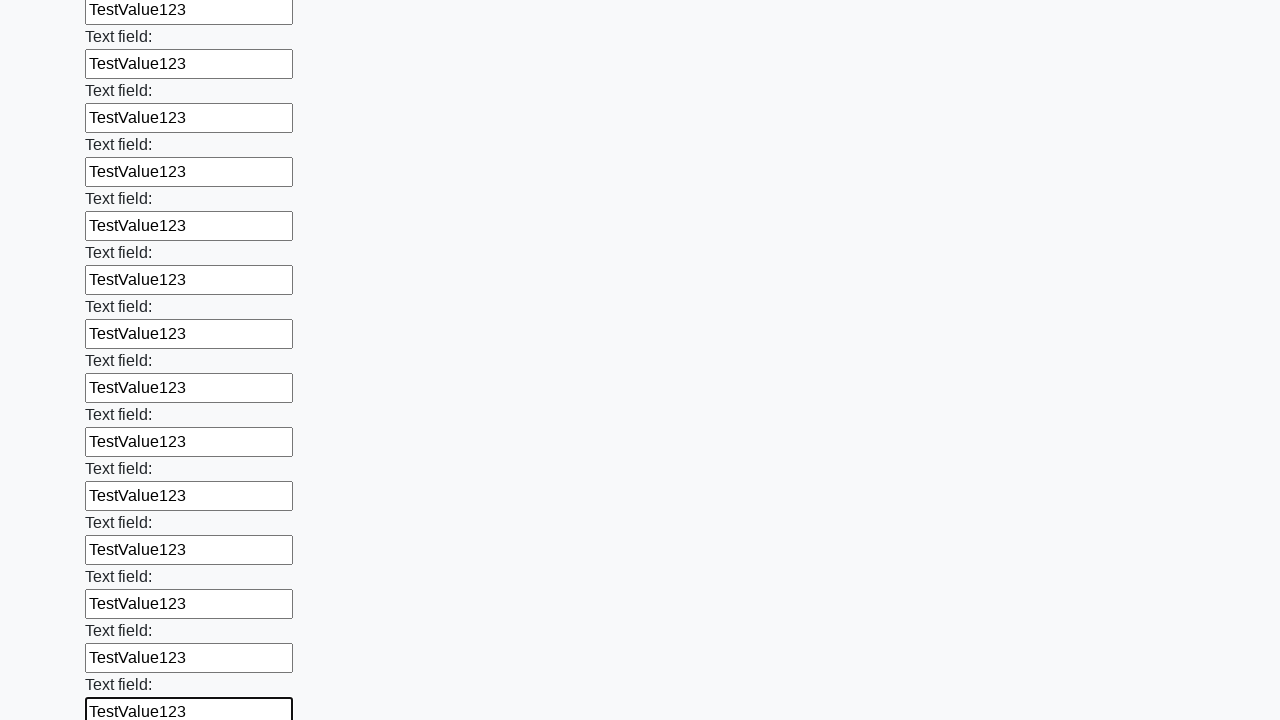

Filled an input field with test value on input >> nth=53
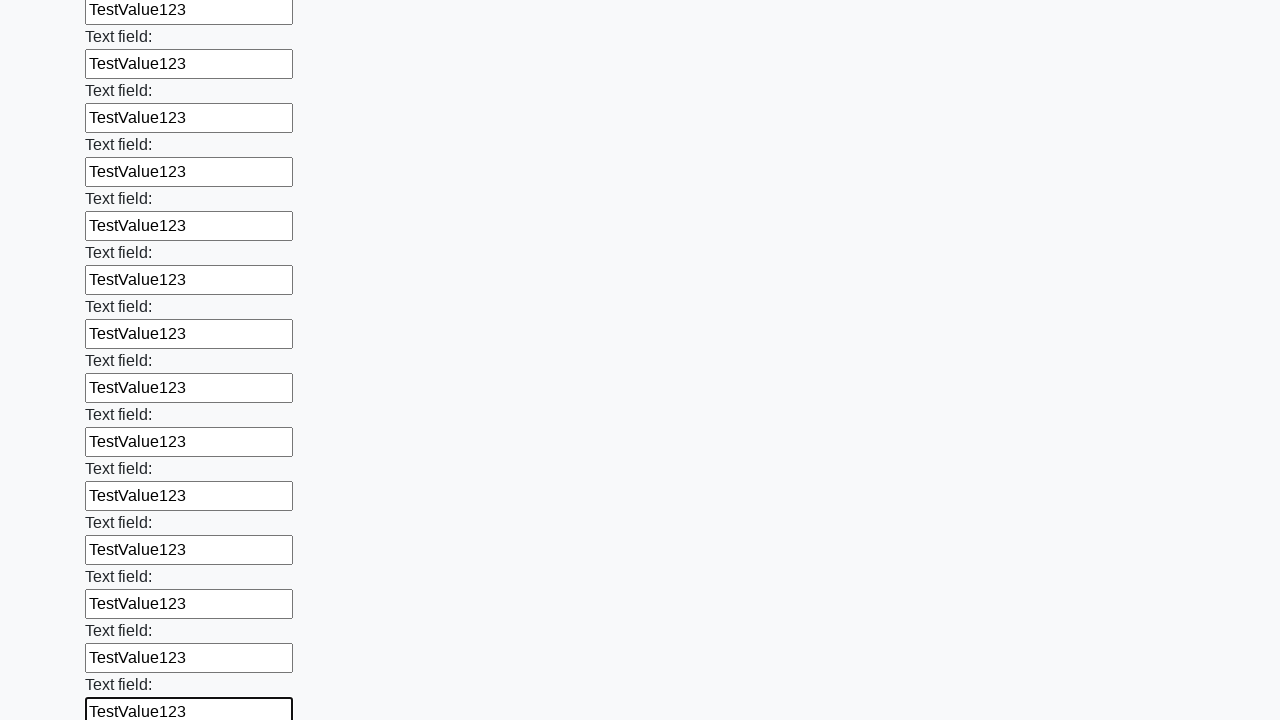

Filled an input field with test value on input >> nth=54
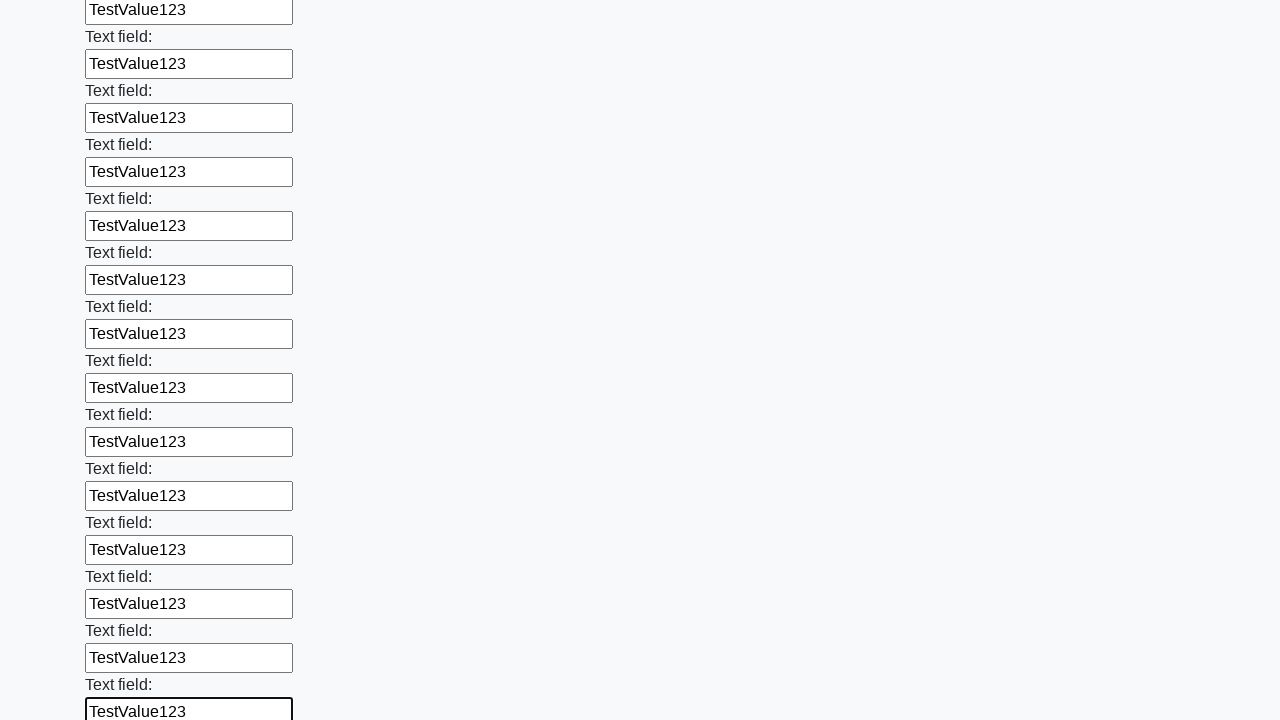

Filled an input field with test value on input >> nth=55
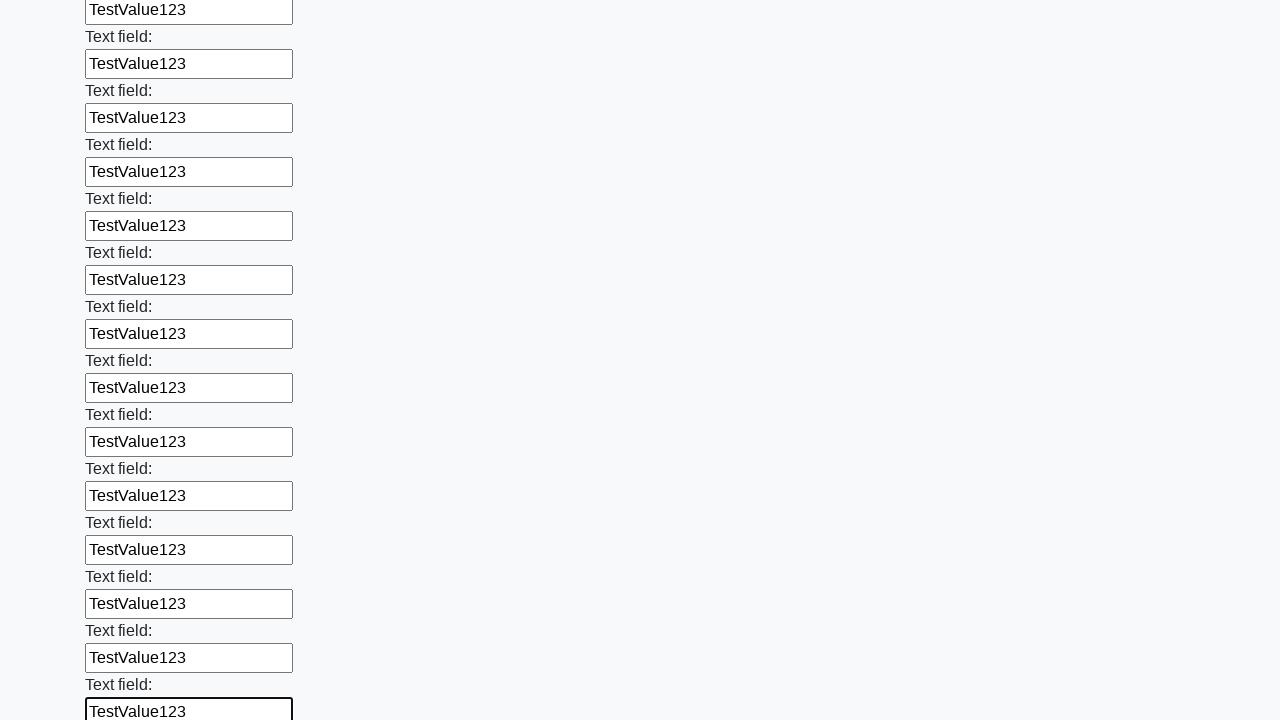

Filled an input field with test value on input >> nth=56
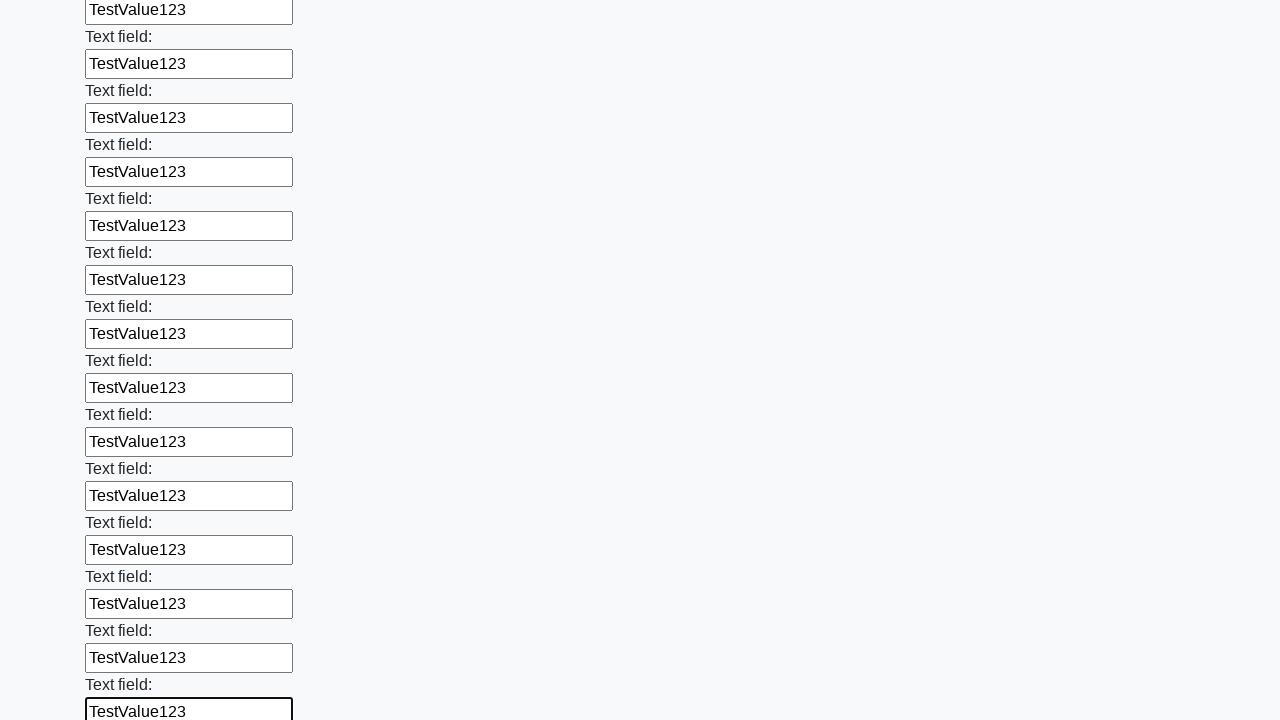

Filled an input field with test value on input >> nth=57
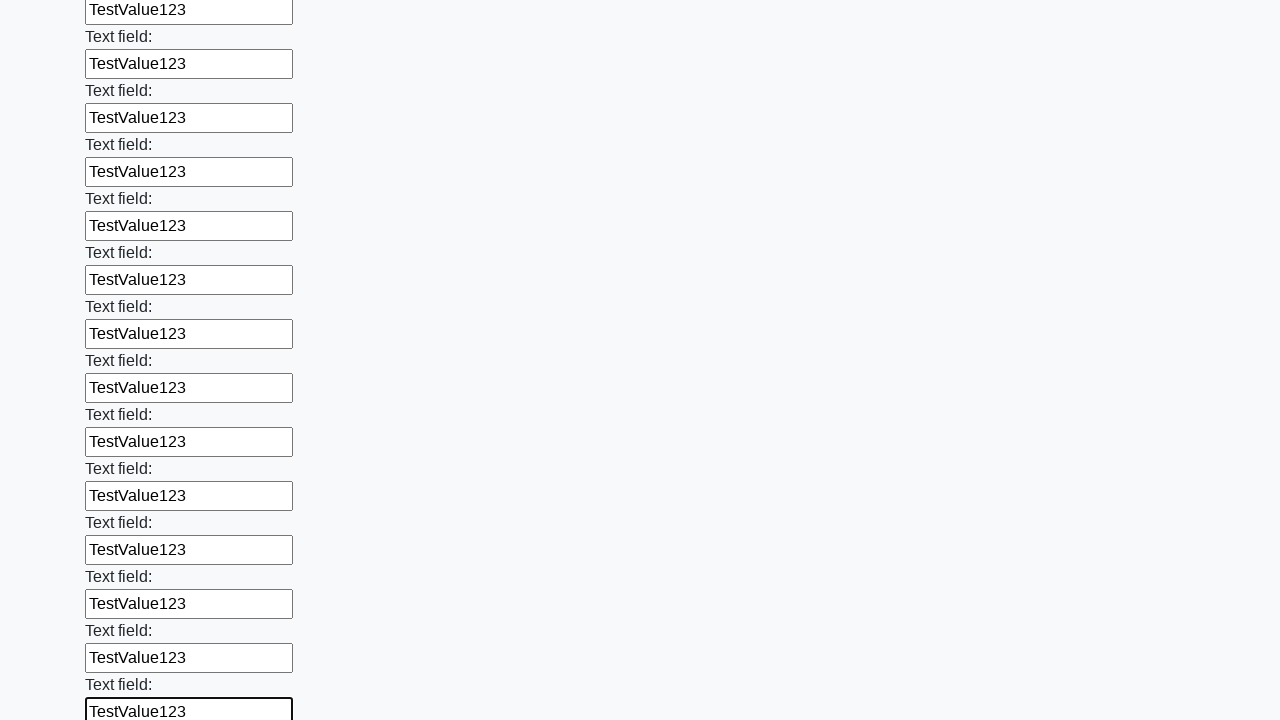

Filled an input field with test value on input >> nth=58
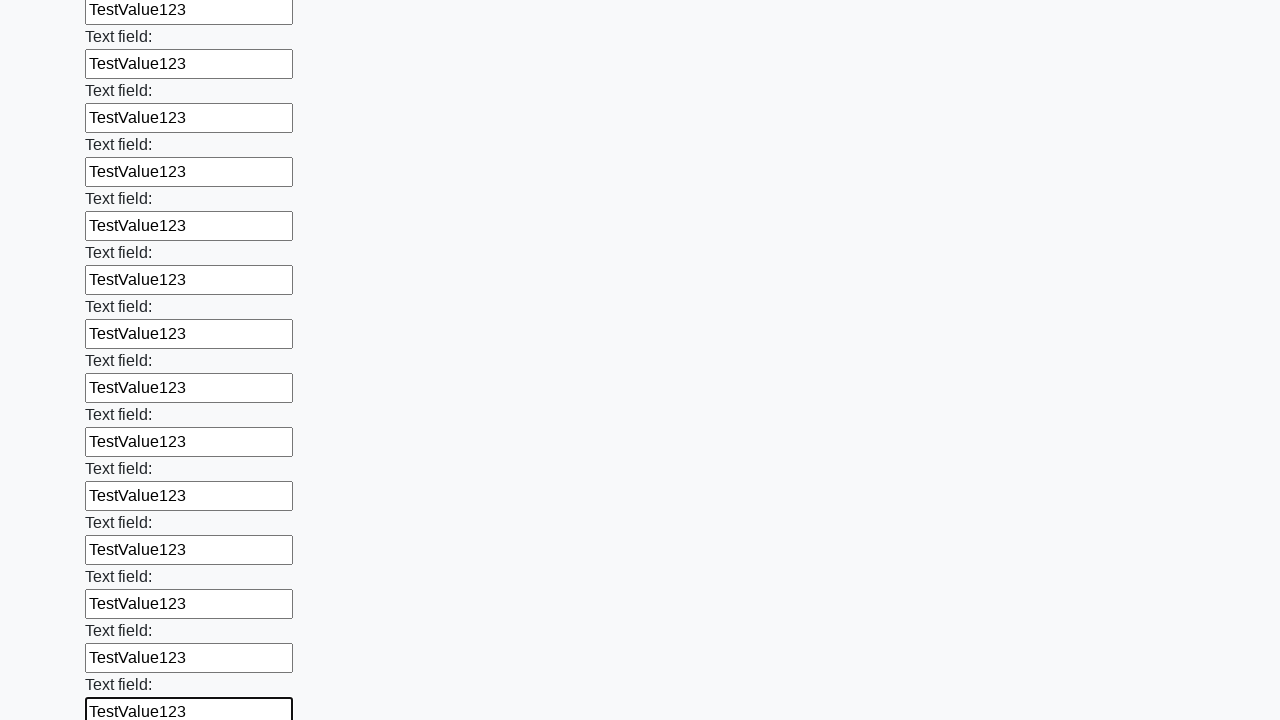

Filled an input field with test value on input >> nth=59
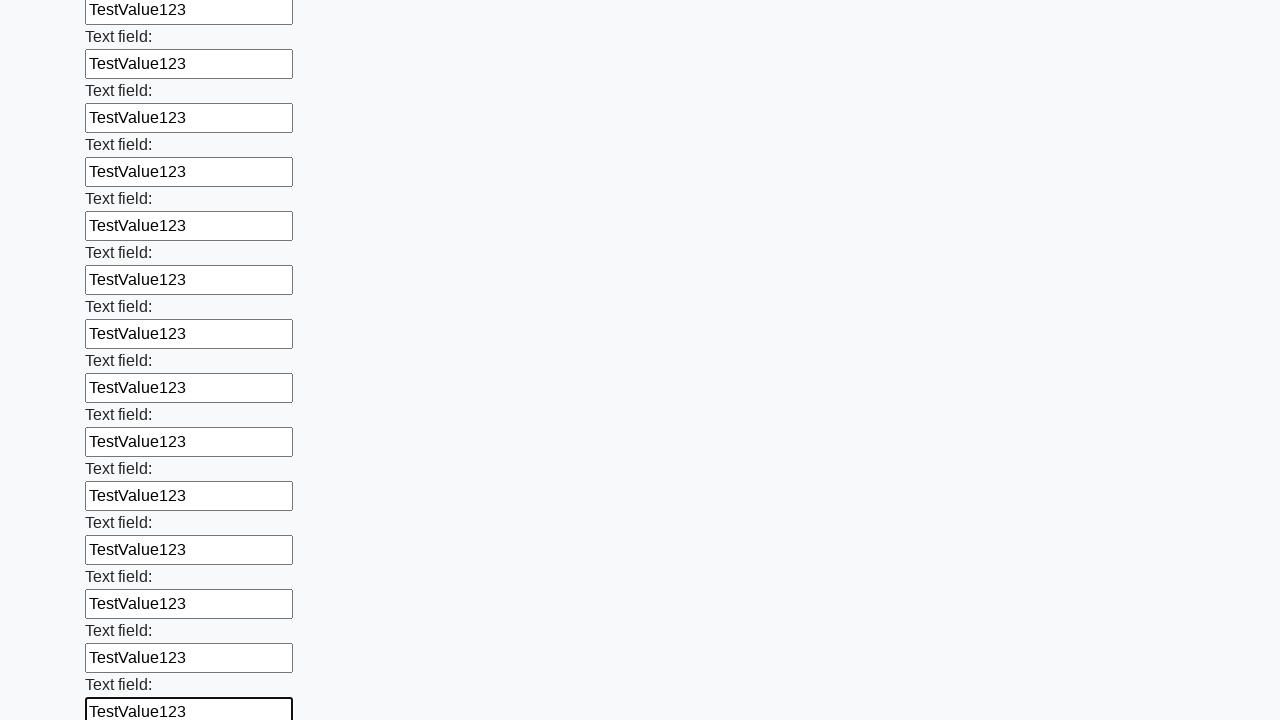

Filled an input field with test value on input >> nth=60
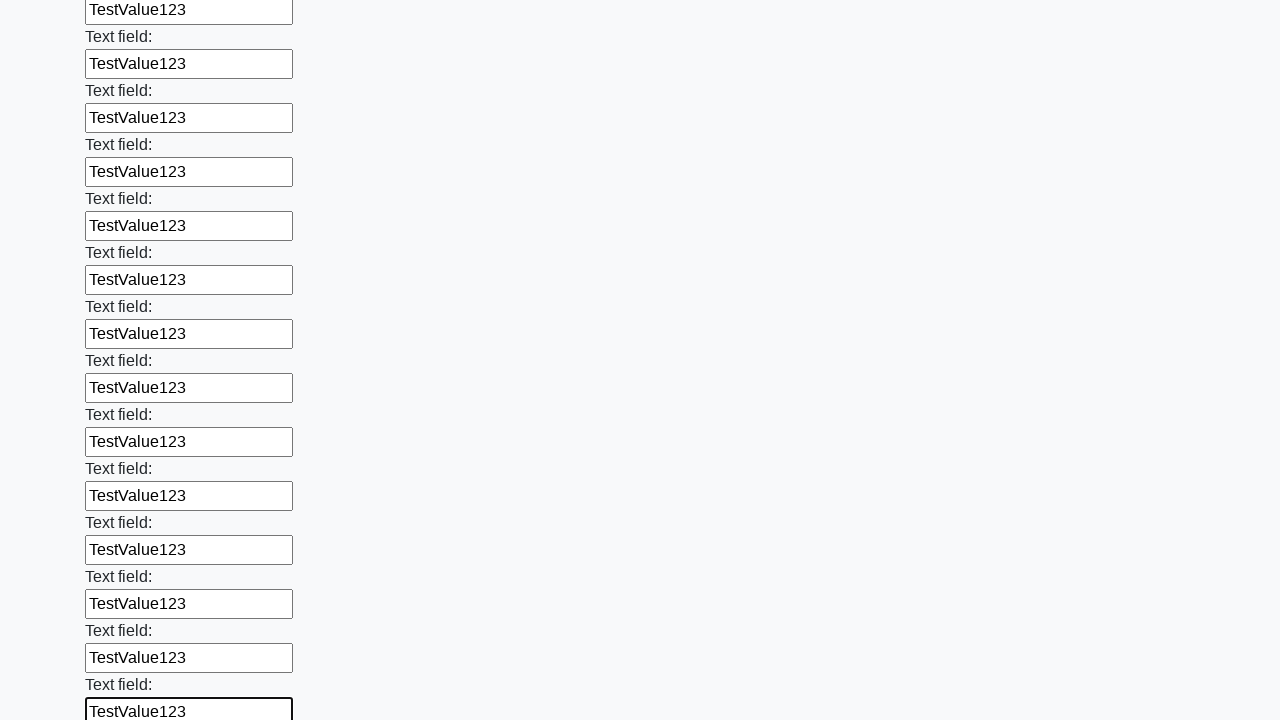

Filled an input field with test value on input >> nth=61
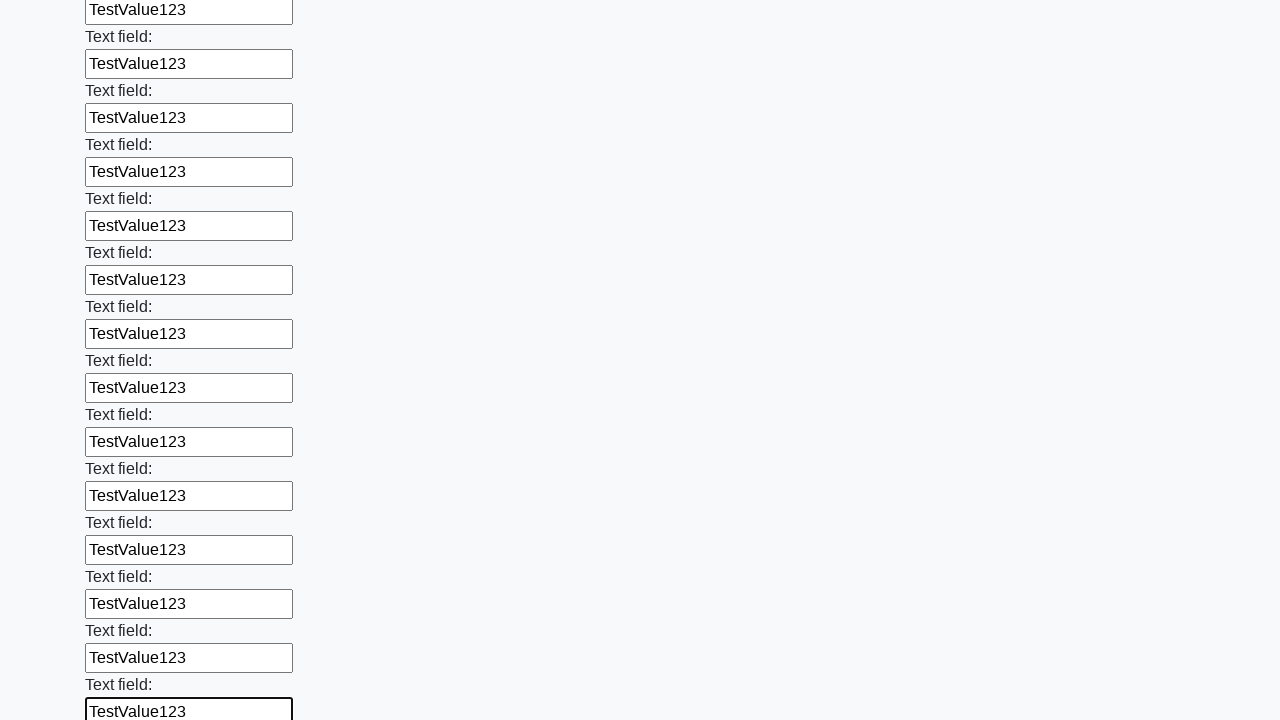

Filled an input field with test value on input >> nth=62
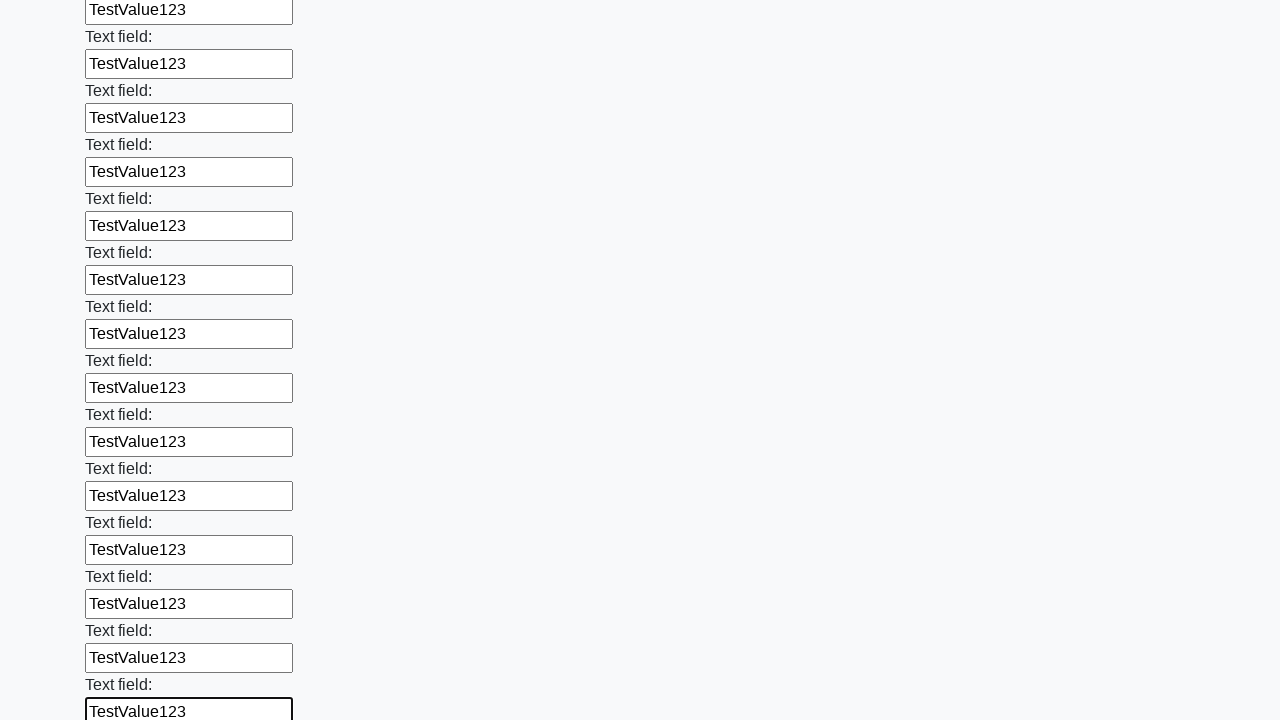

Filled an input field with test value on input >> nth=63
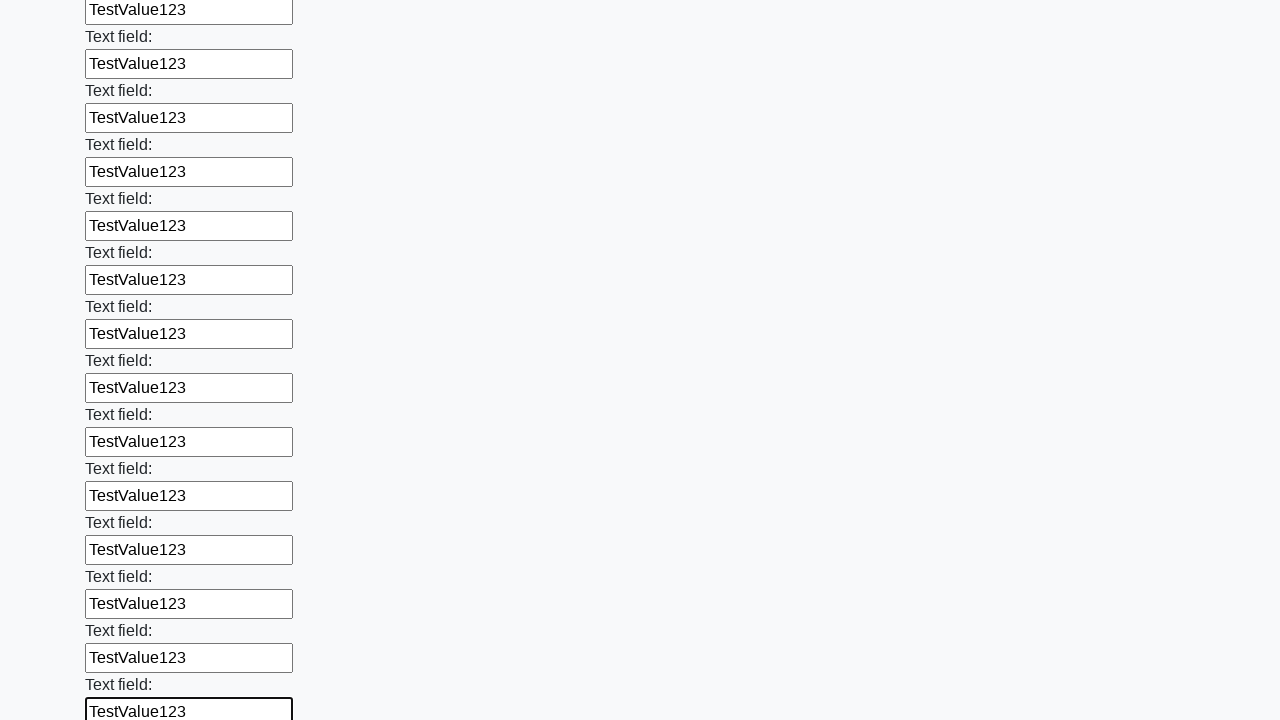

Filled an input field with test value on input >> nth=64
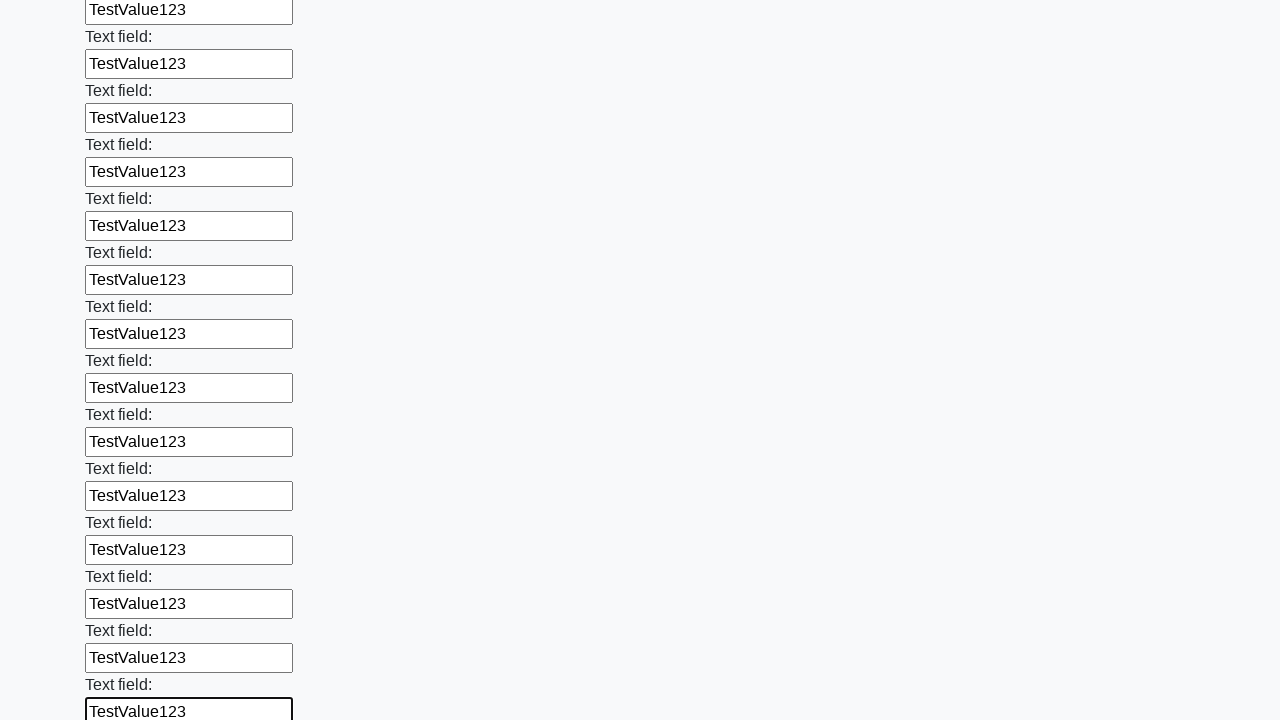

Filled an input field with test value on input >> nth=65
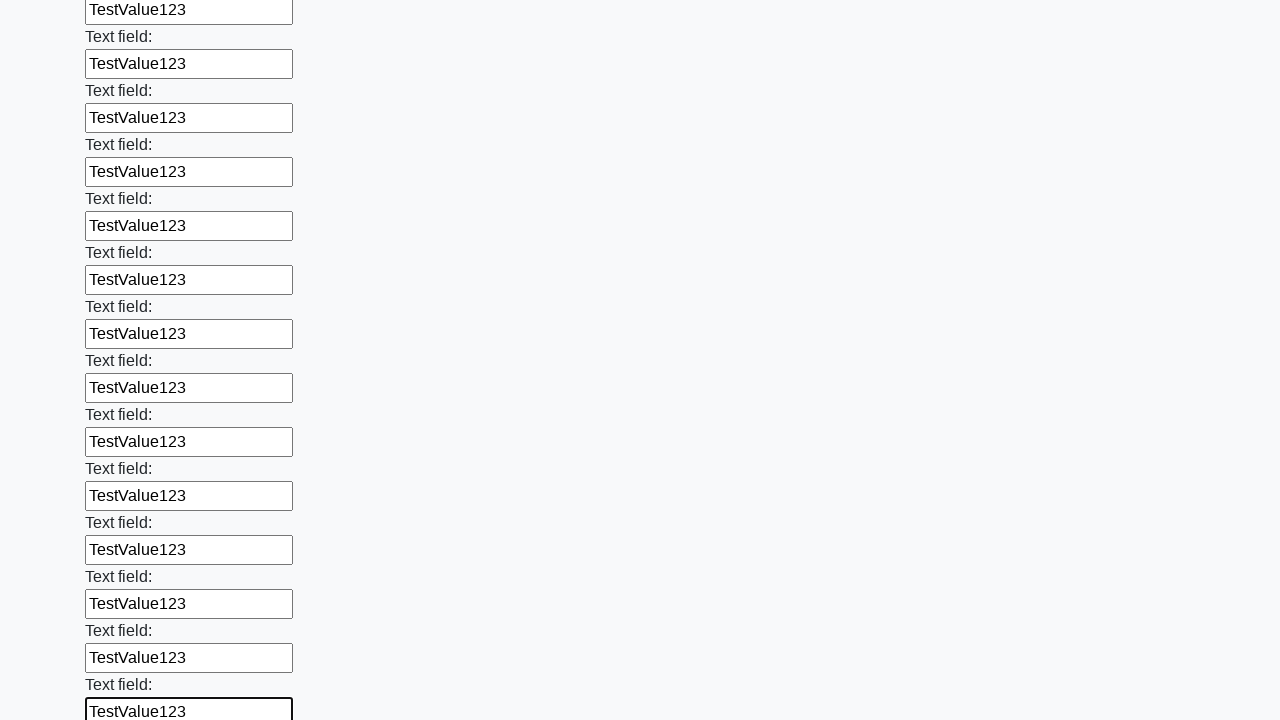

Filled an input field with test value on input >> nth=66
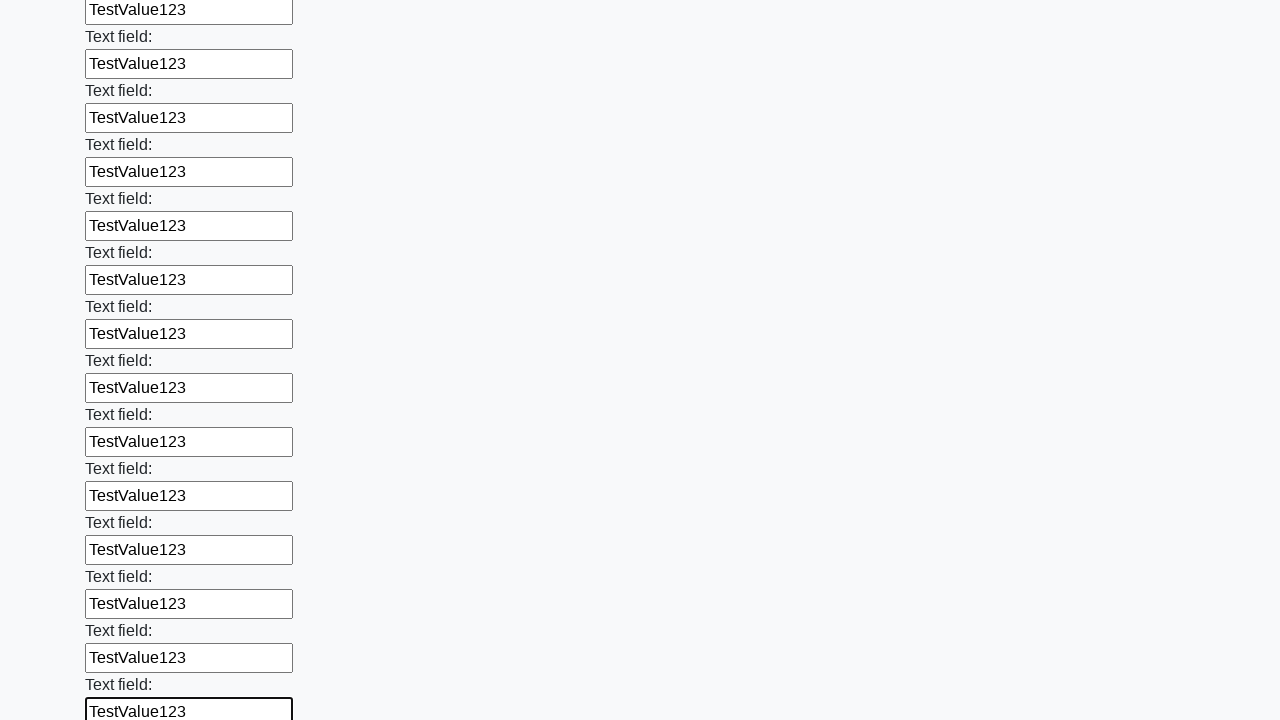

Filled an input field with test value on input >> nth=67
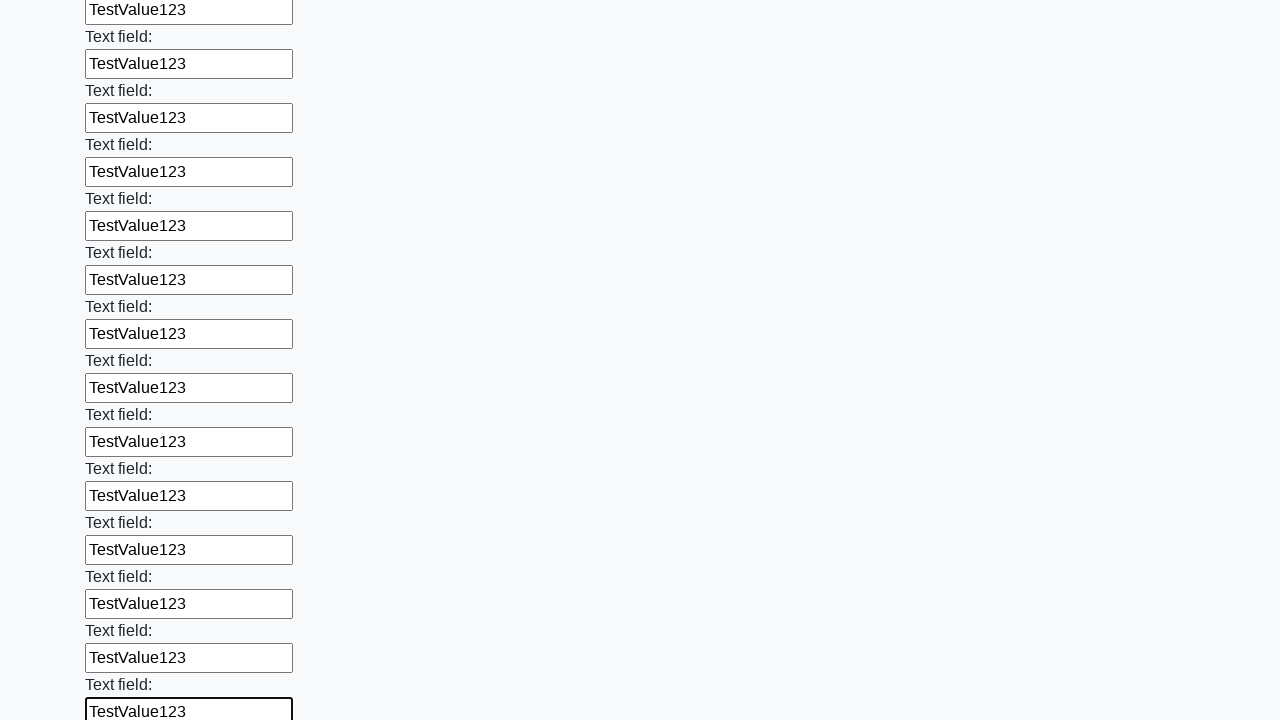

Filled an input field with test value on input >> nth=68
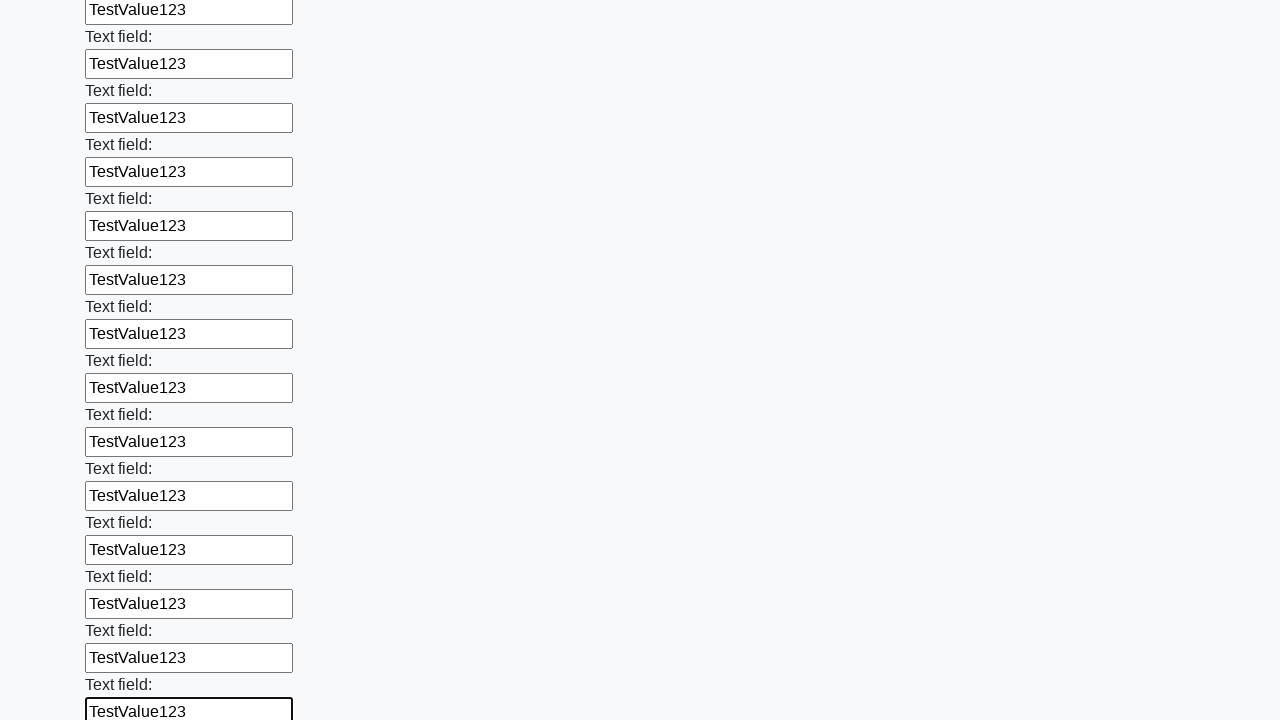

Filled an input field with test value on input >> nth=69
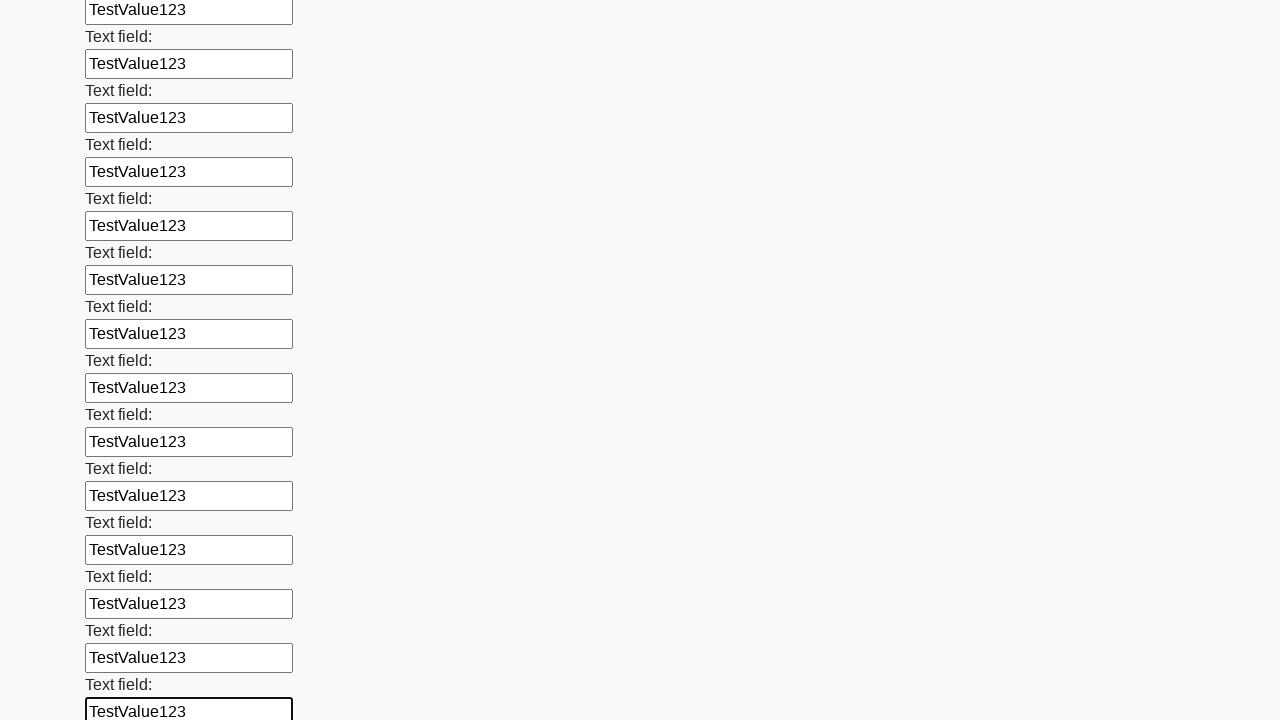

Filled an input field with test value on input >> nth=70
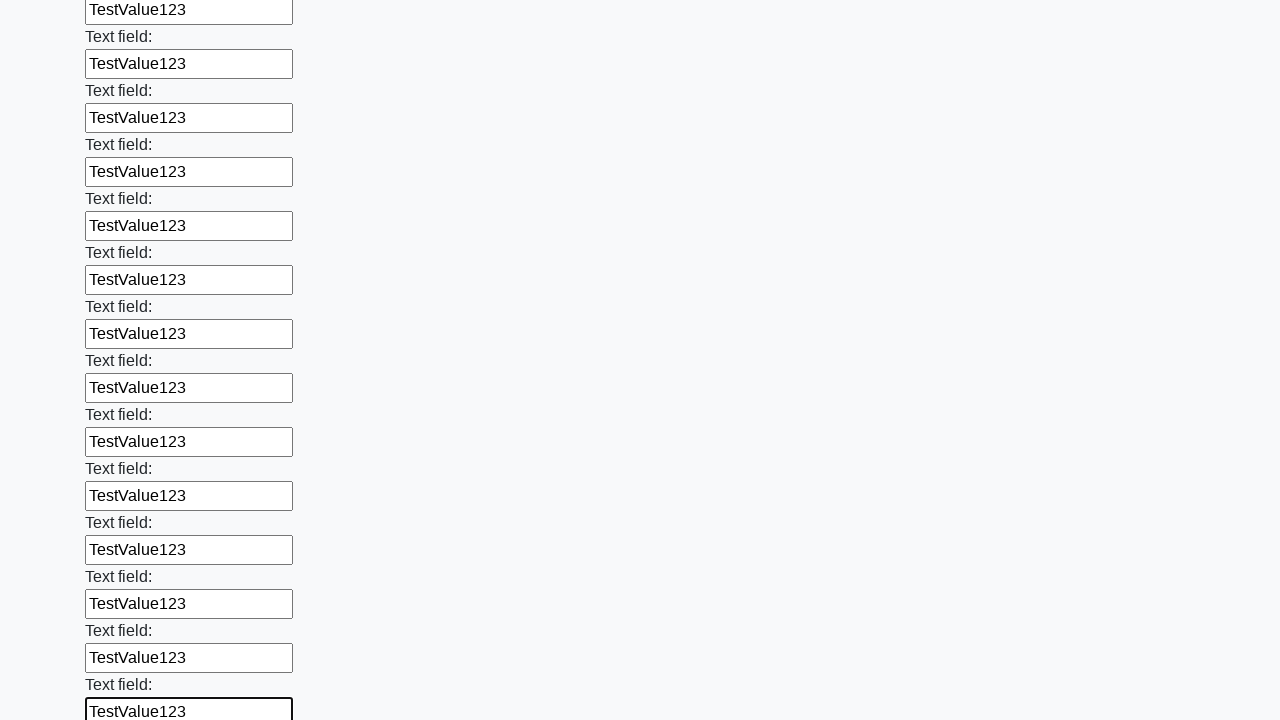

Filled an input field with test value on input >> nth=71
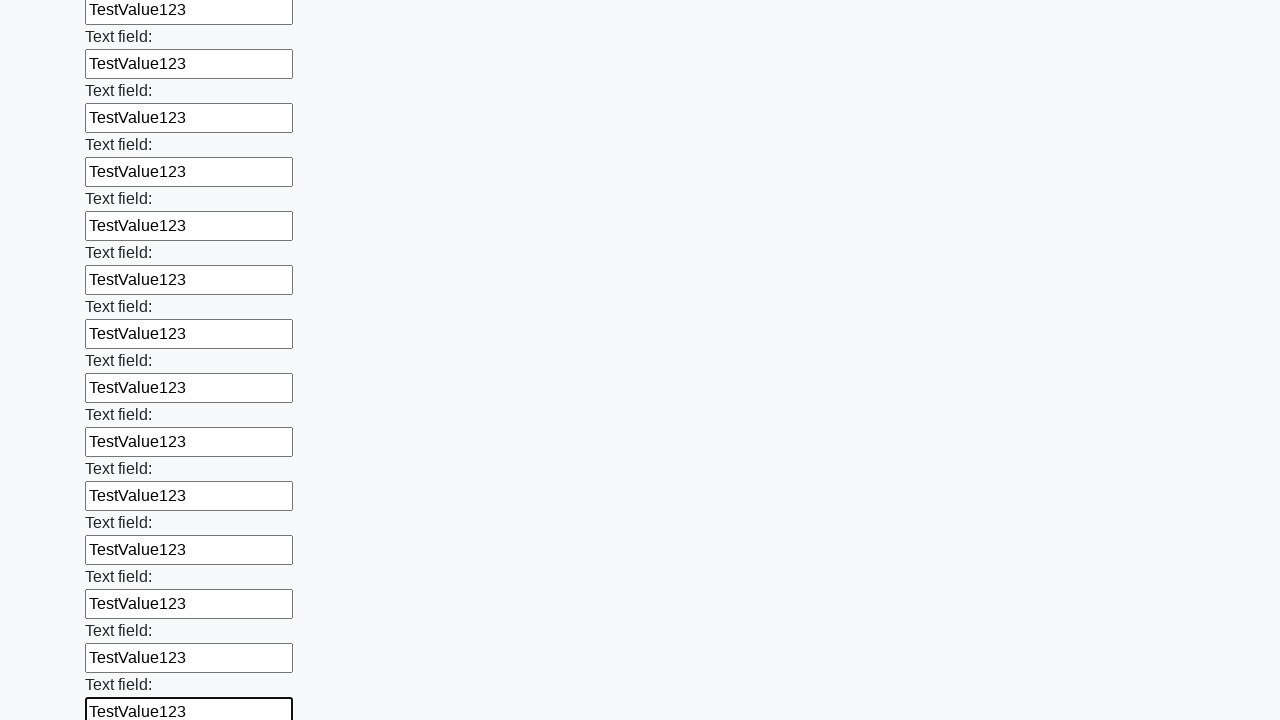

Filled an input field with test value on input >> nth=72
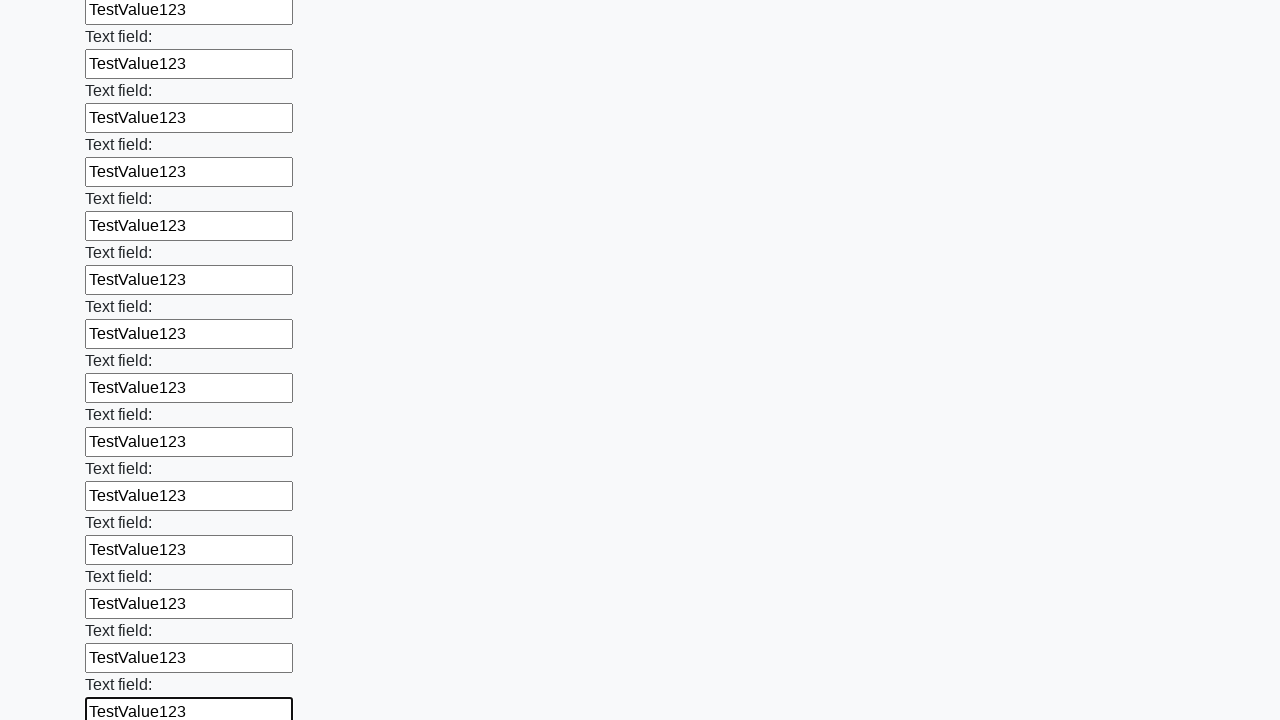

Filled an input field with test value on input >> nth=73
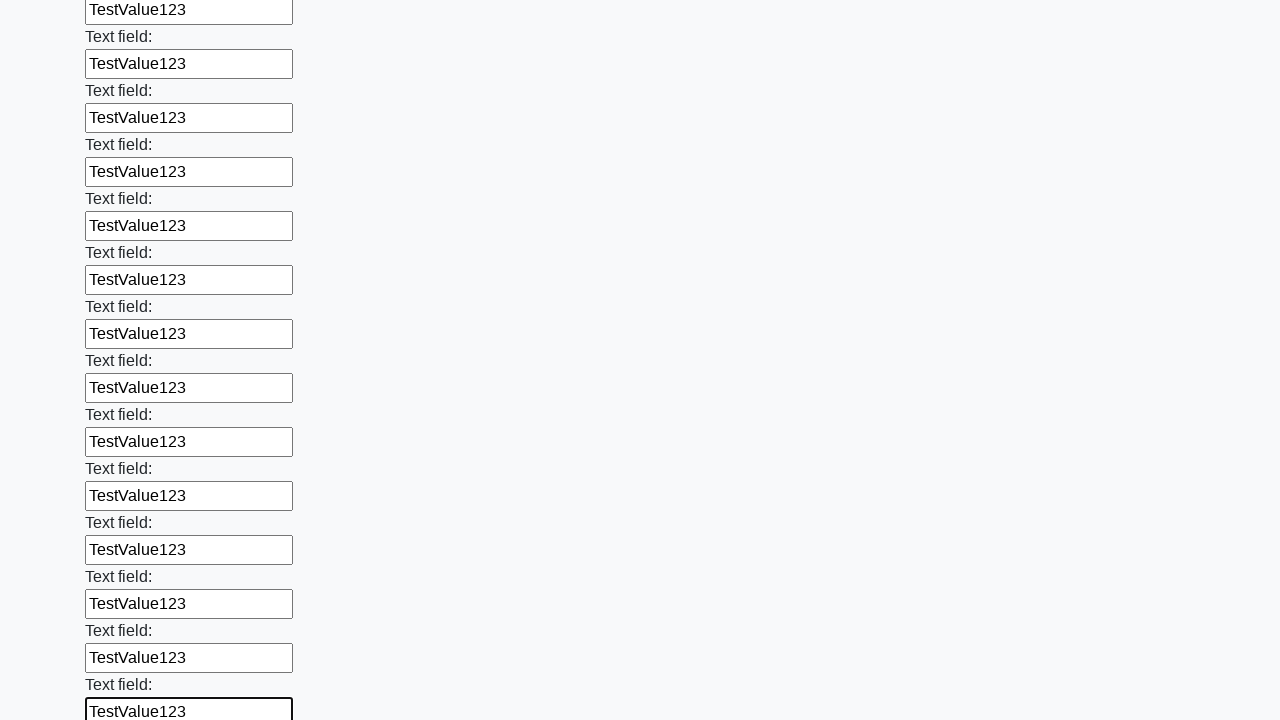

Filled an input field with test value on input >> nth=74
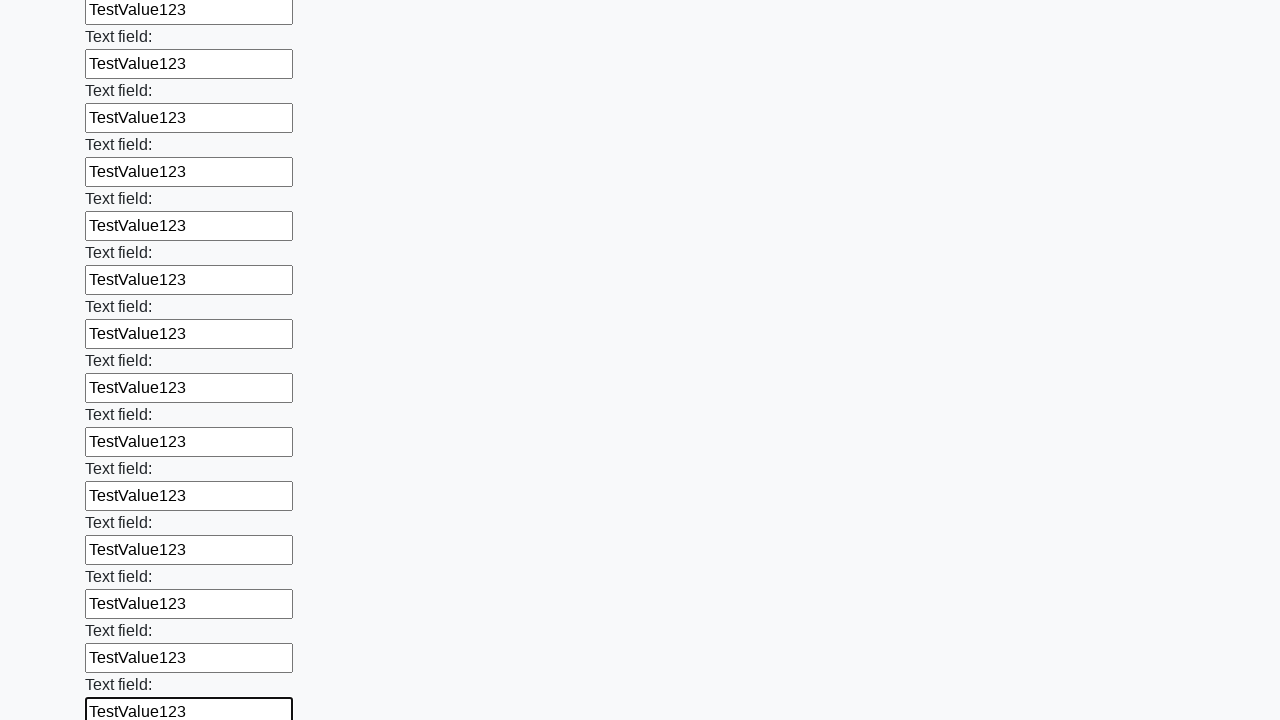

Filled an input field with test value on input >> nth=75
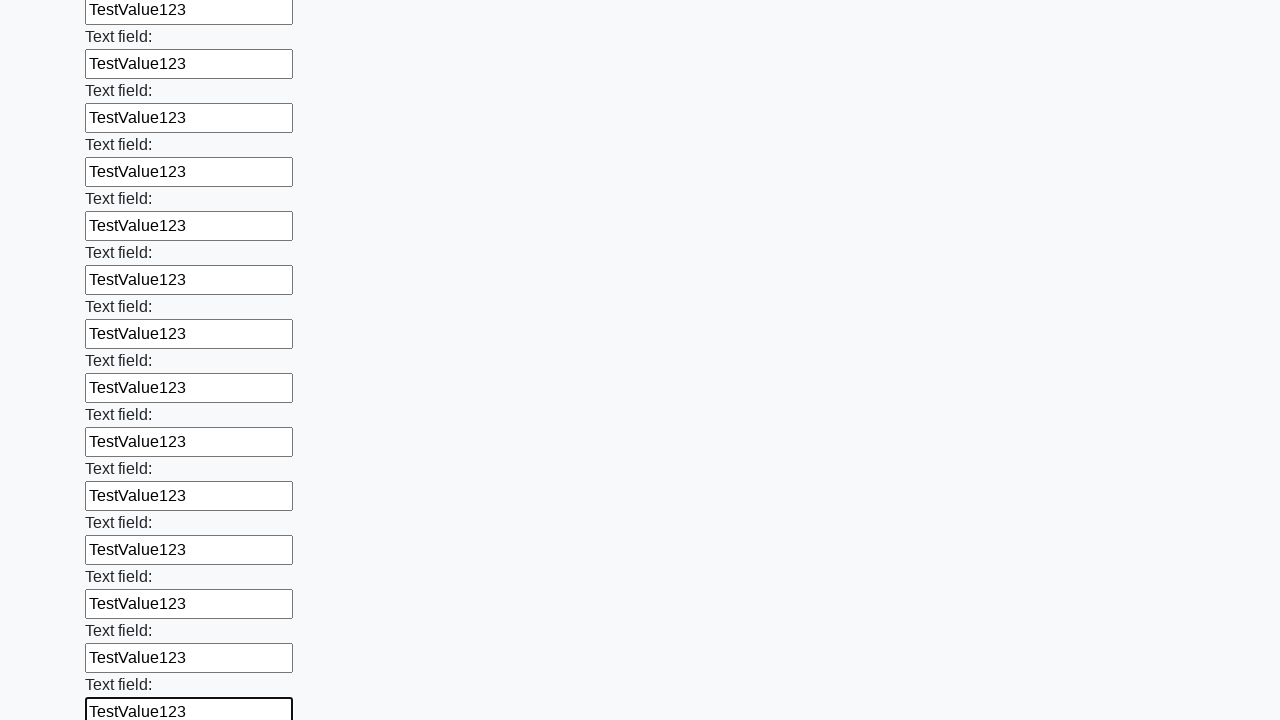

Filled an input field with test value on input >> nth=76
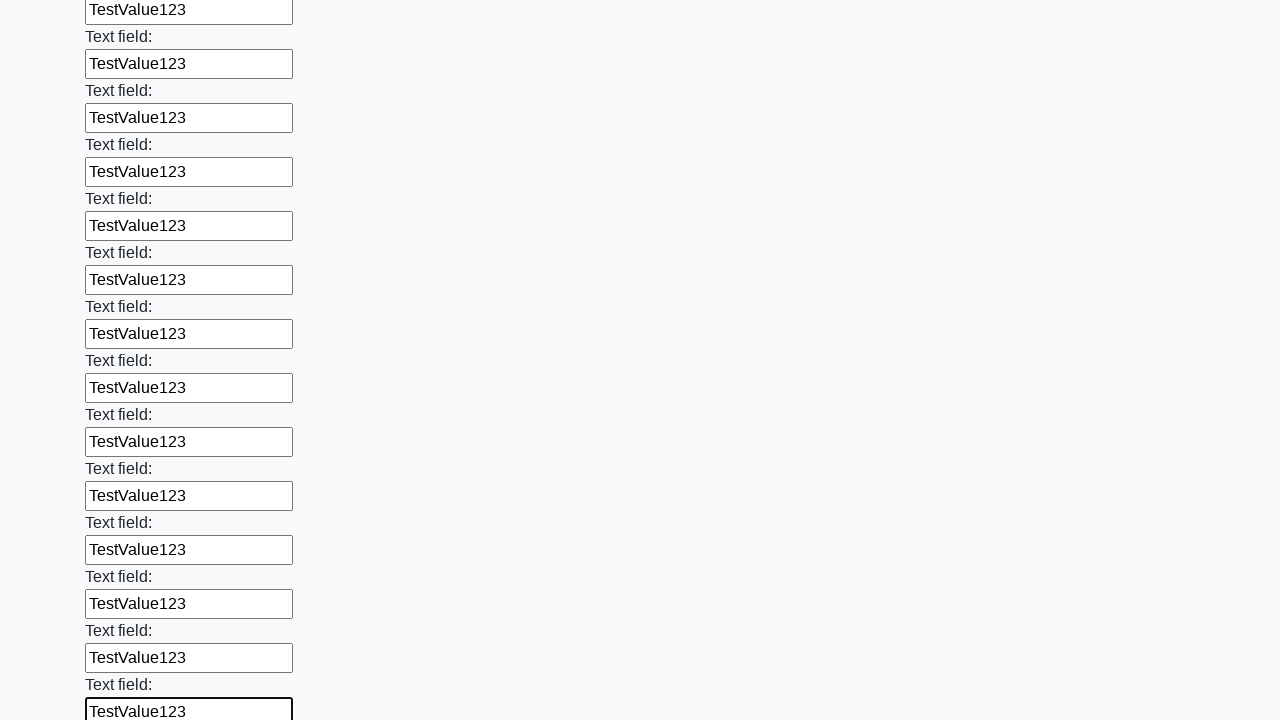

Filled an input field with test value on input >> nth=77
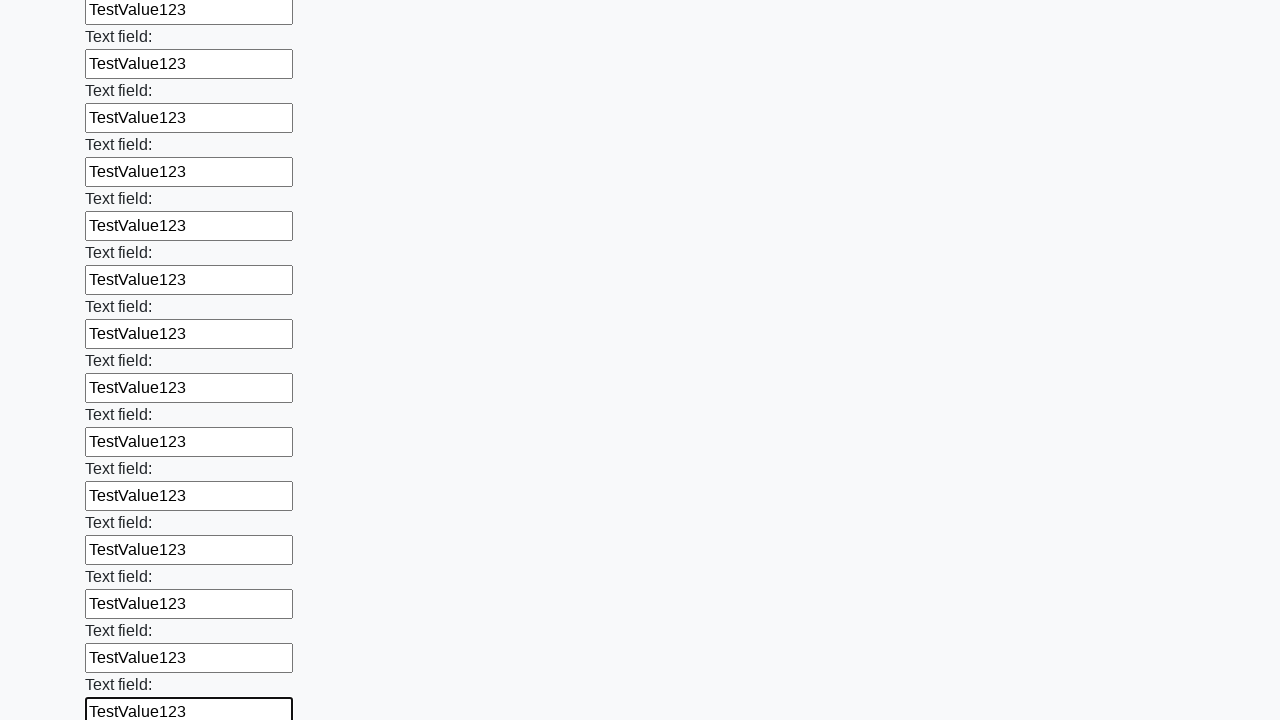

Filled an input field with test value on input >> nth=78
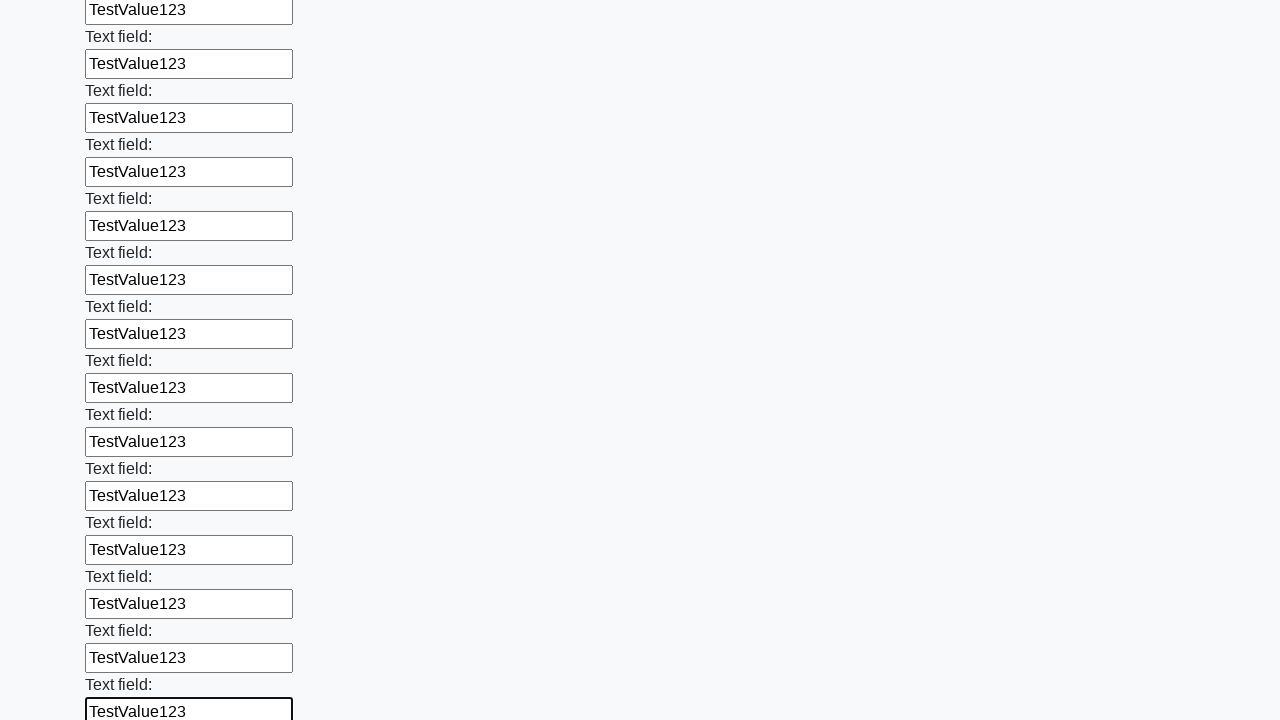

Filled an input field with test value on input >> nth=79
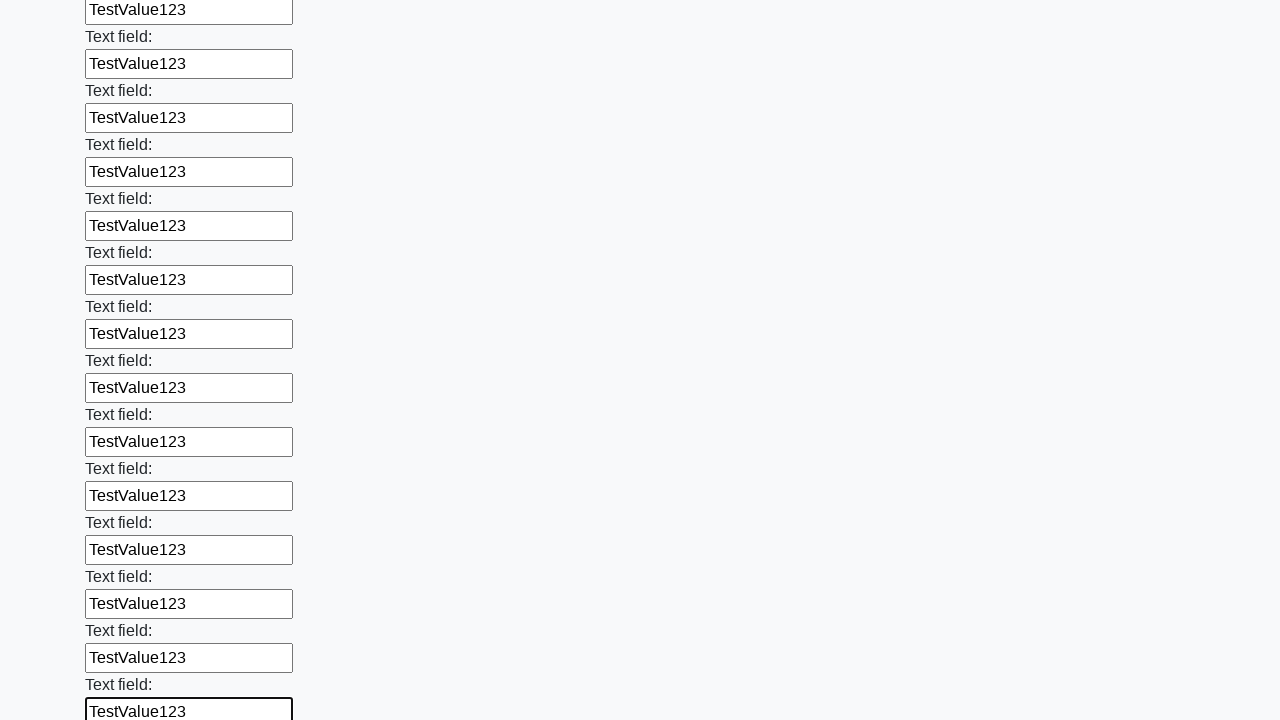

Filled an input field with test value on input >> nth=80
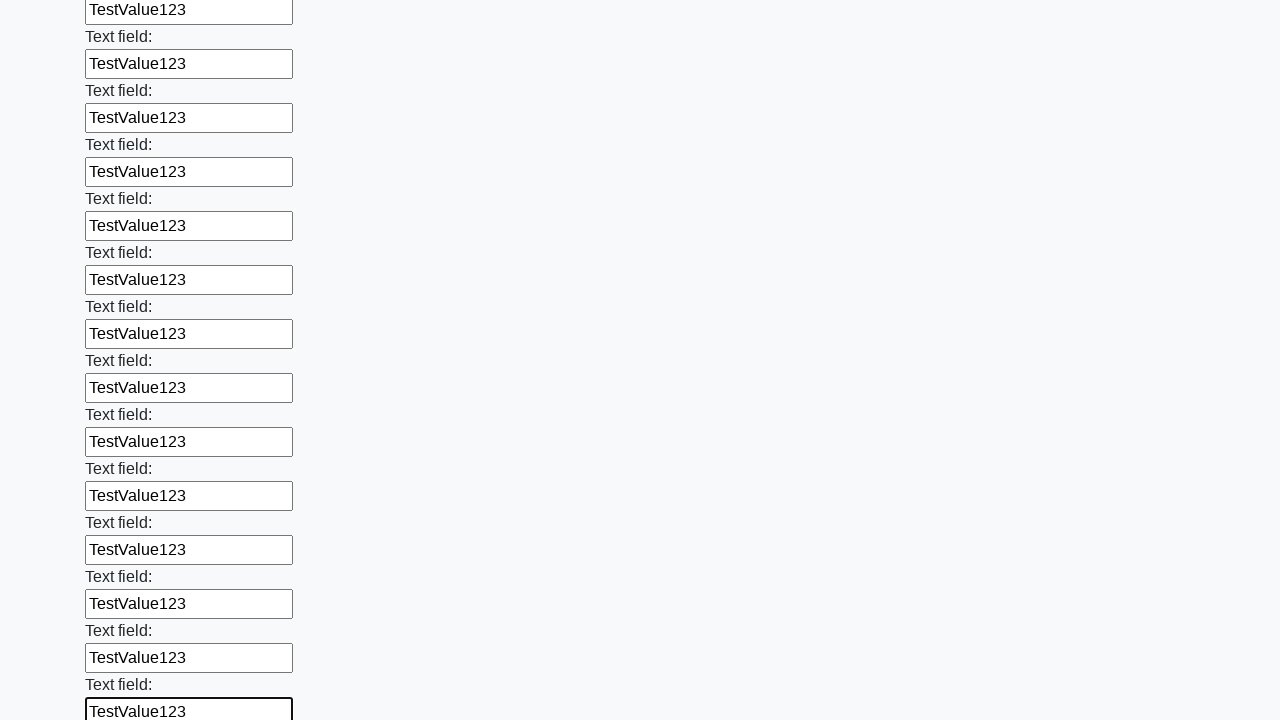

Filled an input field with test value on input >> nth=81
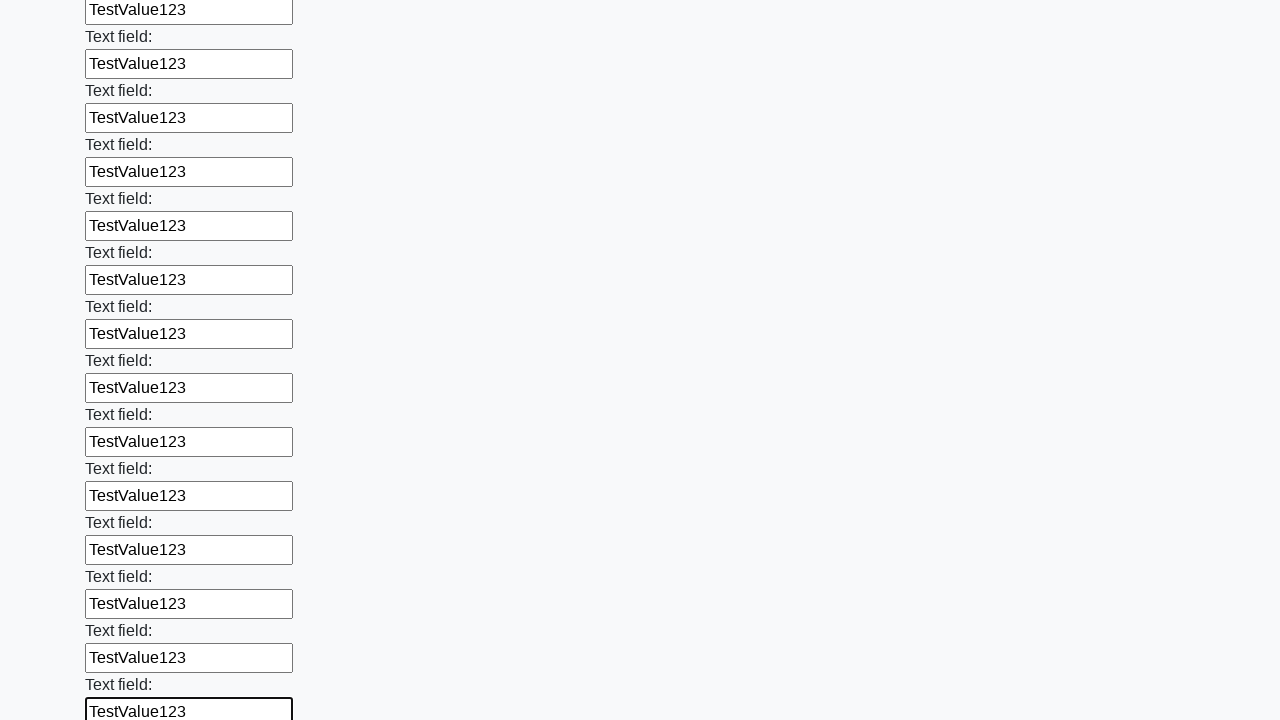

Filled an input field with test value on input >> nth=82
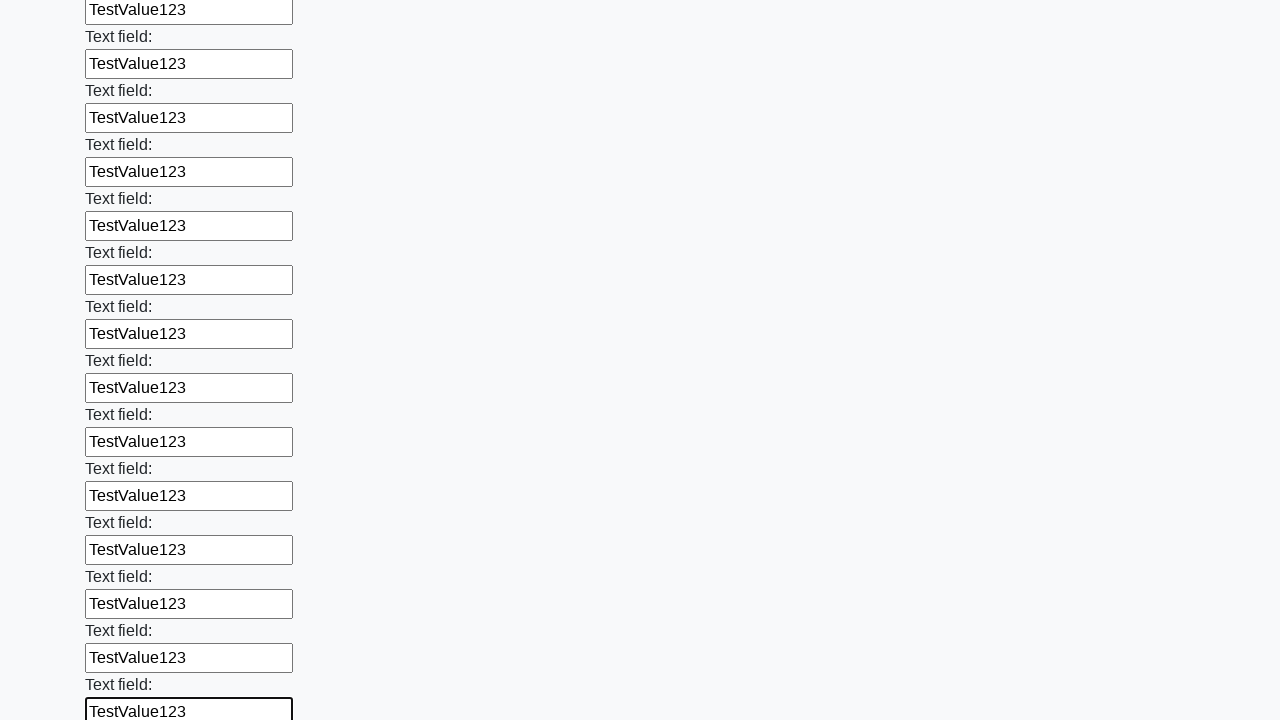

Filled an input field with test value on input >> nth=83
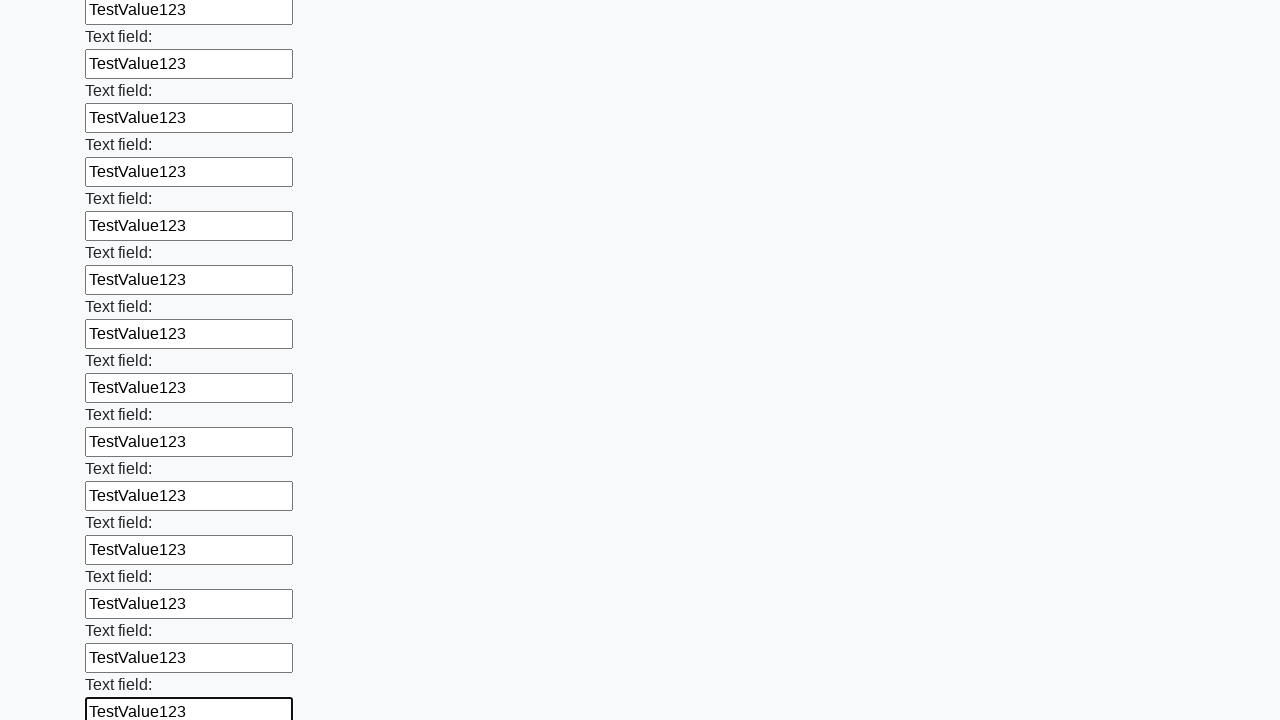

Filled an input field with test value on input >> nth=84
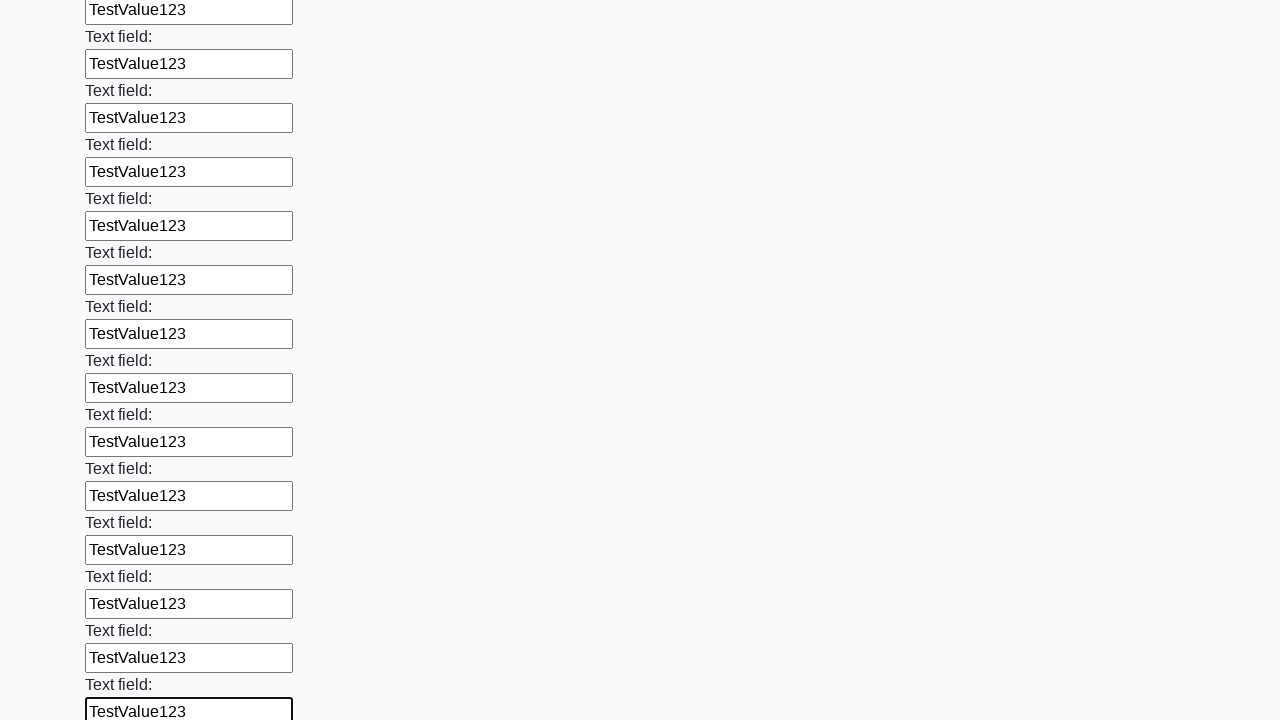

Filled an input field with test value on input >> nth=85
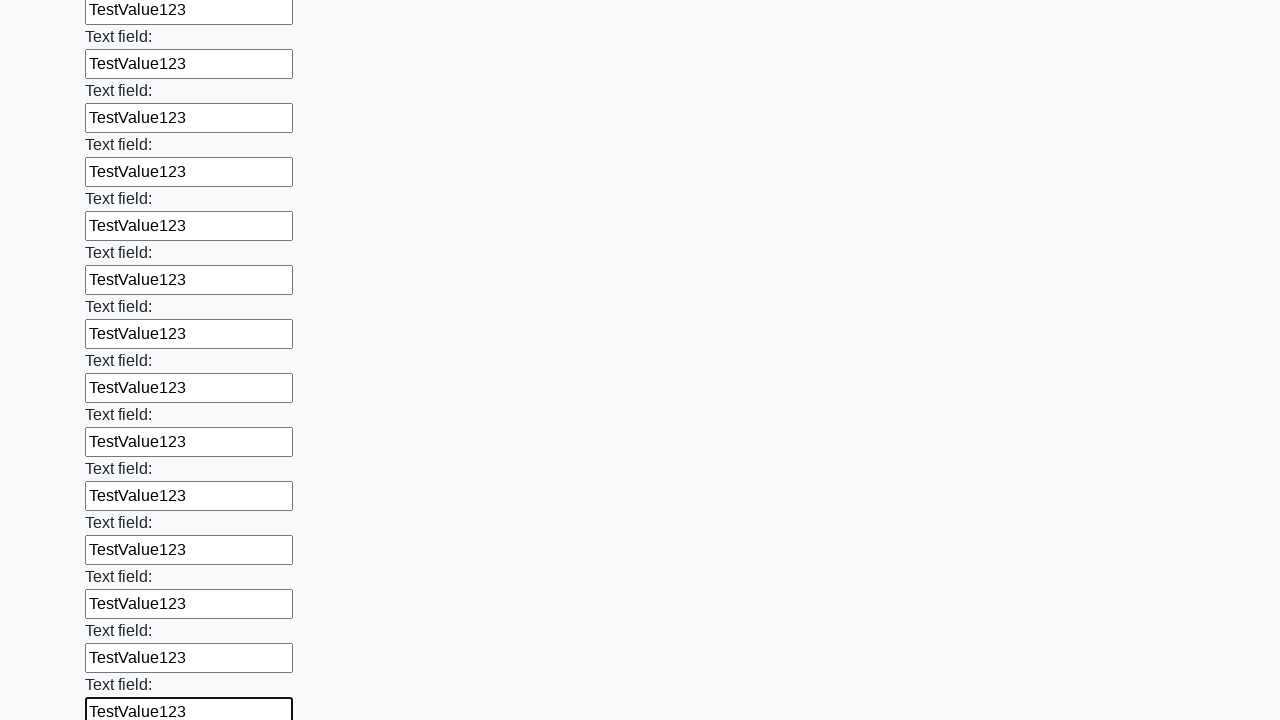

Filled an input field with test value on input >> nth=86
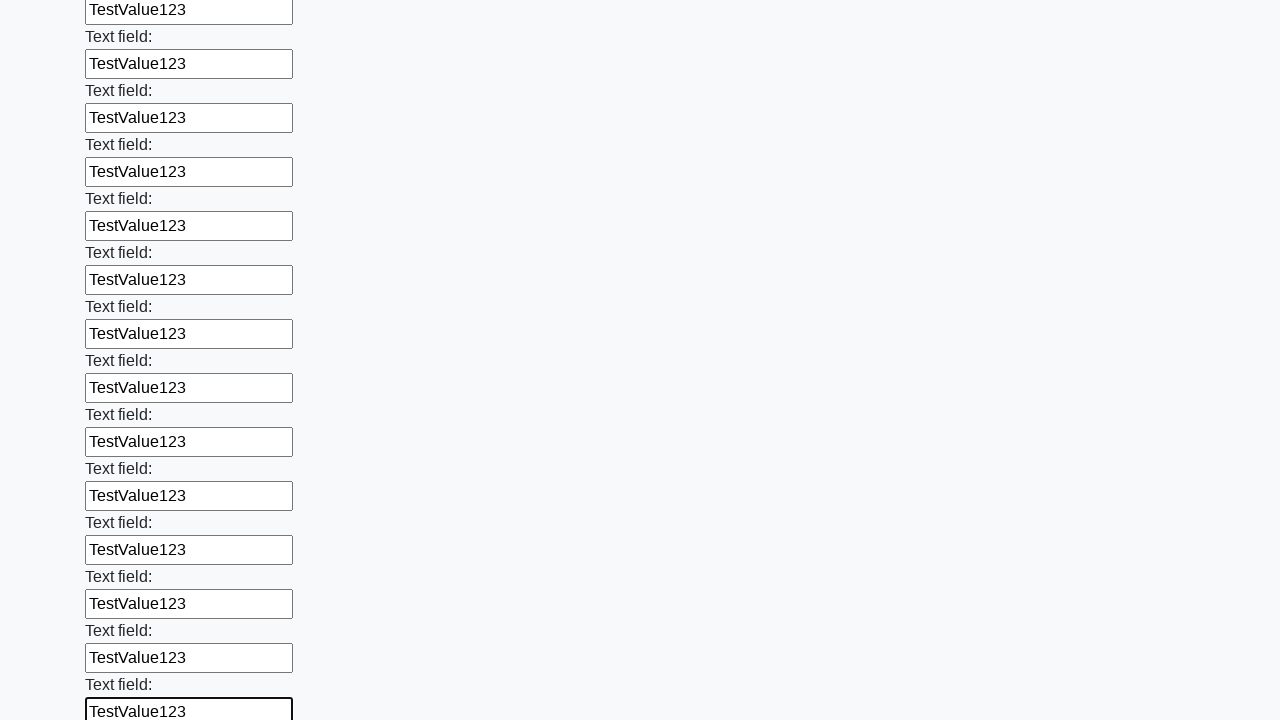

Filled an input field with test value on input >> nth=87
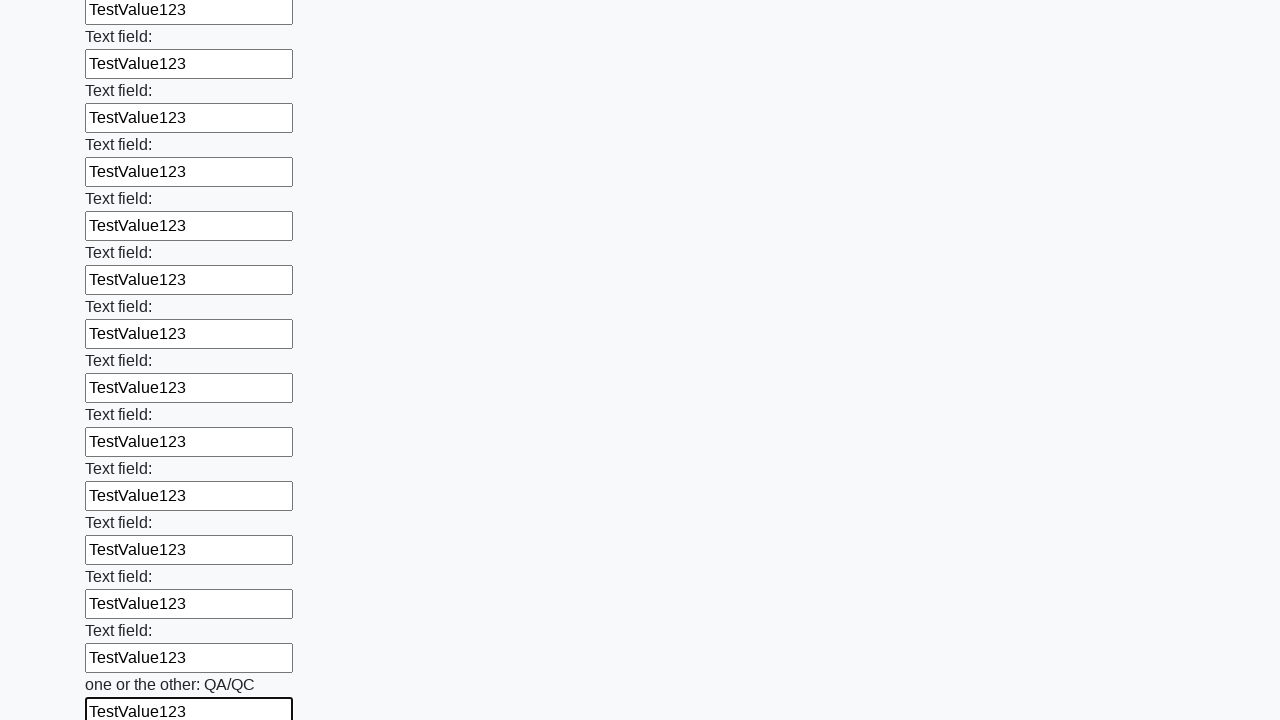

Filled an input field with test value on input >> nth=88
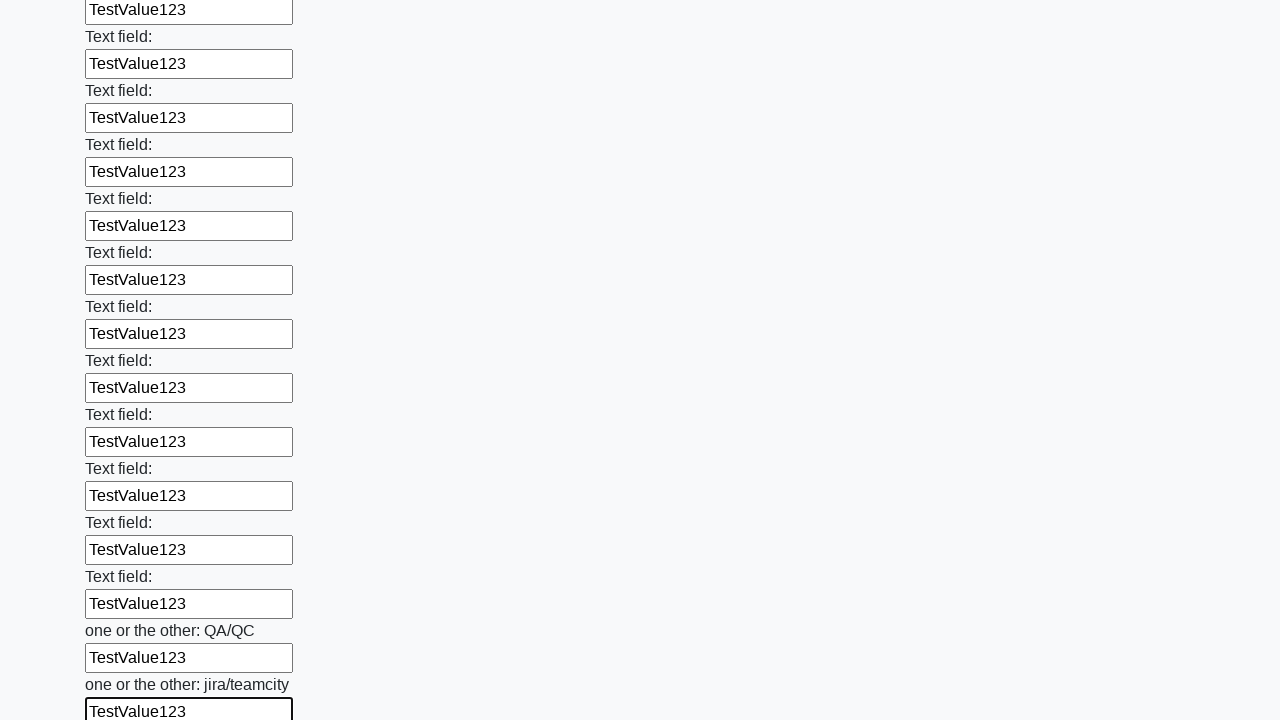

Filled an input field with test value on input >> nth=89
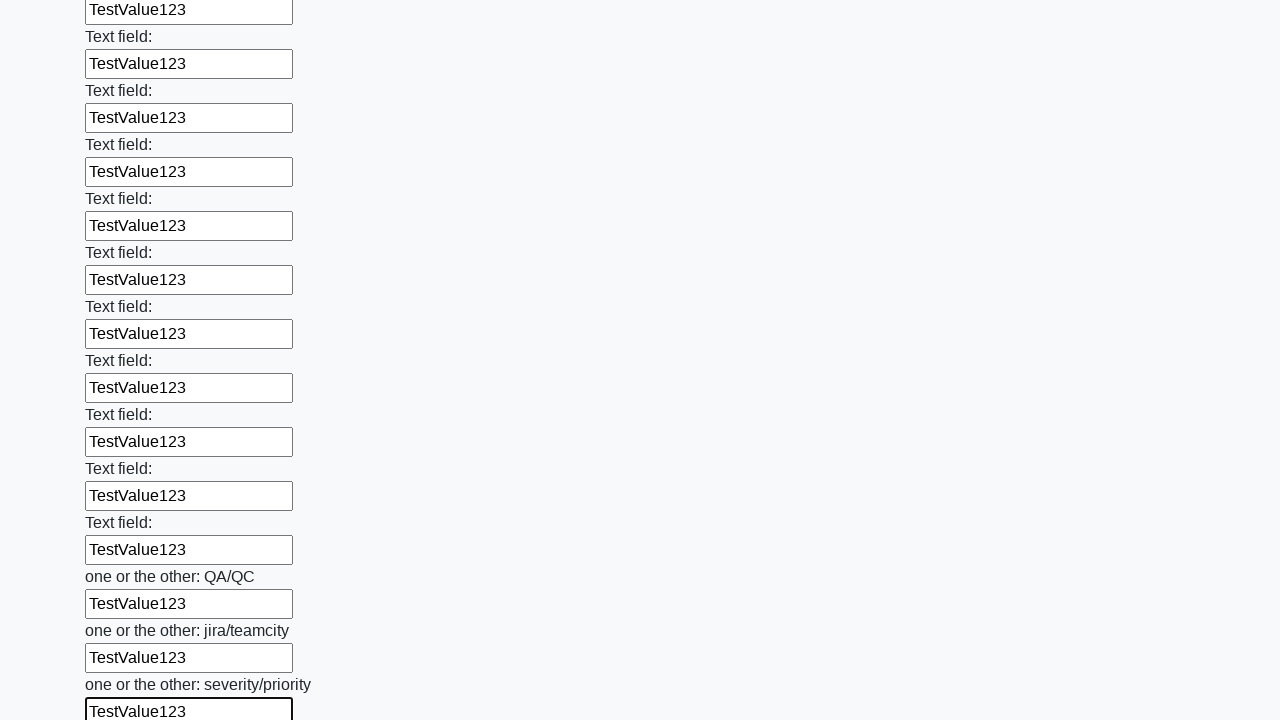

Filled an input field with test value on input >> nth=90
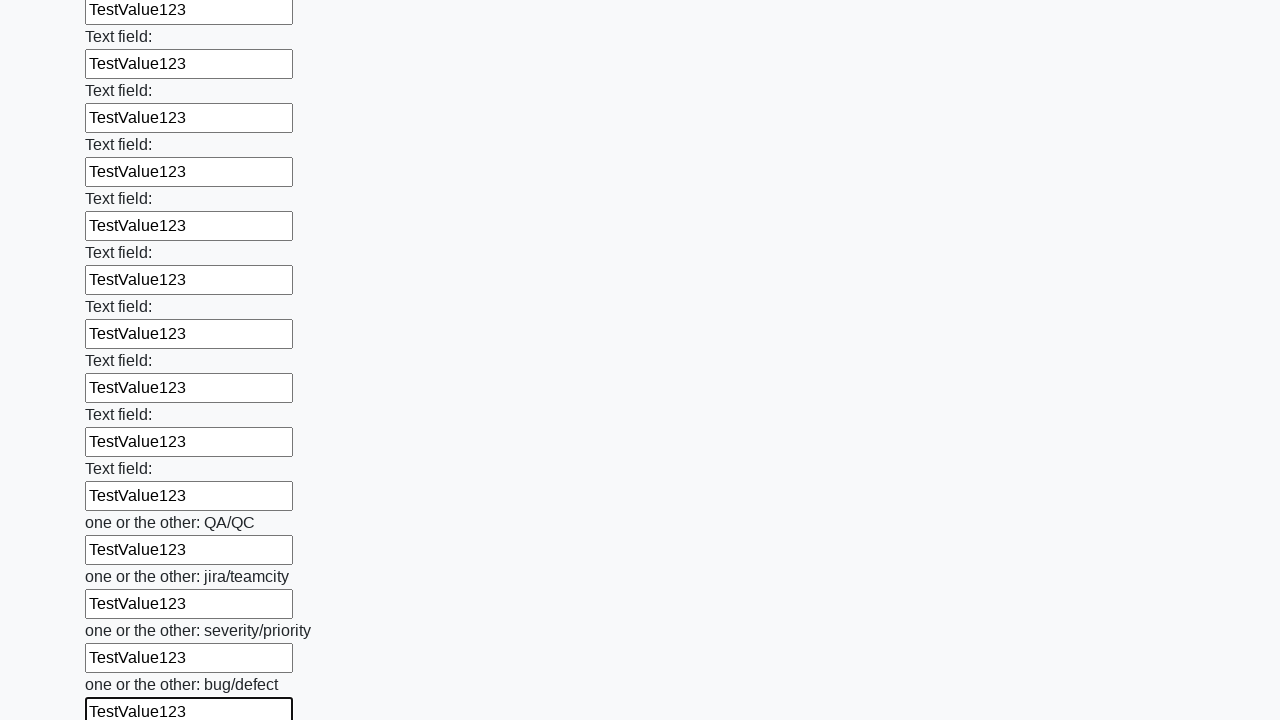

Filled an input field with test value on input >> nth=91
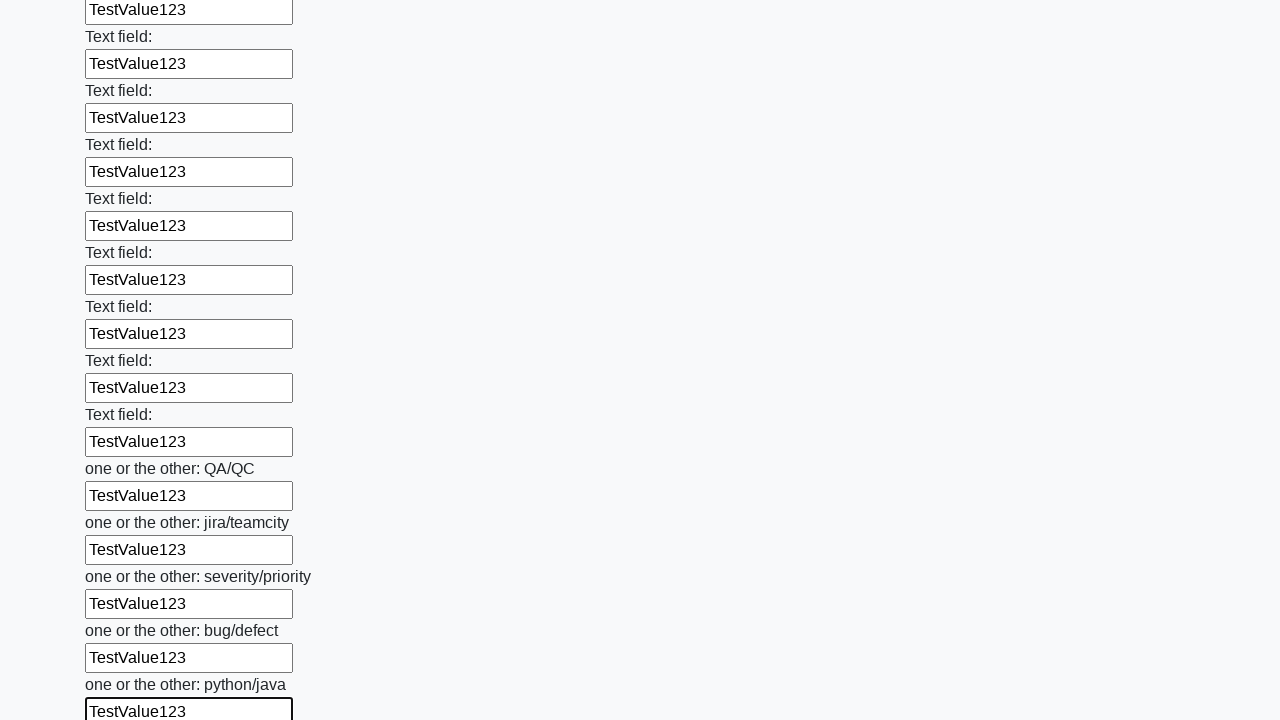

Filled an input field with test value on input >> nth=92
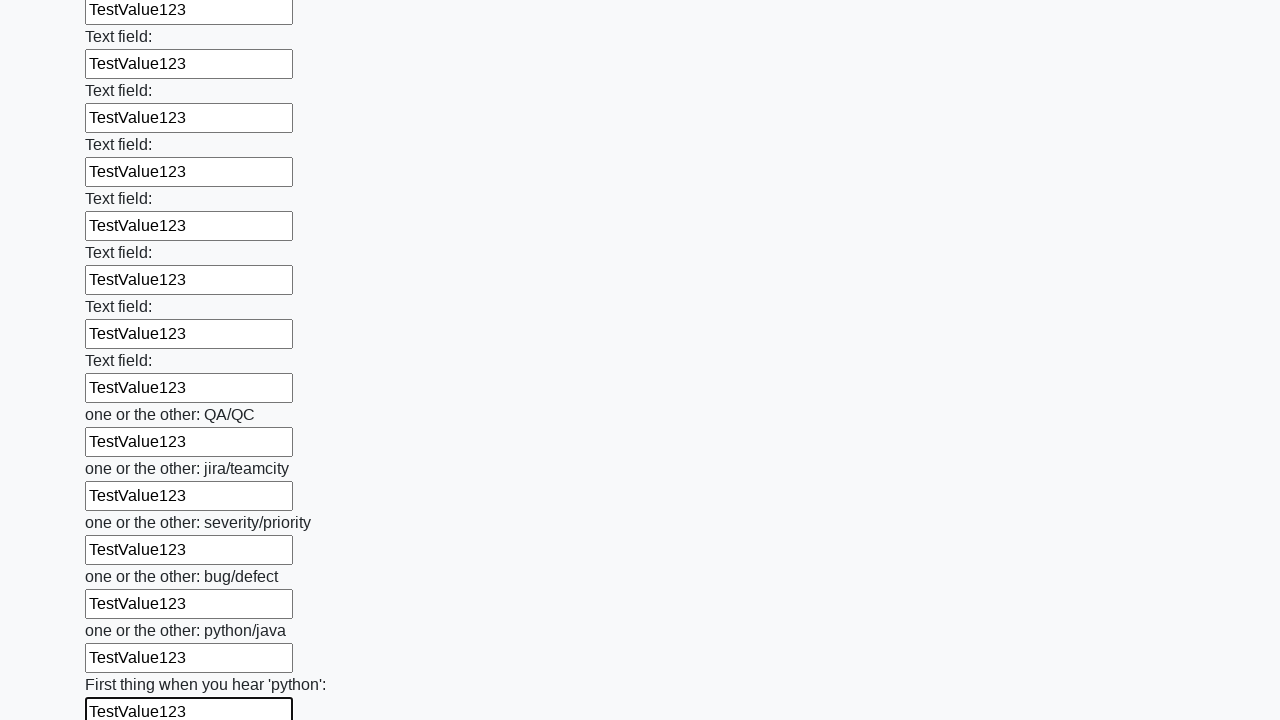

Filled an input field with test value on input >> nth=93
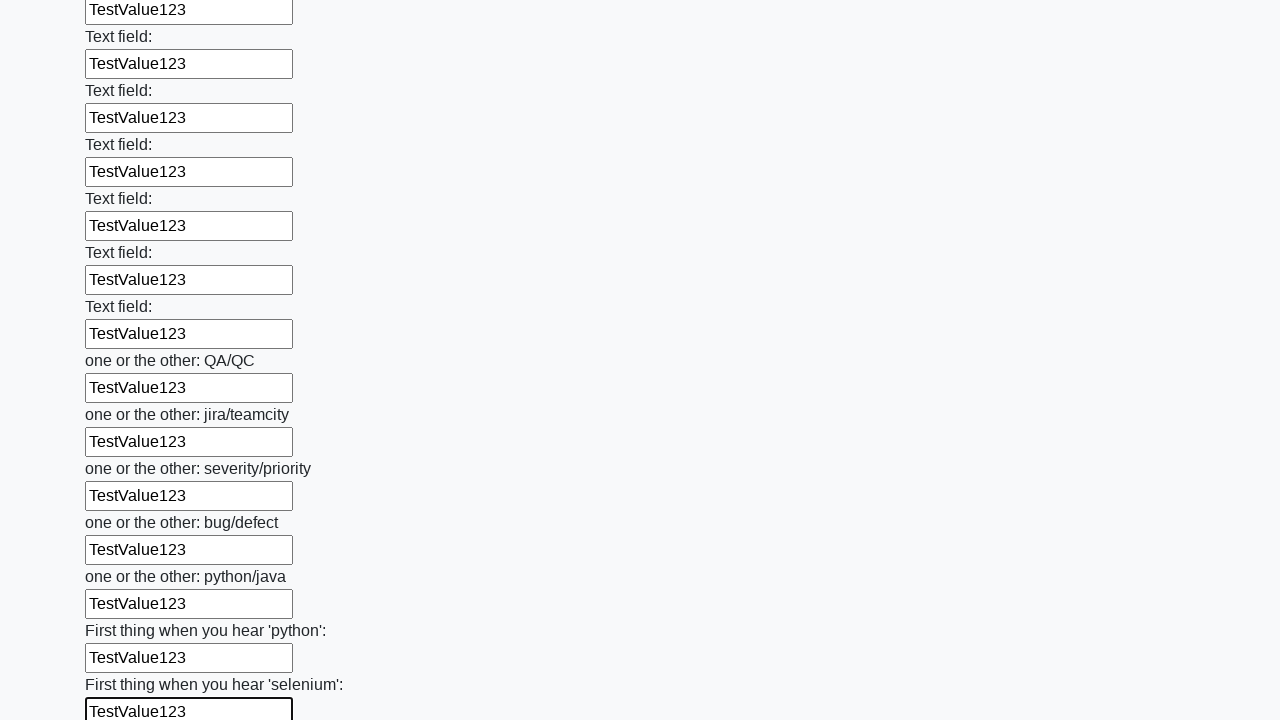

Filled an input field with test value on input >> nth=94
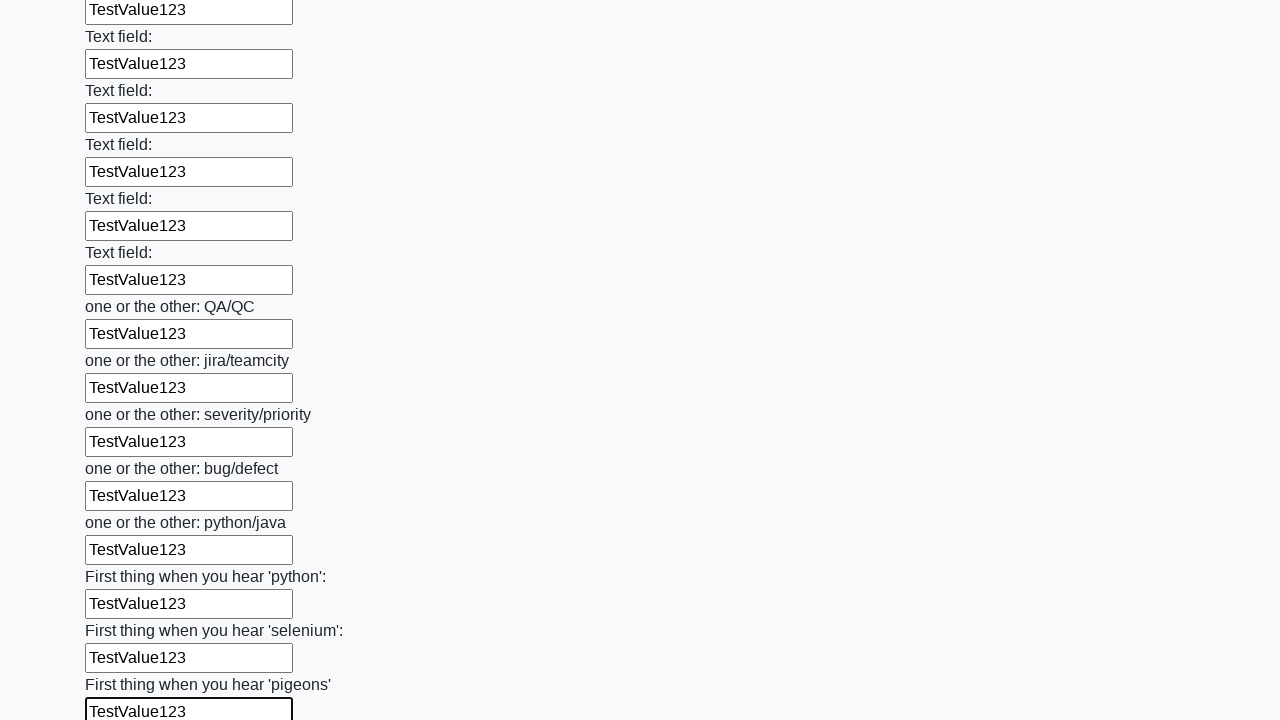

Filled an input field with test value on input >> nth=95
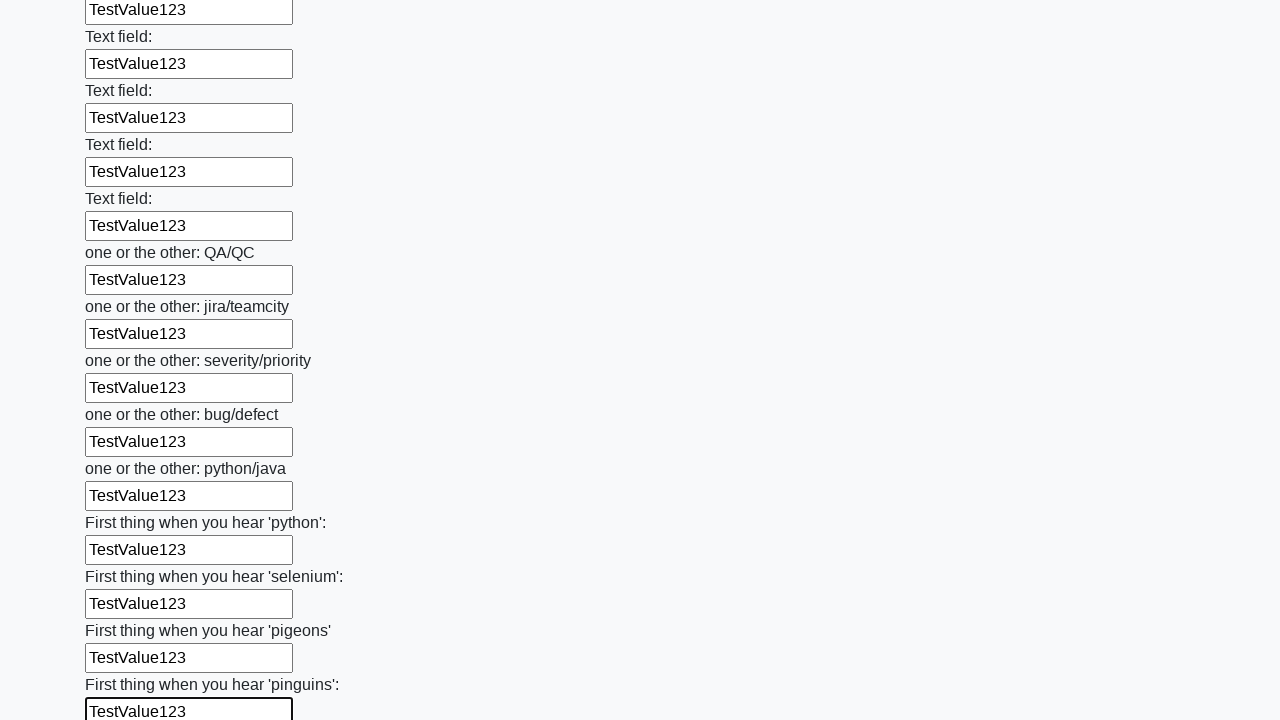

Filled an input field with test value on input >> nth=96
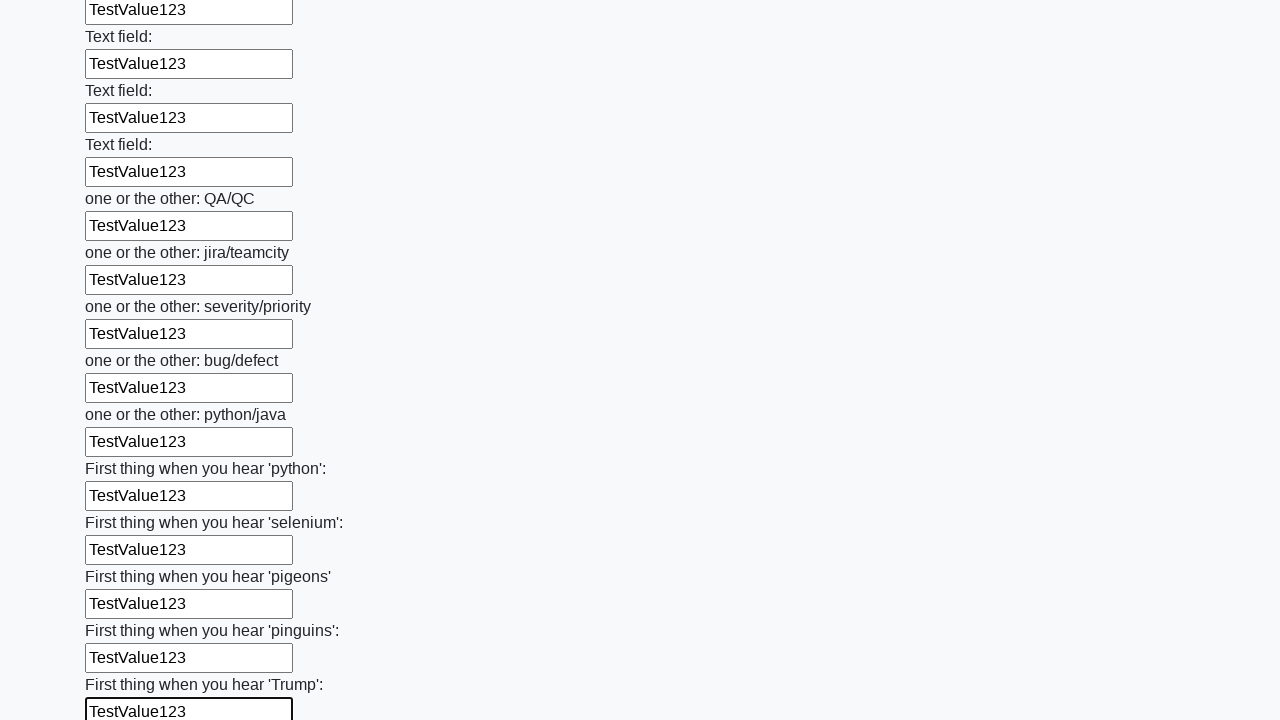

Filled an input field with test value on input >> nth=97
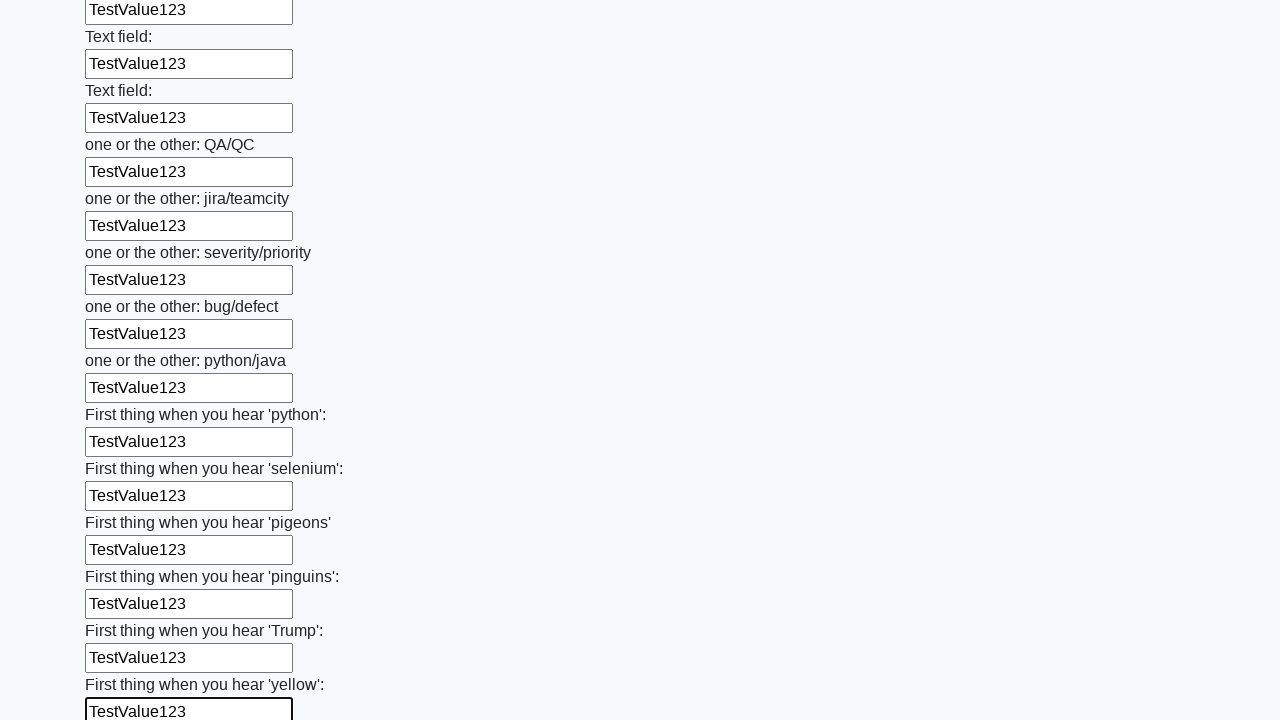

Filled an input field with test value on input >> nth=98
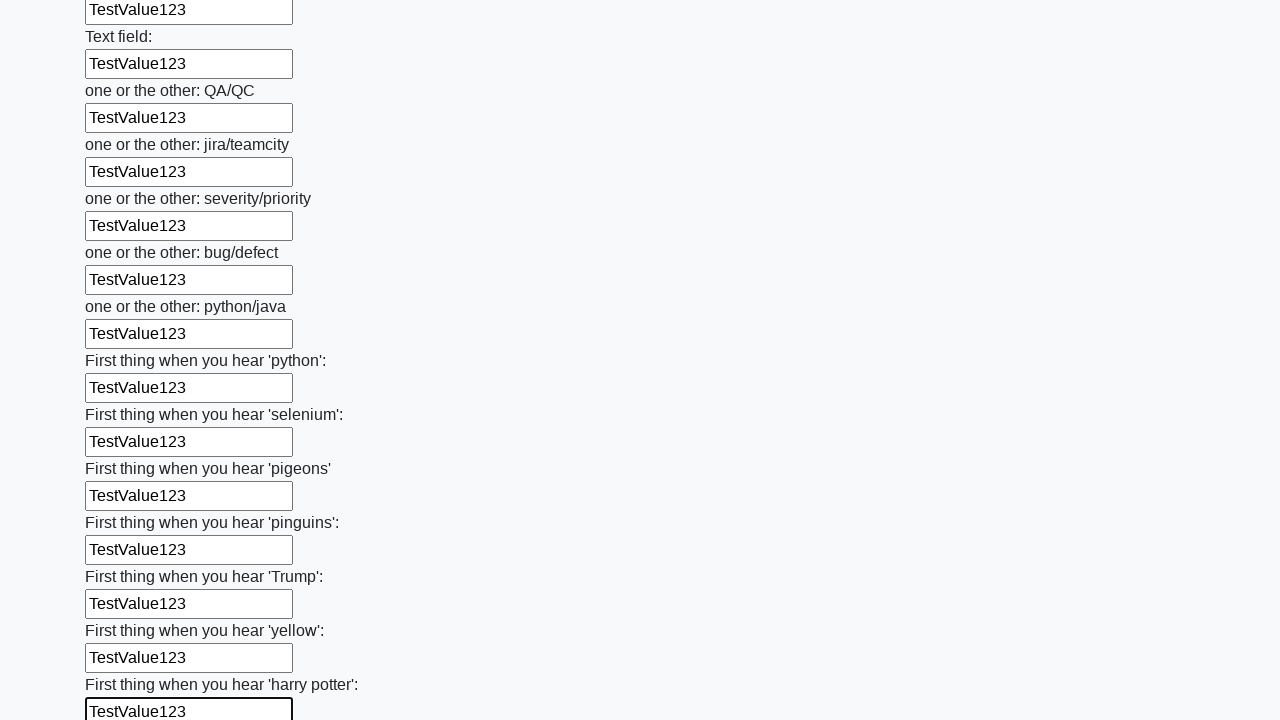

Filled an input field with test value on input >> nth=99
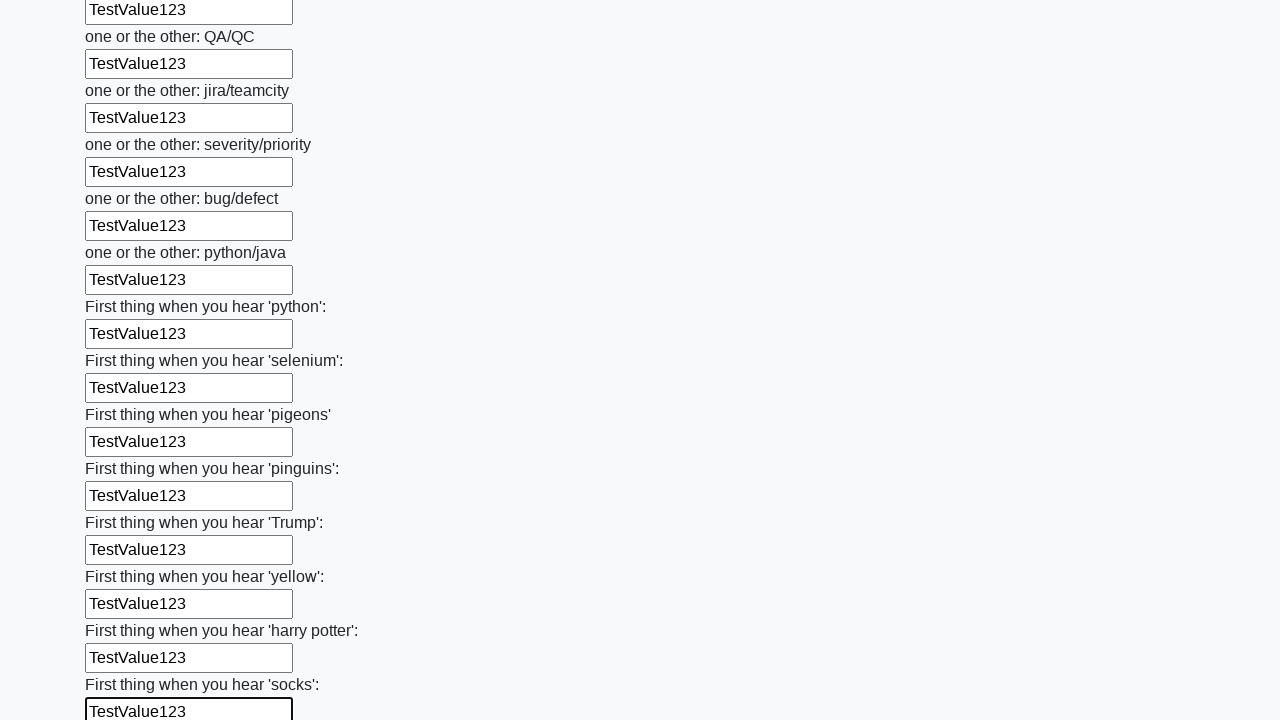

Clicked the submit button at (123, 611) on button.btn
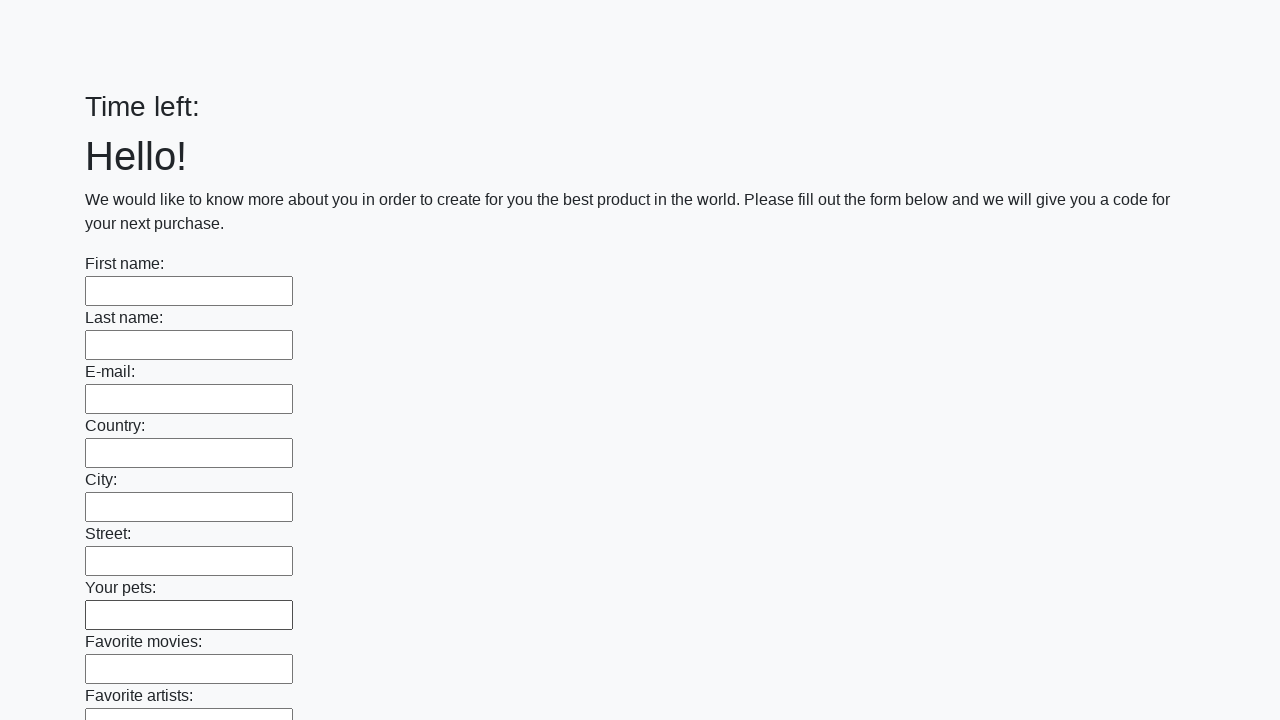

Waited for form submission to complete
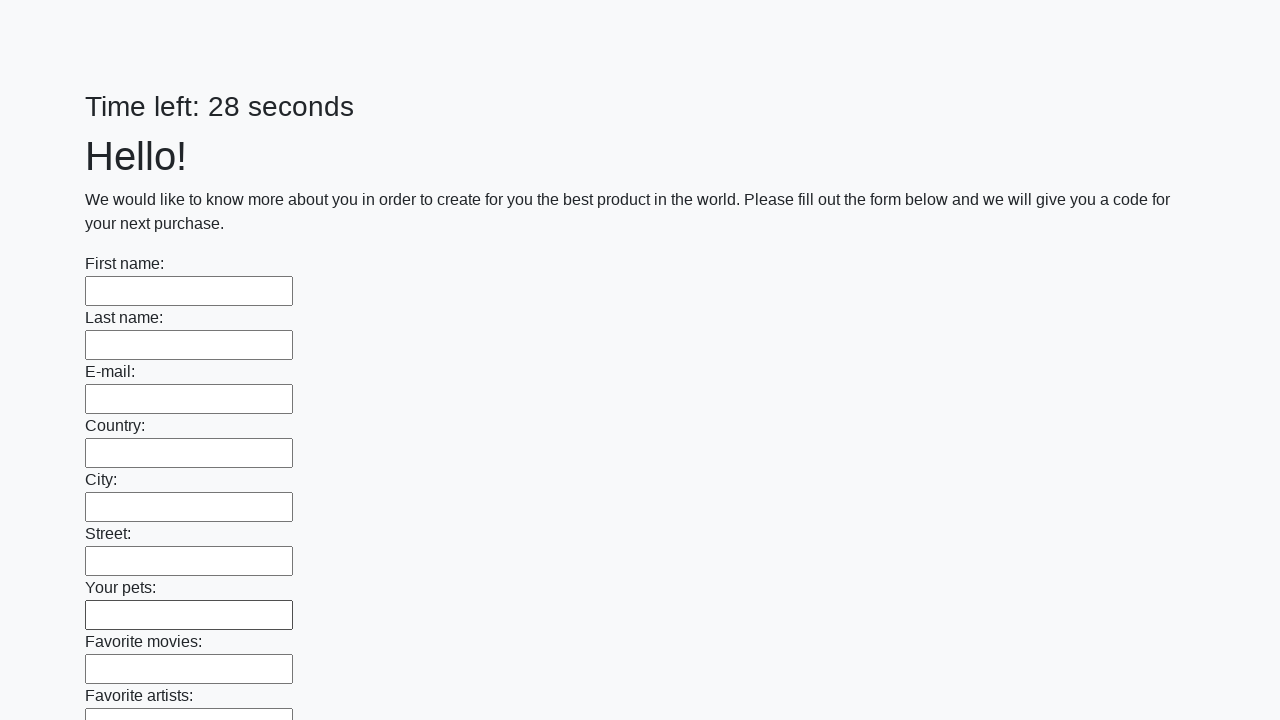

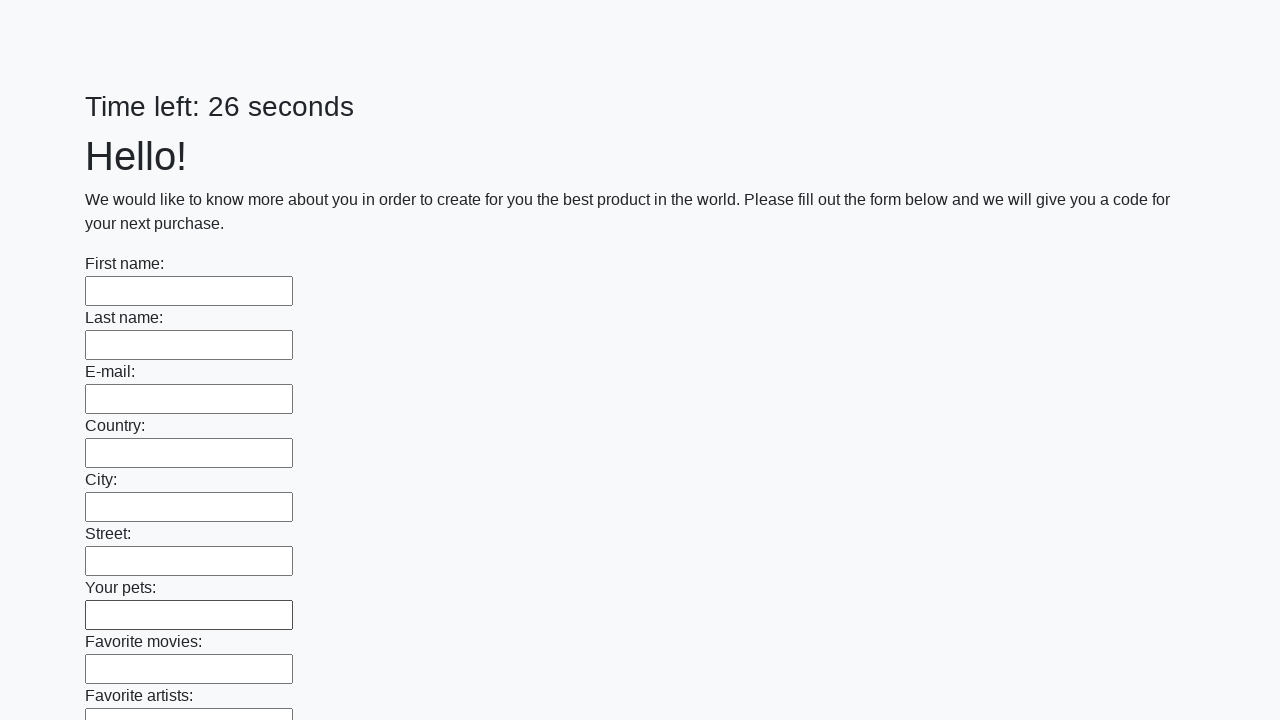